Fills all input fields on a large form with underscores and submits

Starting URL: http://suninjuly.github.io/huge_form.html

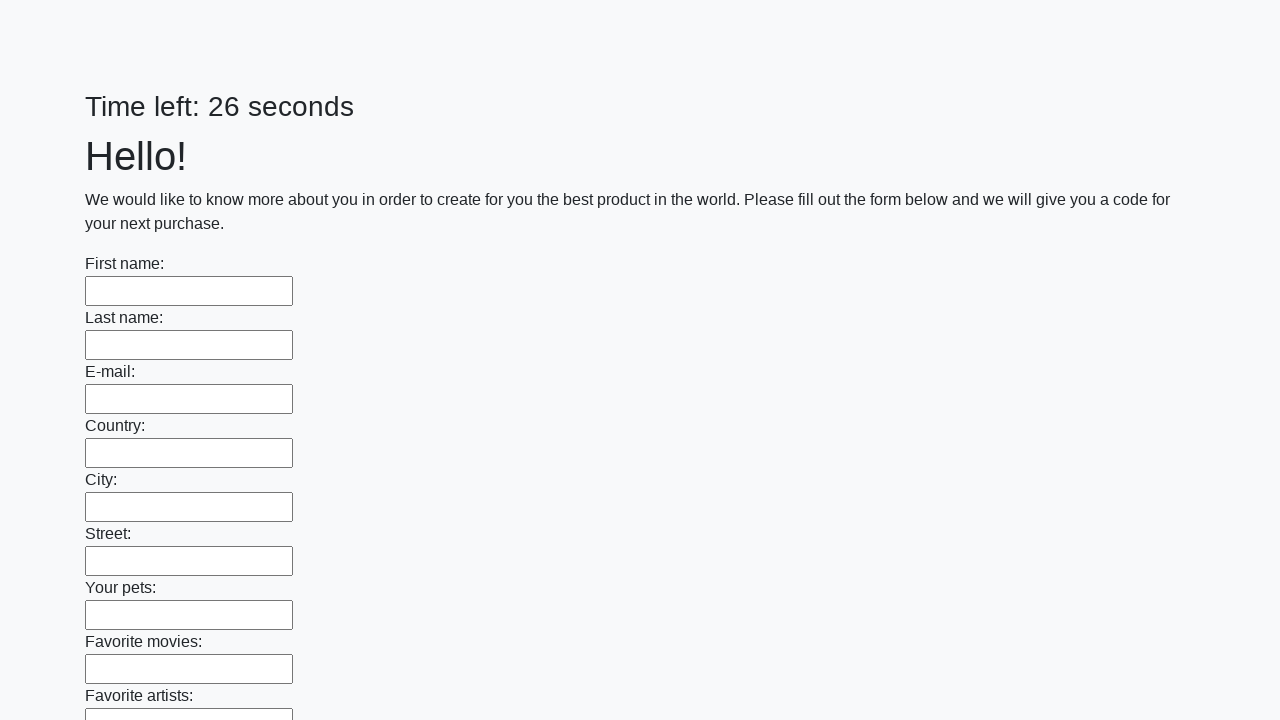

Located all input elements on the huge form
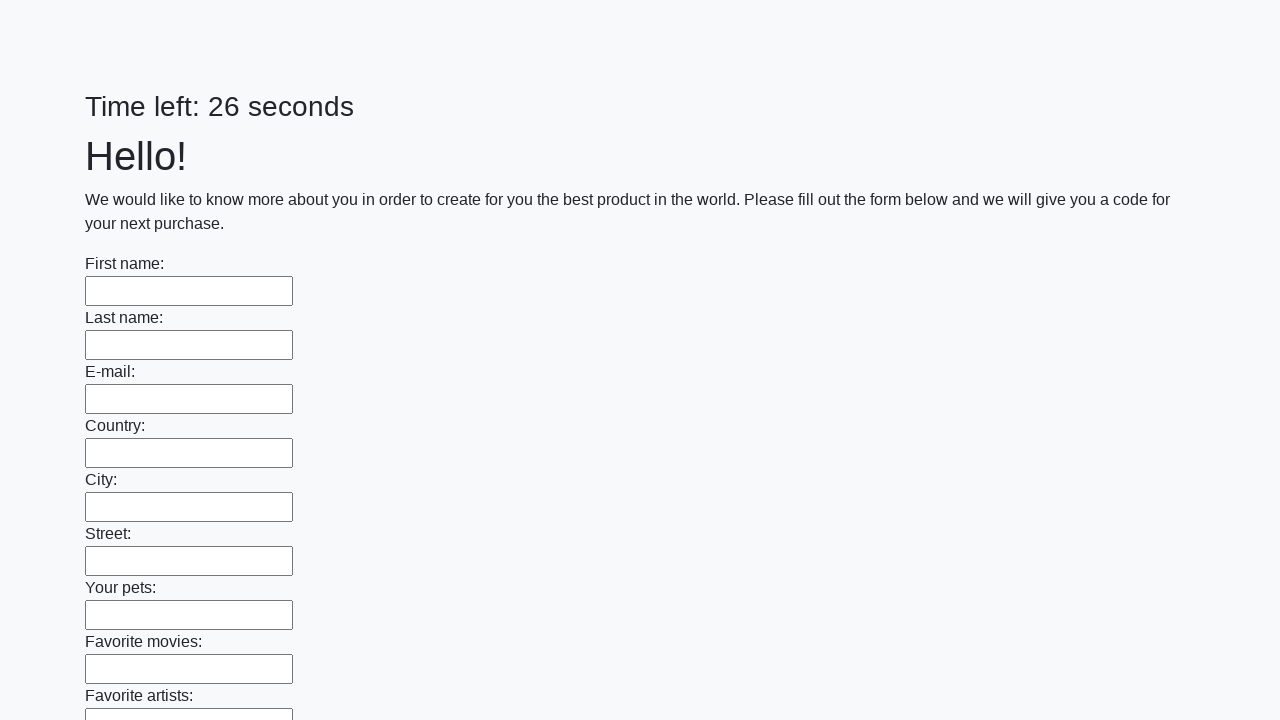

Filled input field with underscore on input >> nth=0
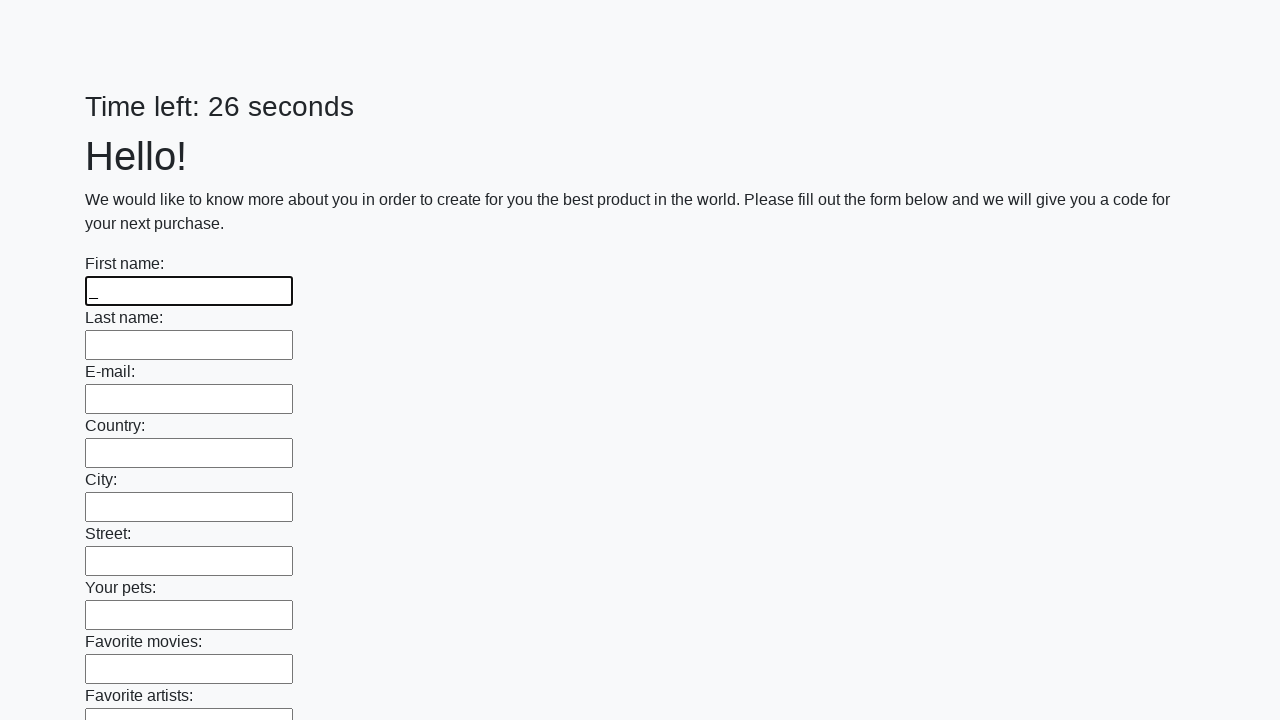

Filled input field with underscore on input >> nth=1
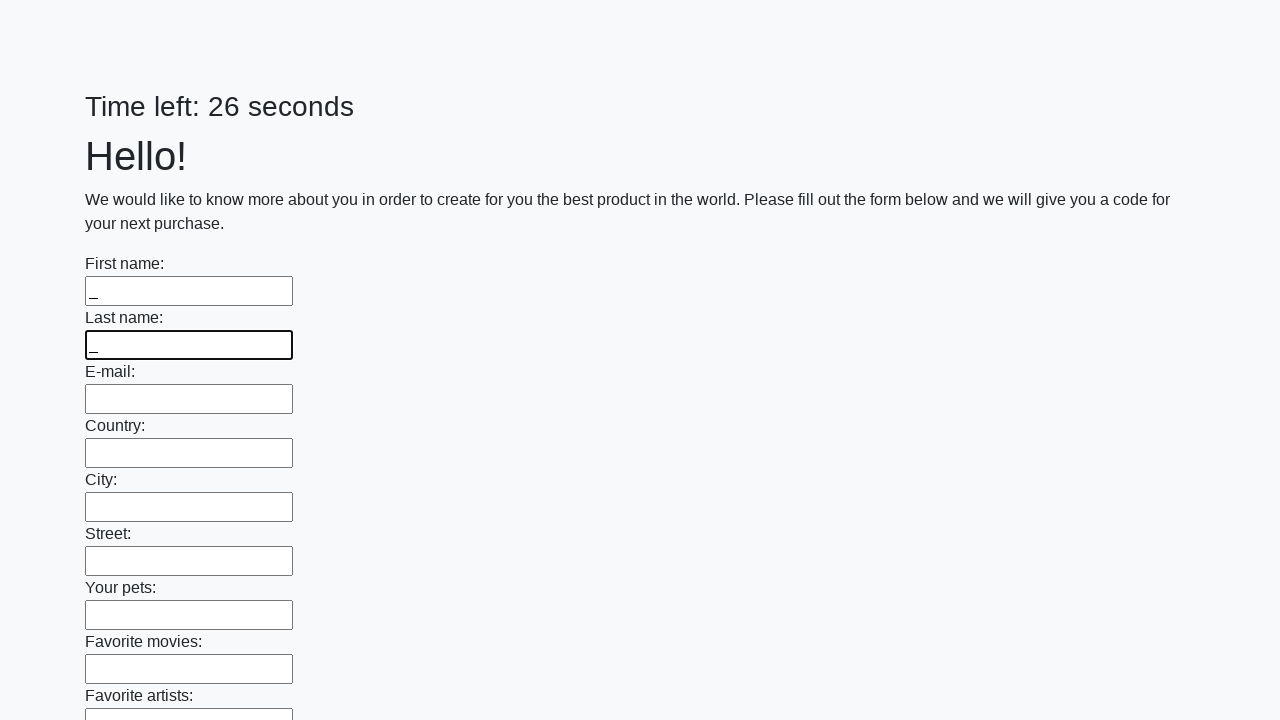

Filled input field with underscore on input >> nth=2
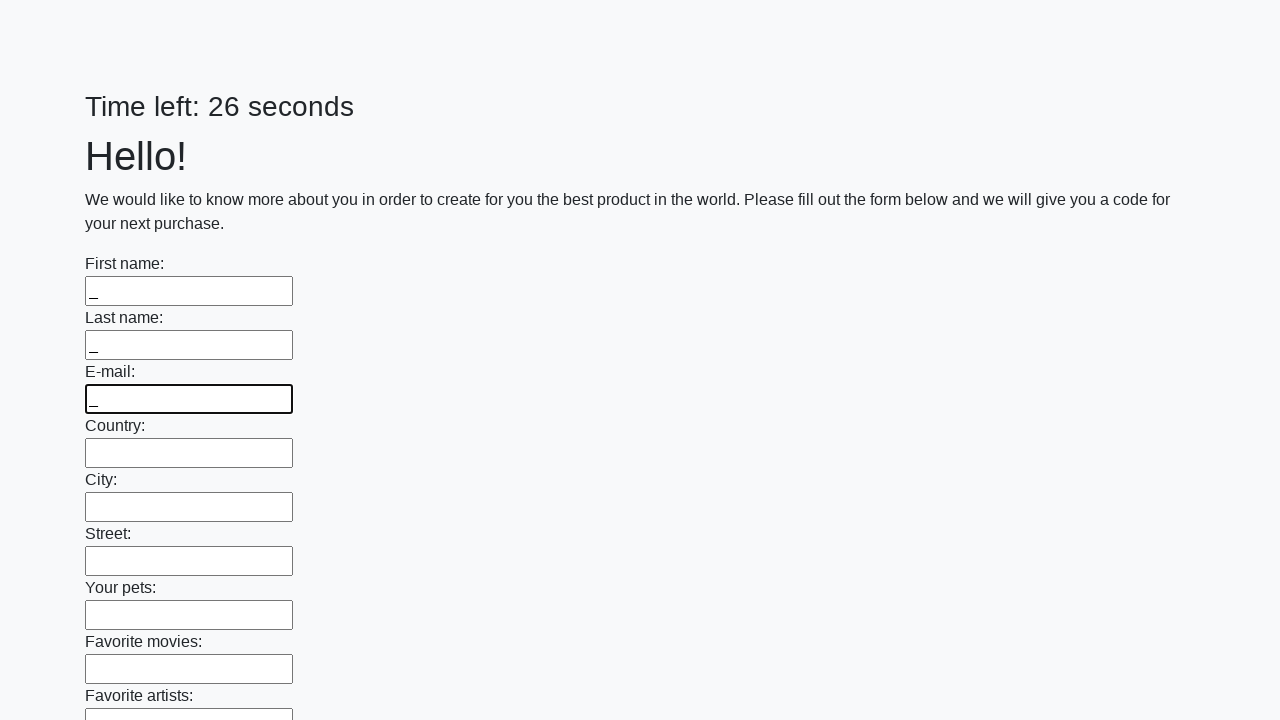

Filled input field with underscore on input >> nth=3
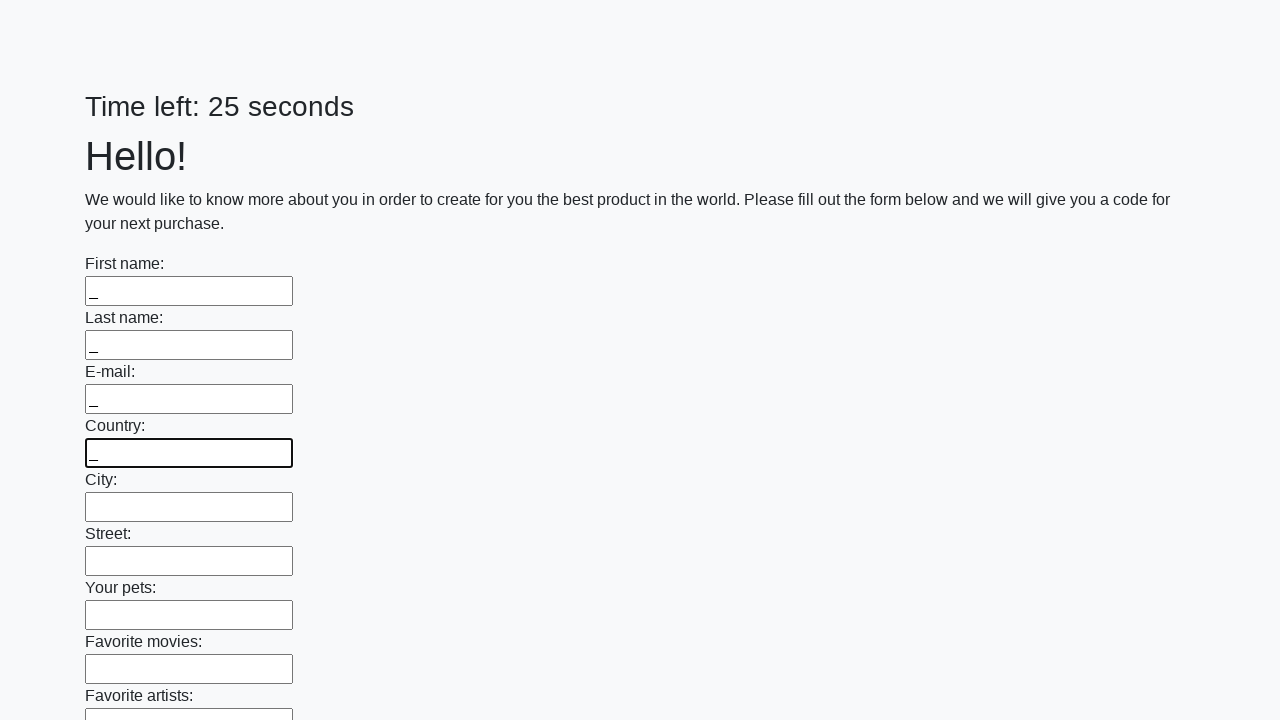

Filled input field with underscore on input >> nth=4
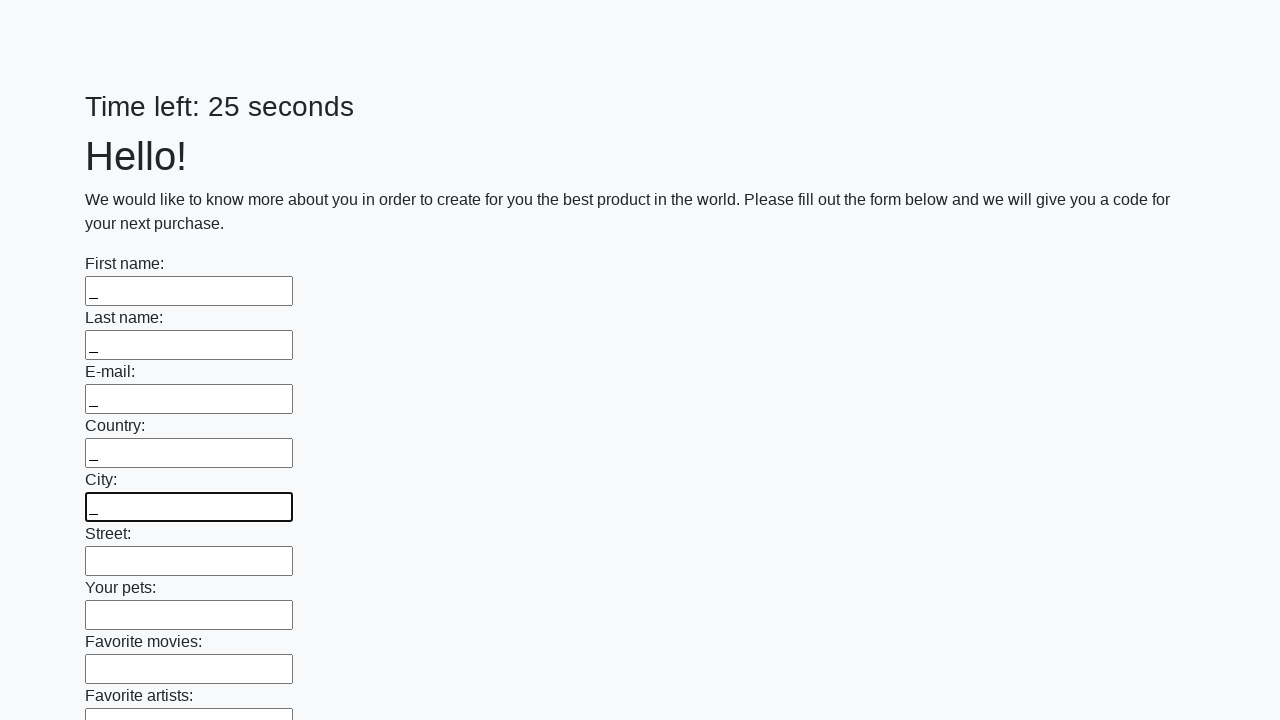

Filled input field with underscore on input >> nth=5
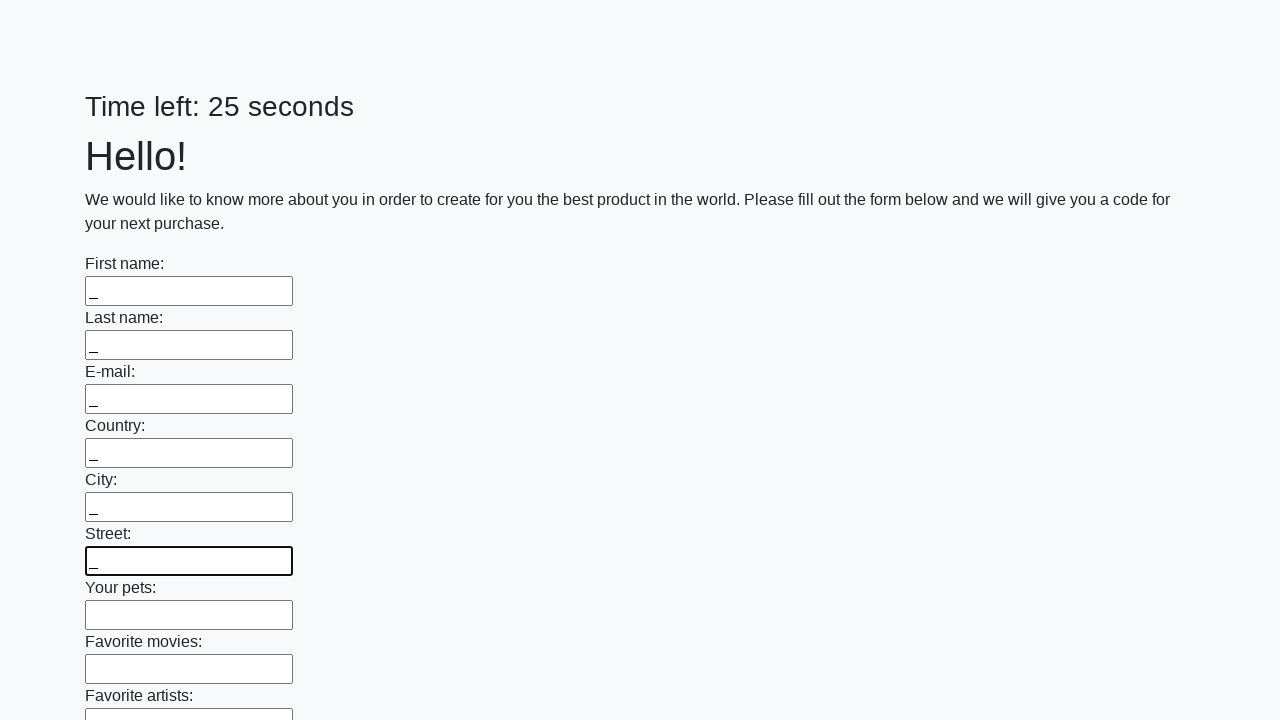

Filled input field with underscore on input >> nth=6
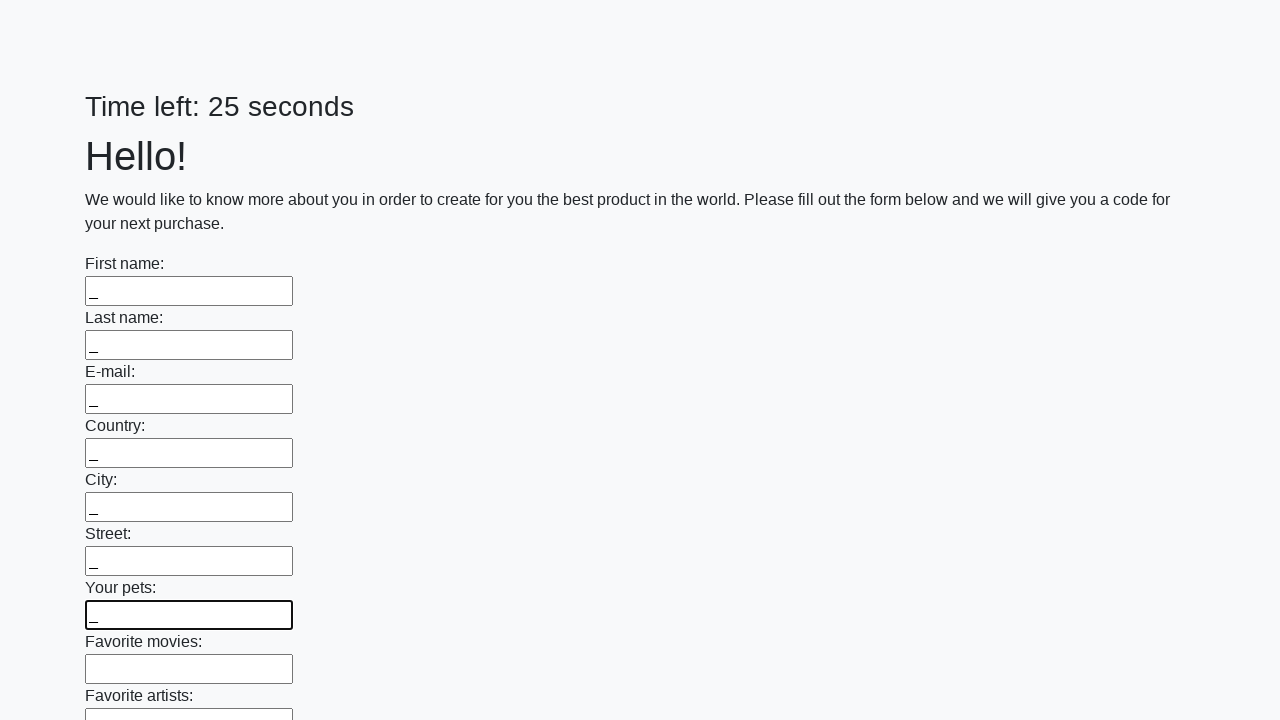

Filled input field with underscore on input >> nth=7
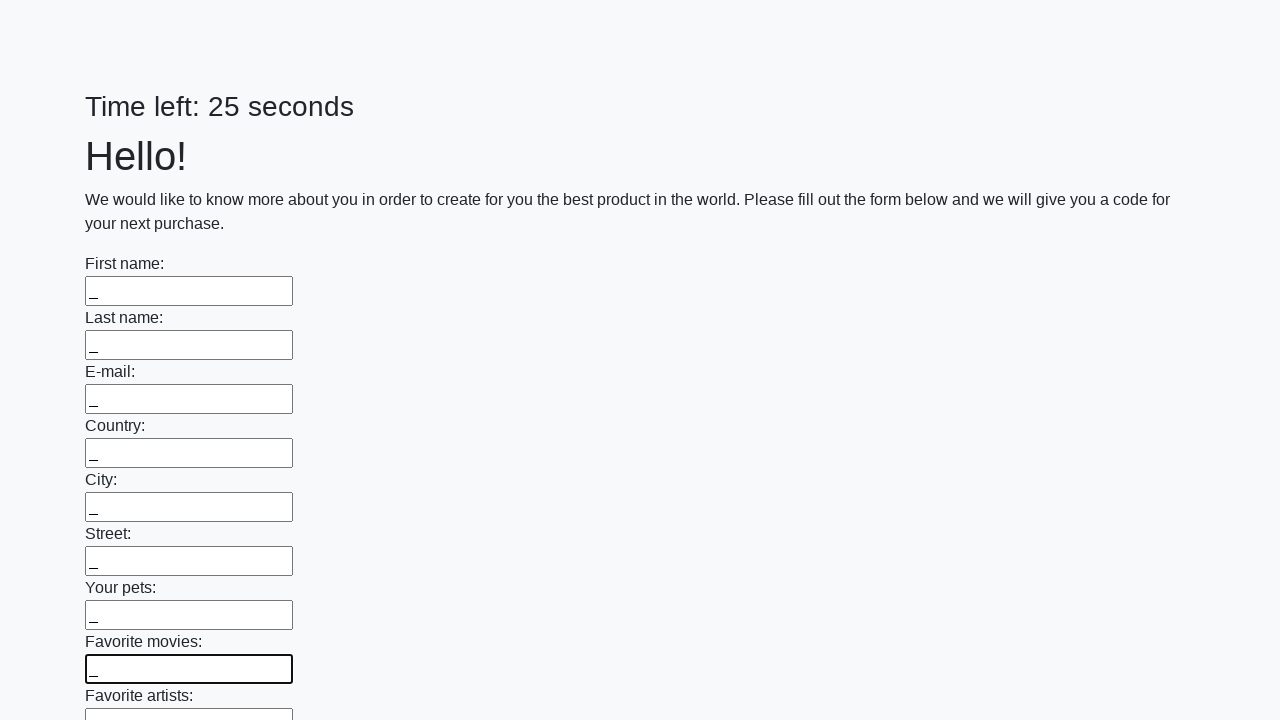

Filled input field with underscore on input >> nth=8
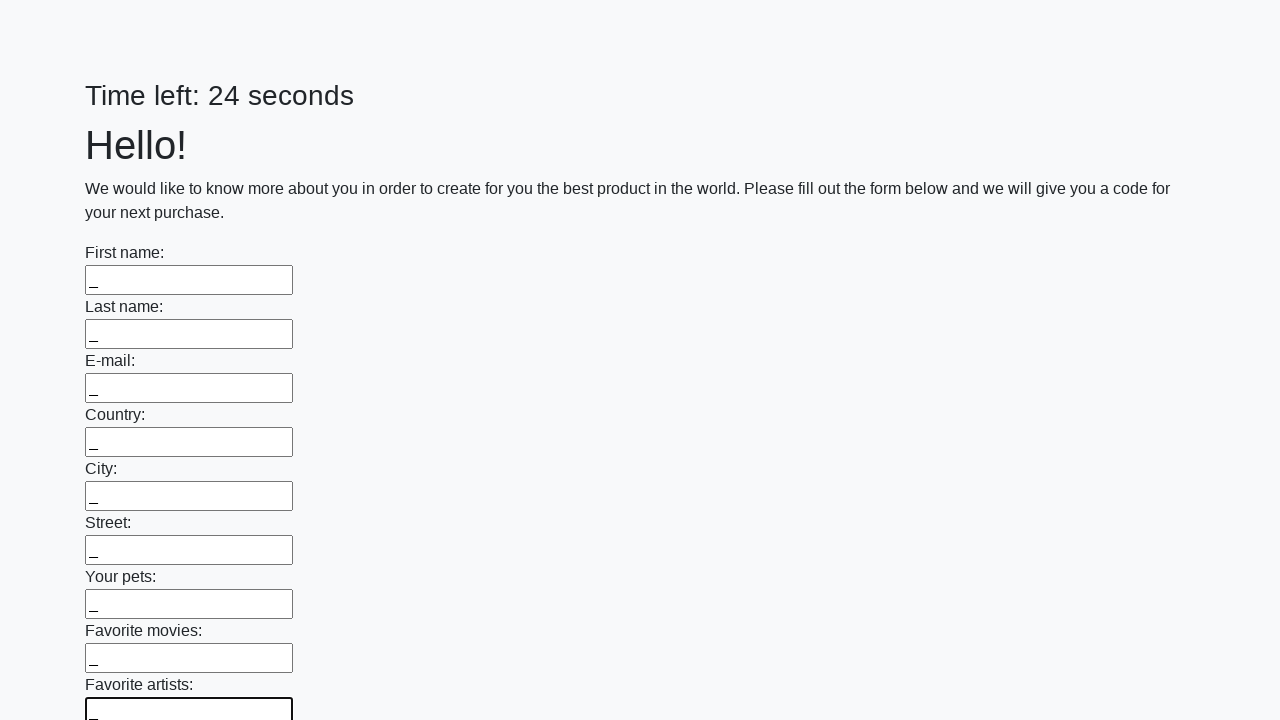

Filled input field with underscore on input >> nth=9
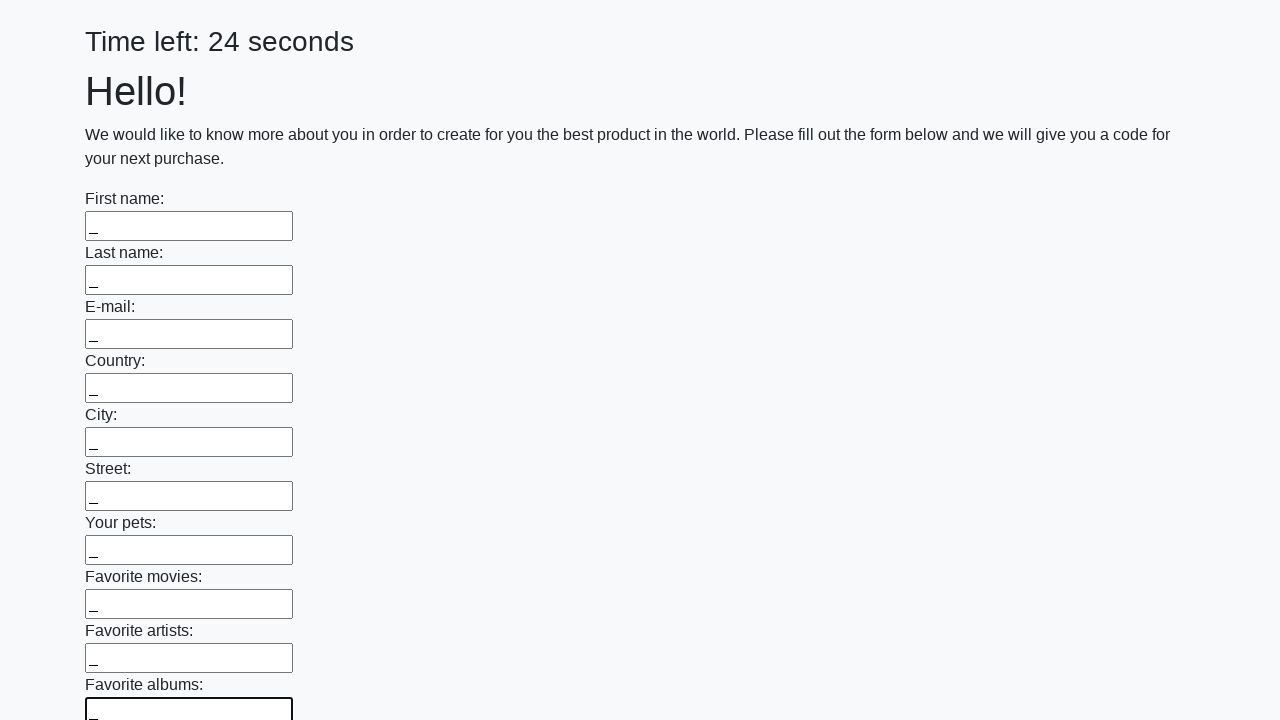

Filled input field with underscore on input >> nth=10
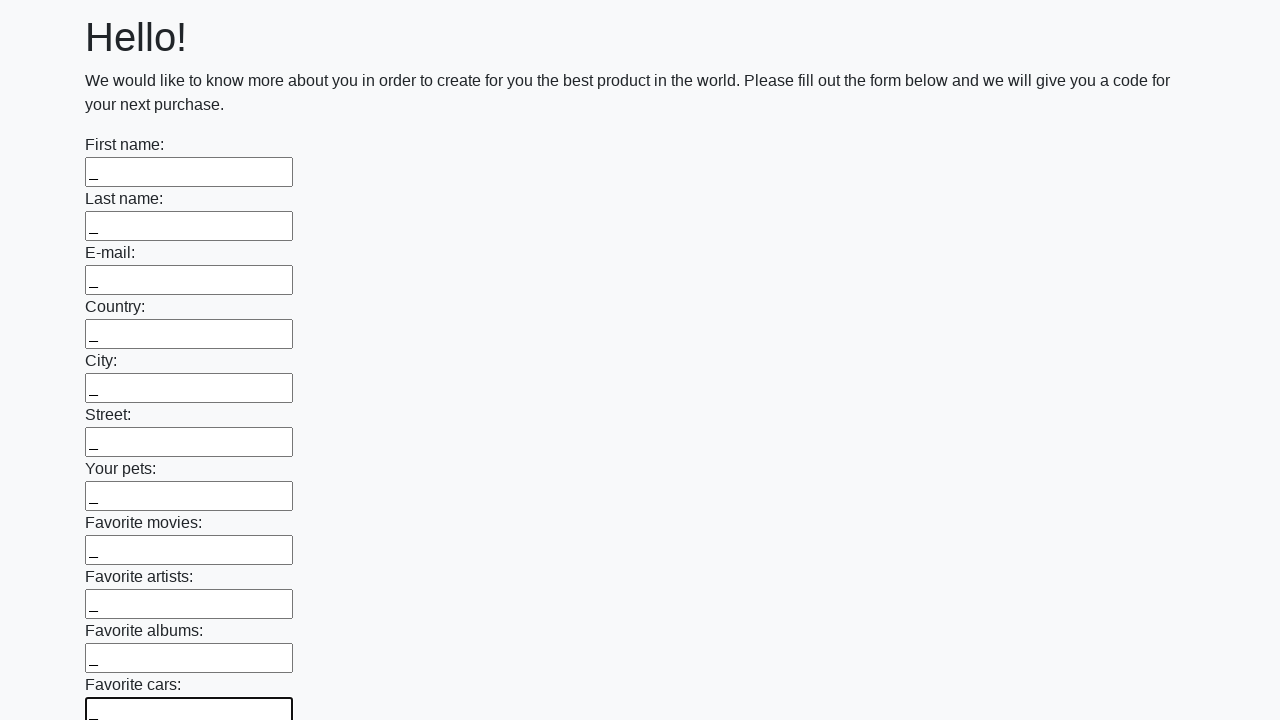

Filled input field with underscore on input >> nth=11
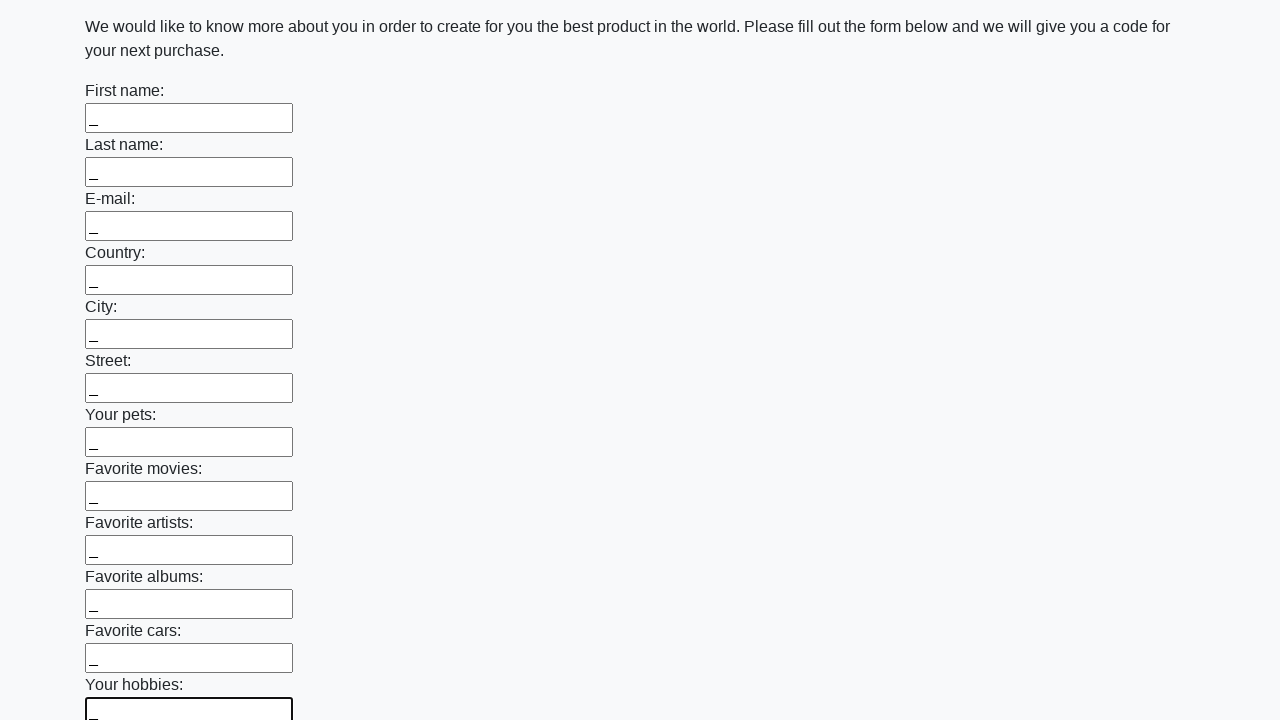

Filled input field with underscore on input >> nth=12
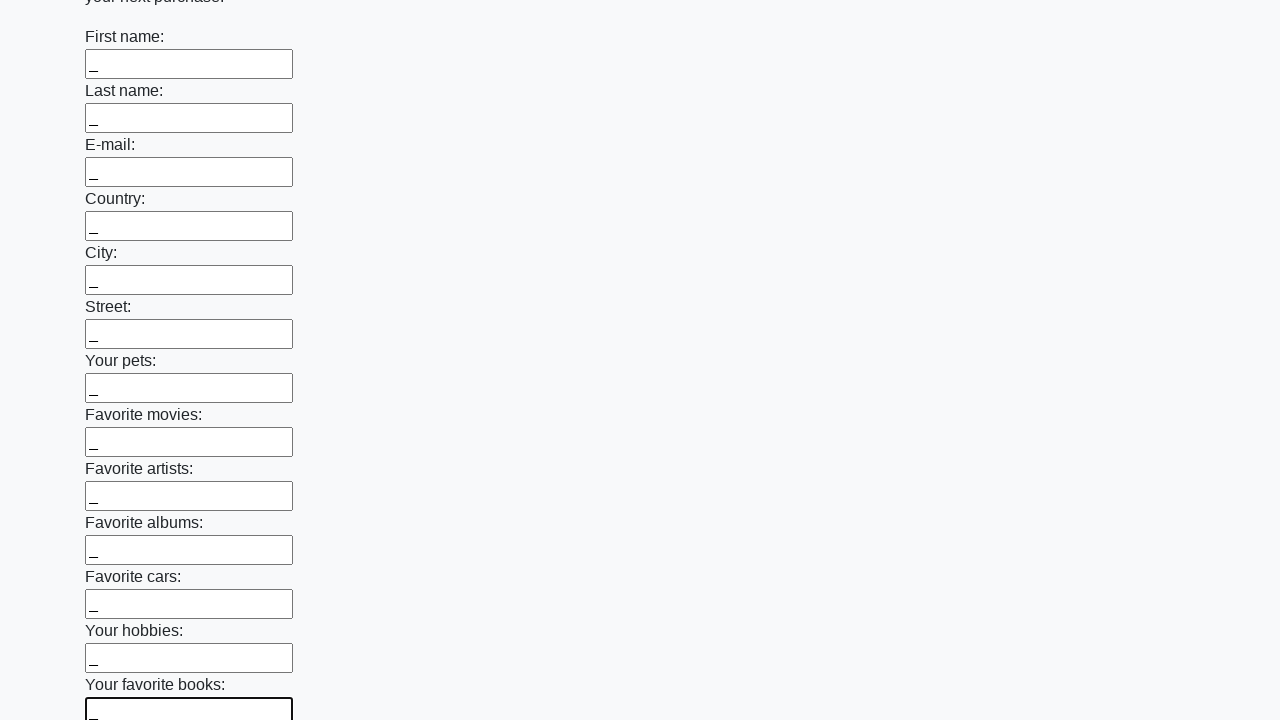

Filled input field with underscore on input >> nth=13
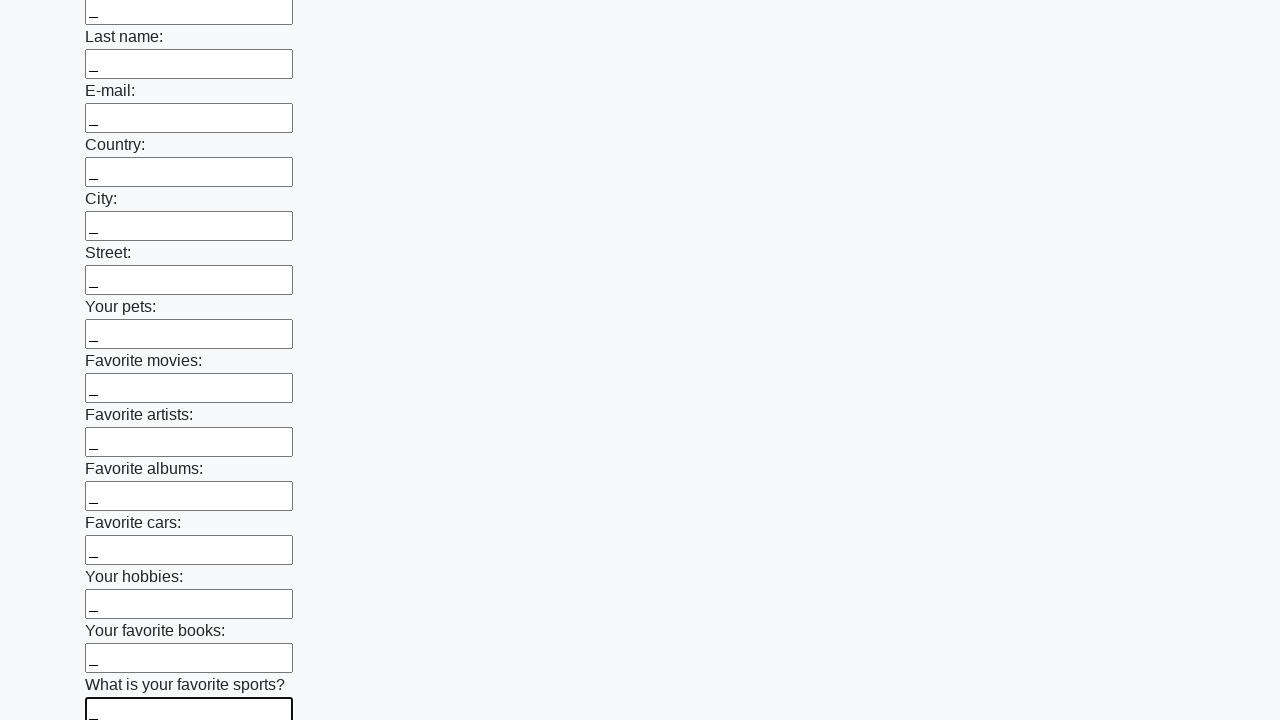

Filled input field with underscore on input >> nth=14
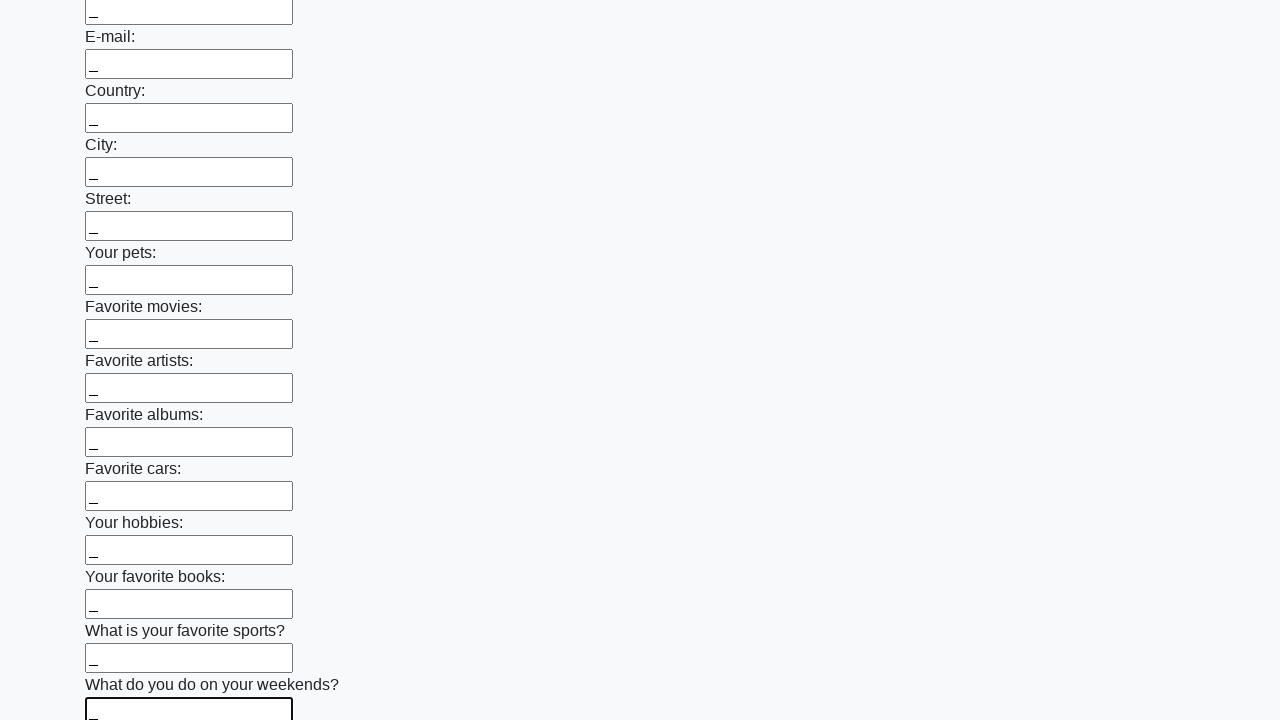

Filled input field with underscore on input >> nth=15
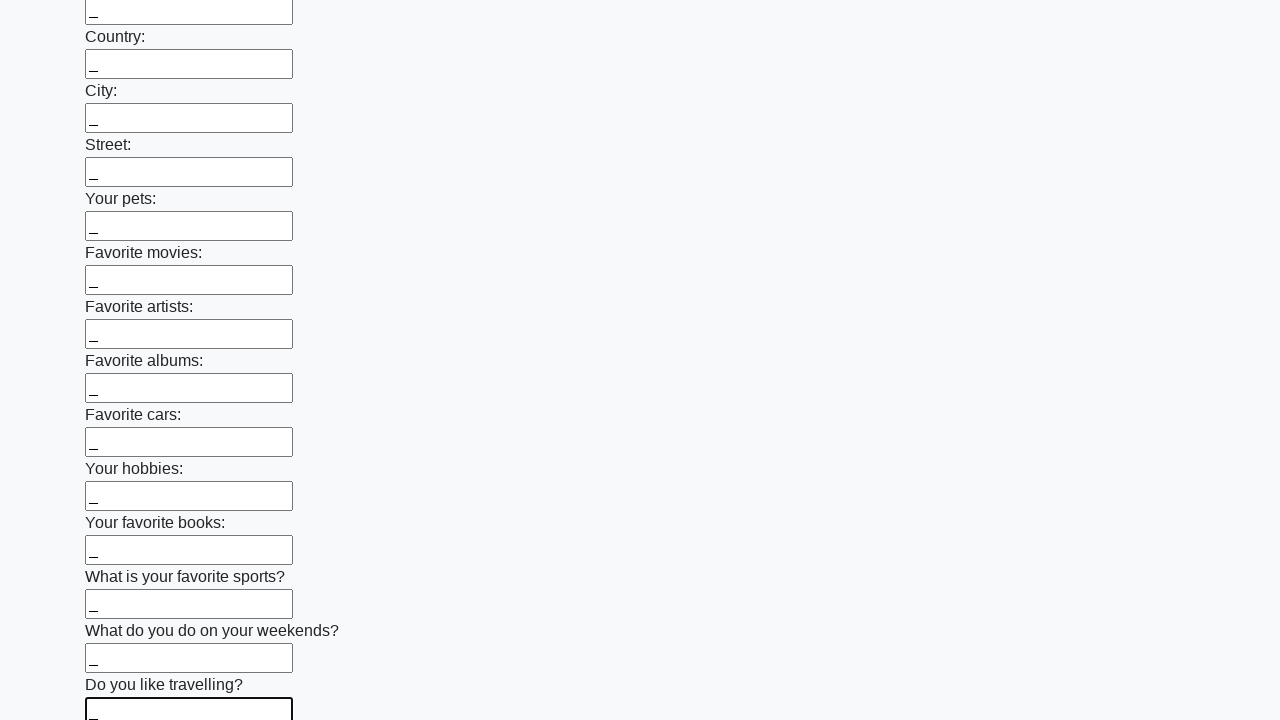

Filled input field with underscore on input >> nth=16
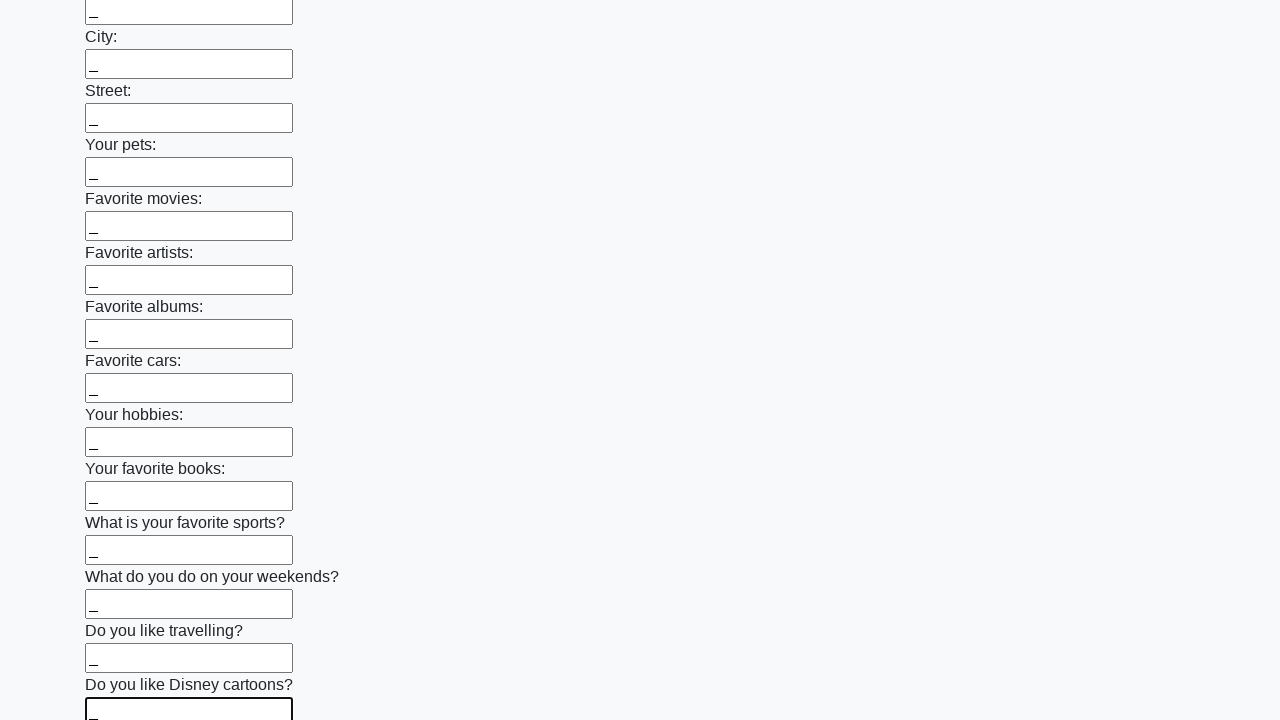

Filled input field with underscore on input >> nth=17
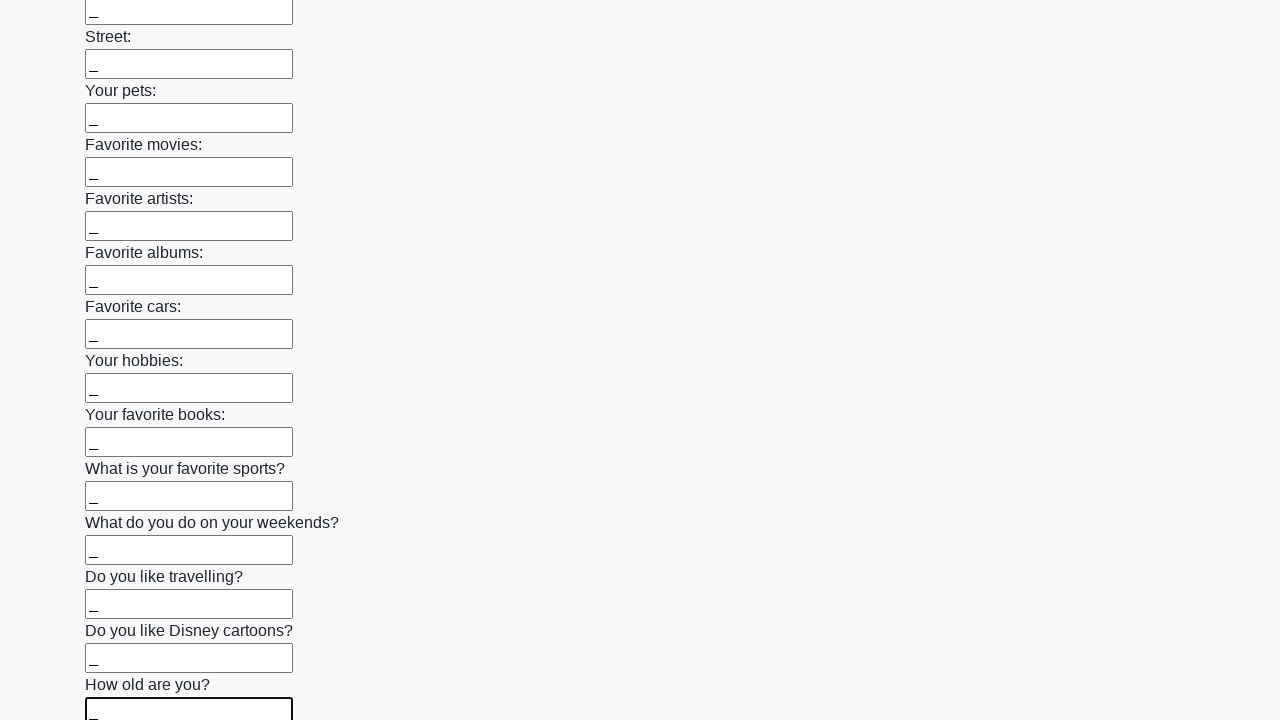

Filled input field with underscore on input >> nth=18
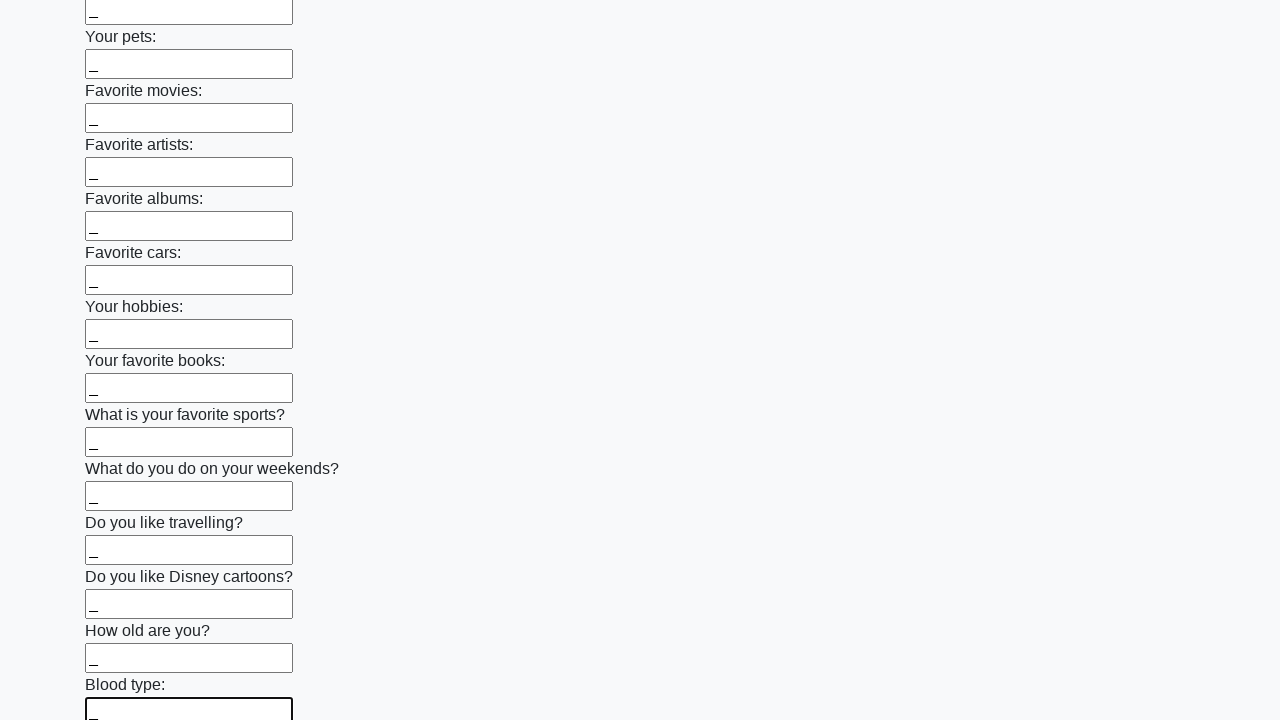

Filled input field with underscore on input >> nth=19
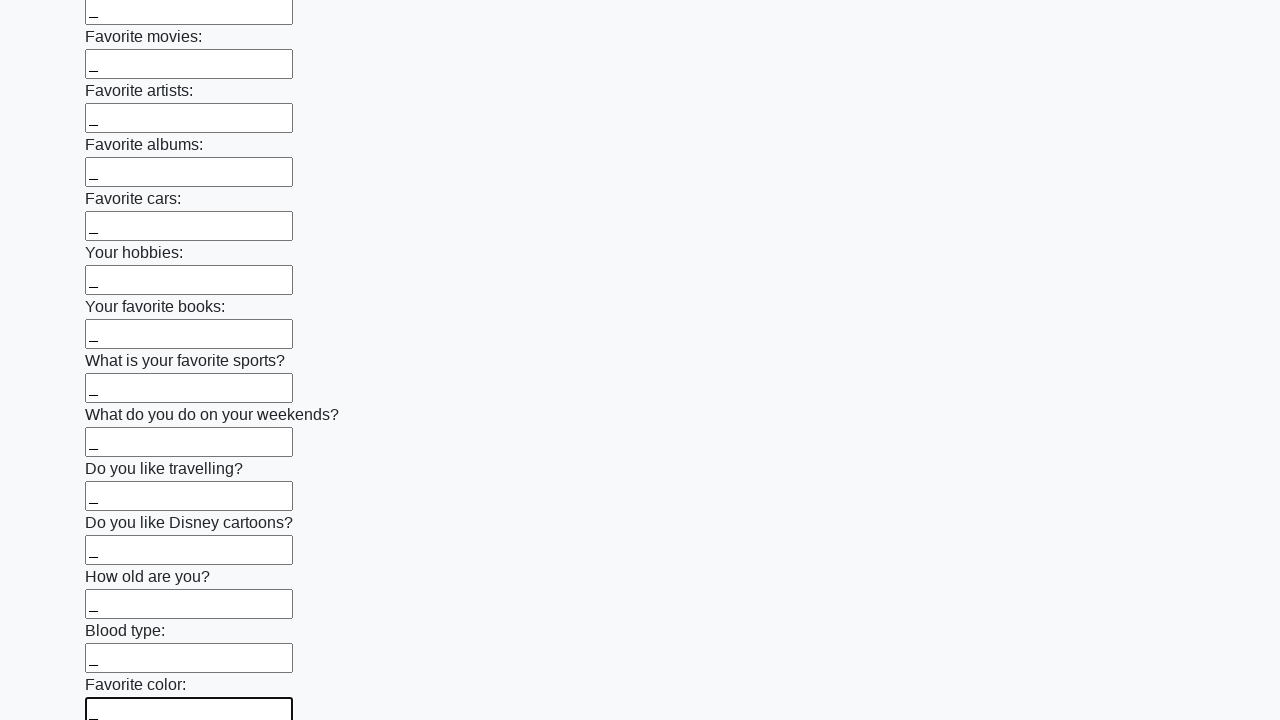

Filled input field with underscore on input >> nth=20
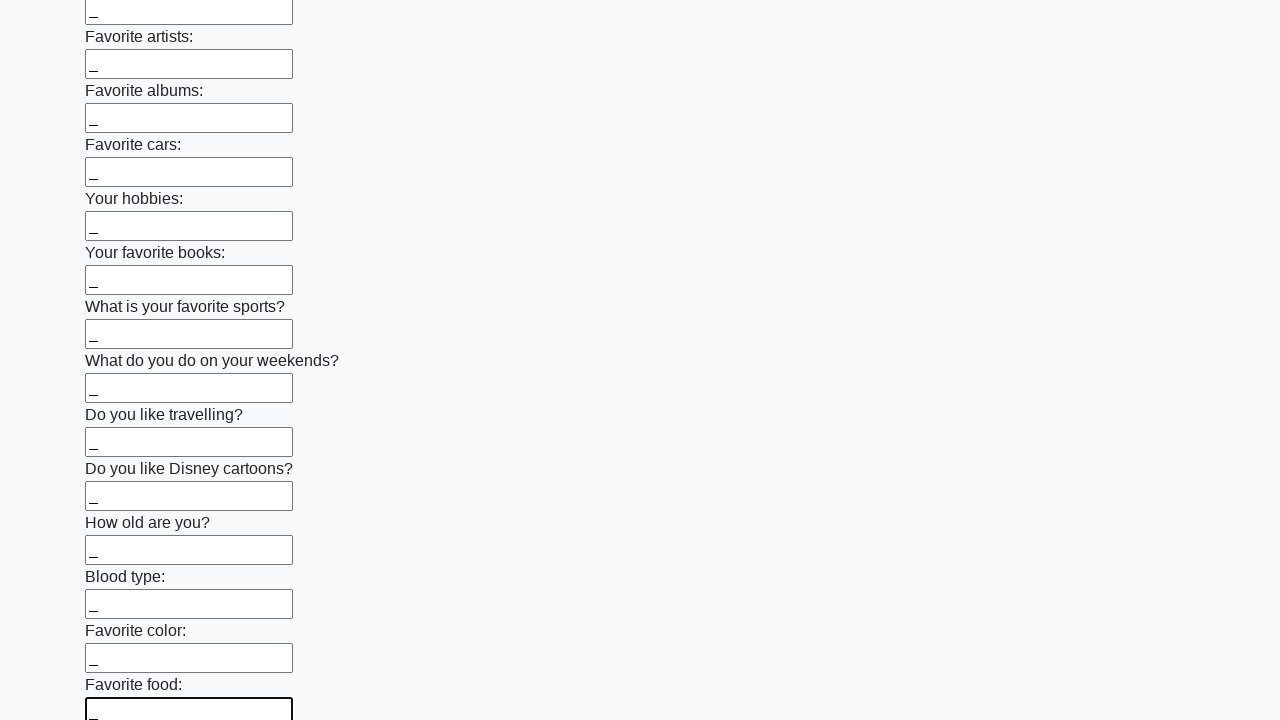

Filled input field with underscore on input >> nth=21
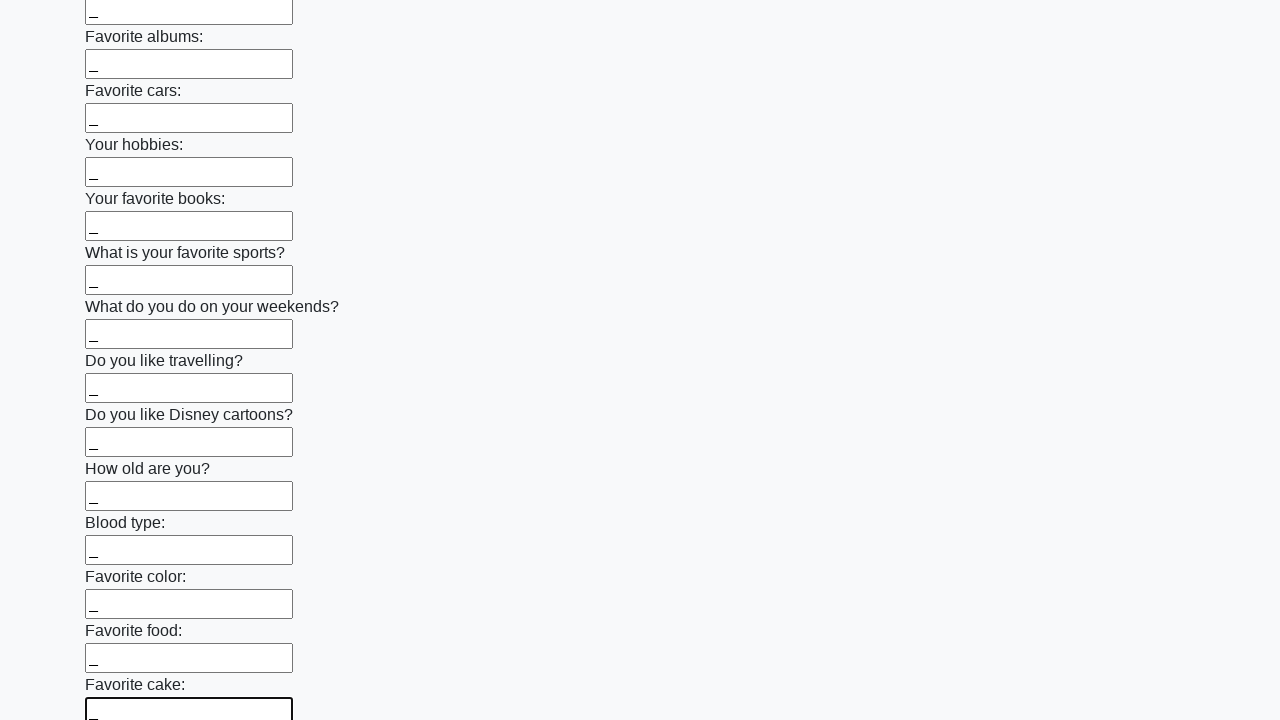

Filled input field with underscore on input >> nth=22
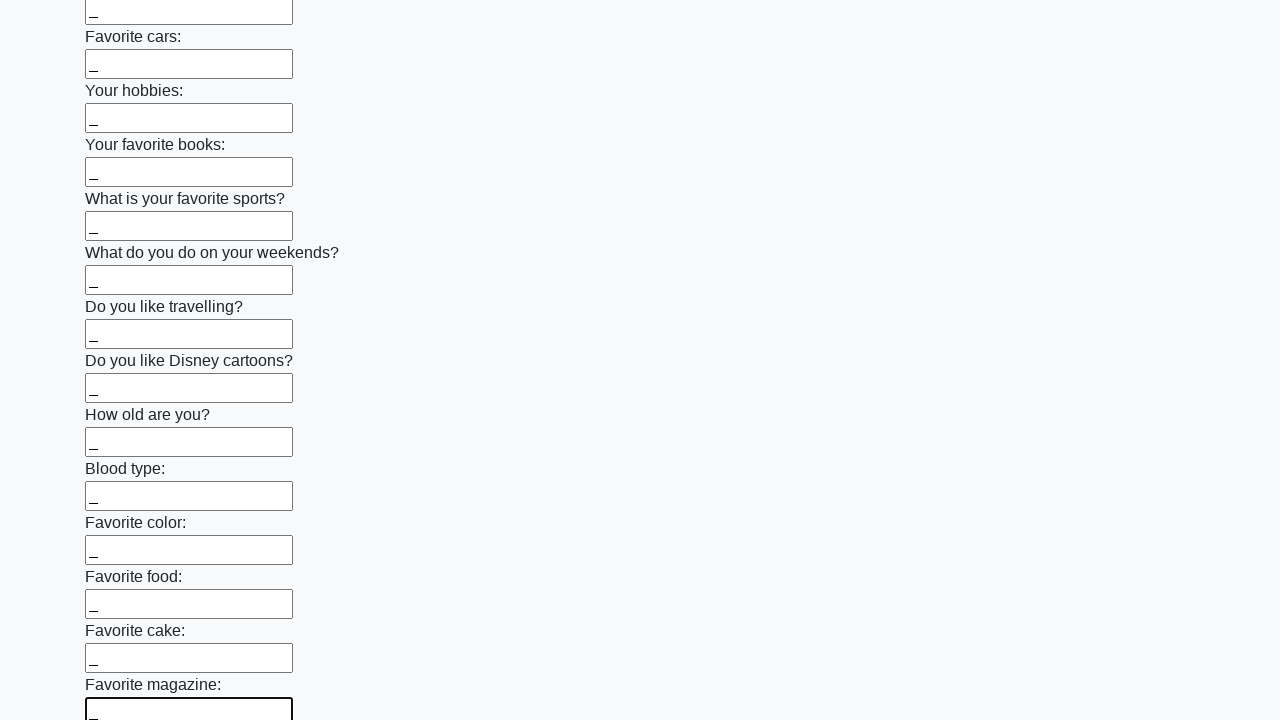

Filled input field with underscore on input >> nth=23
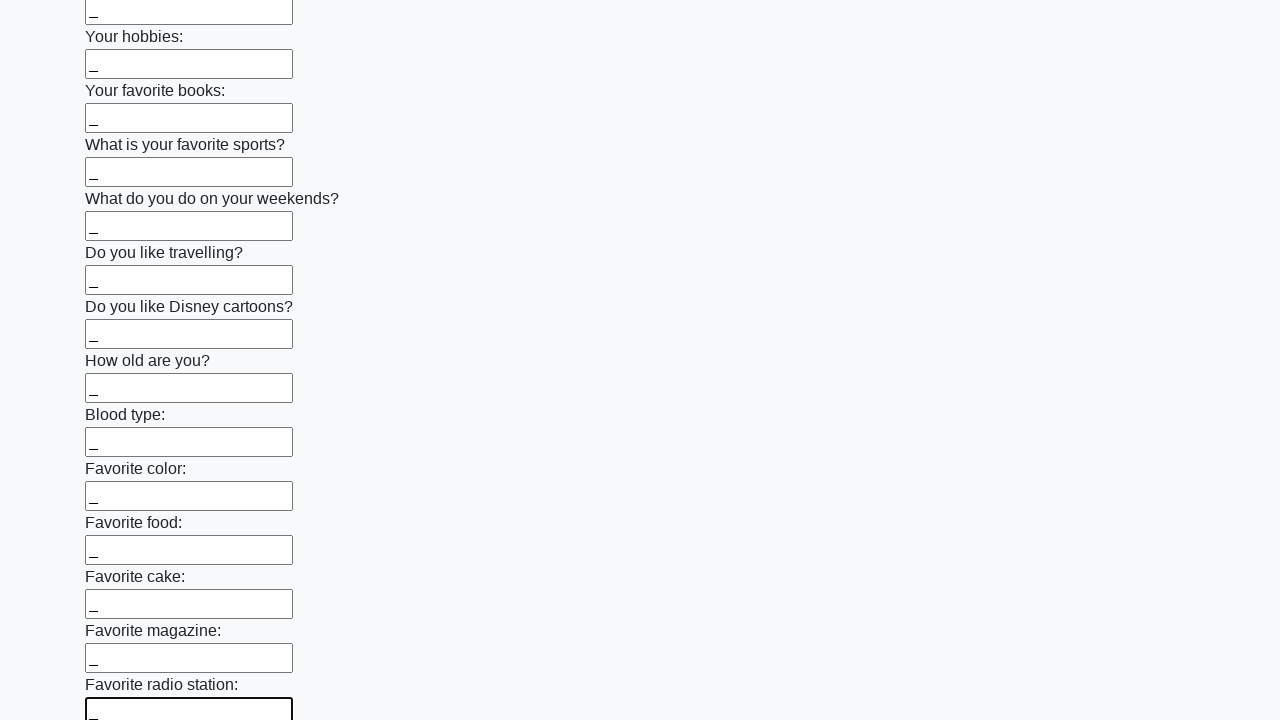

Filled input field with underscore on input >> nth=24
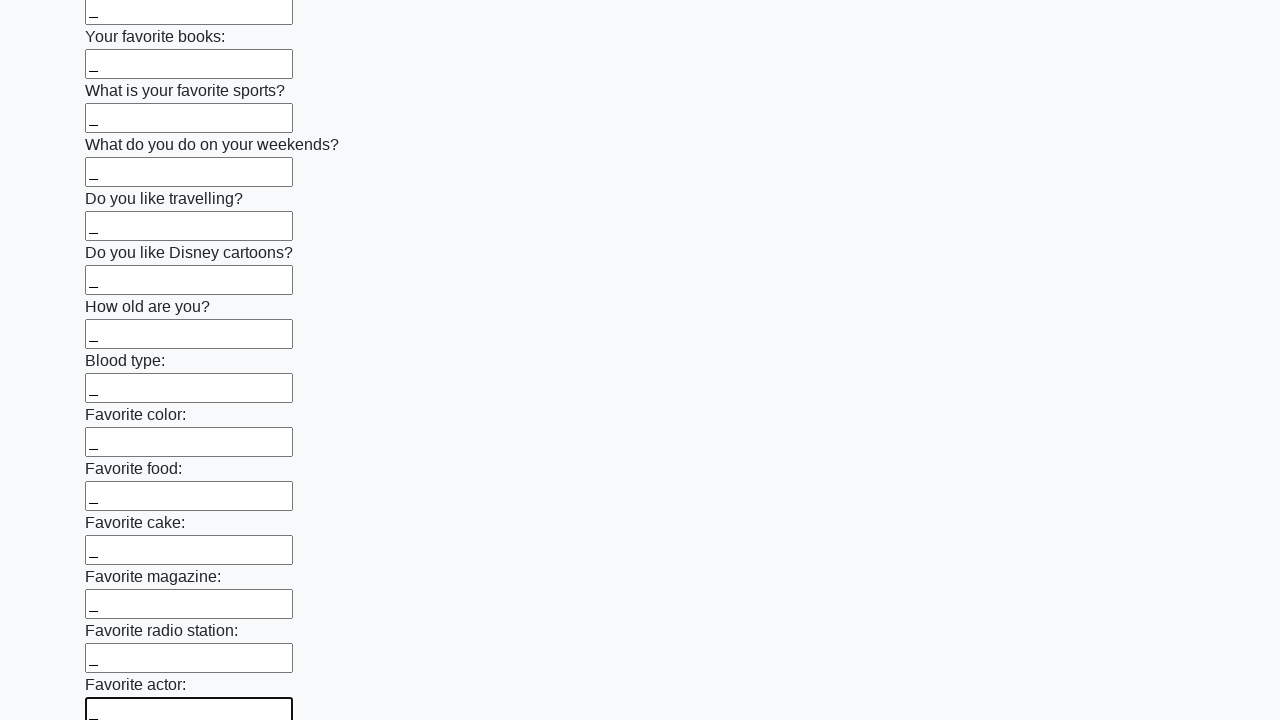

Filled input field with underscore on input >> nth=25
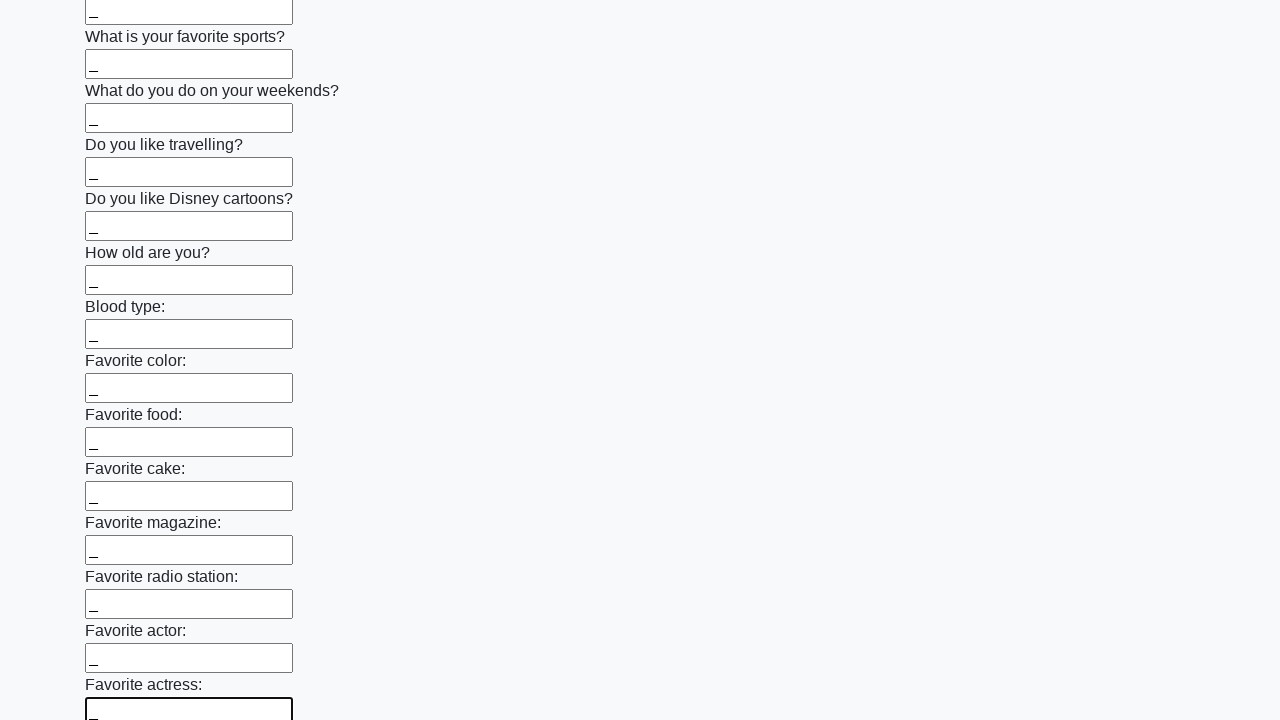

Filled input field with underscore on input >> nth=26
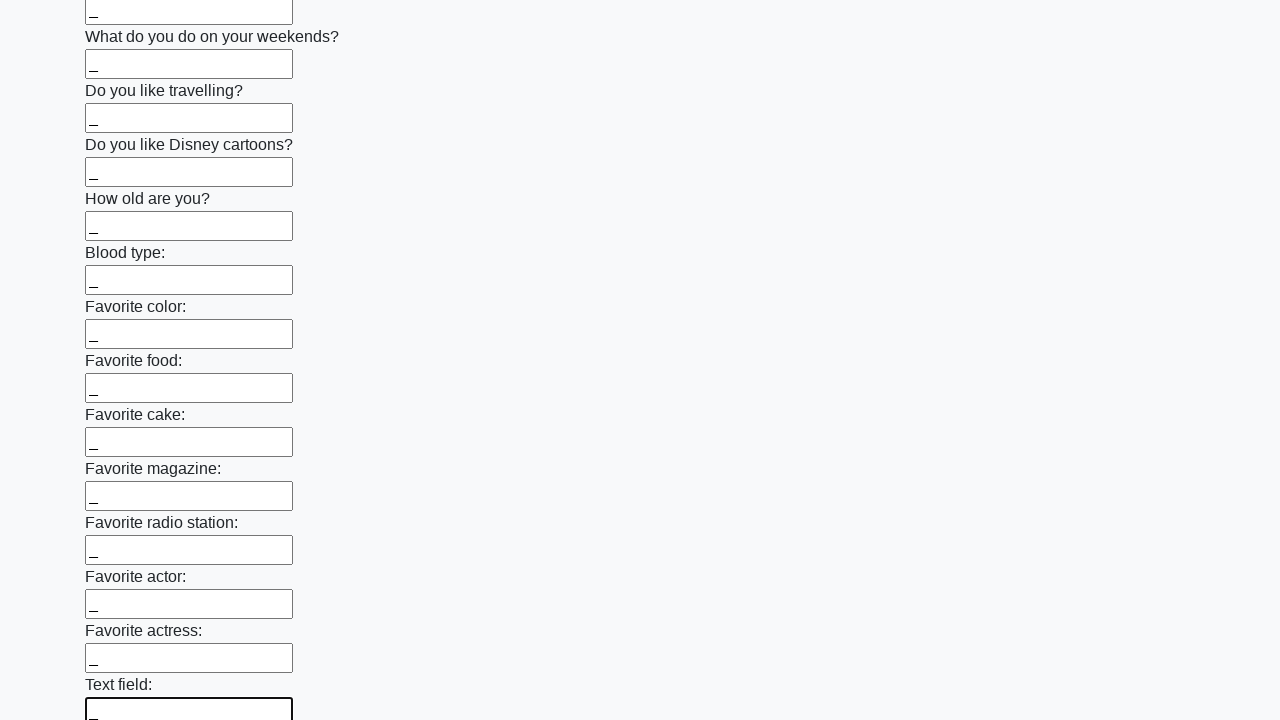

Filled input field with underscore on input >> nth=27
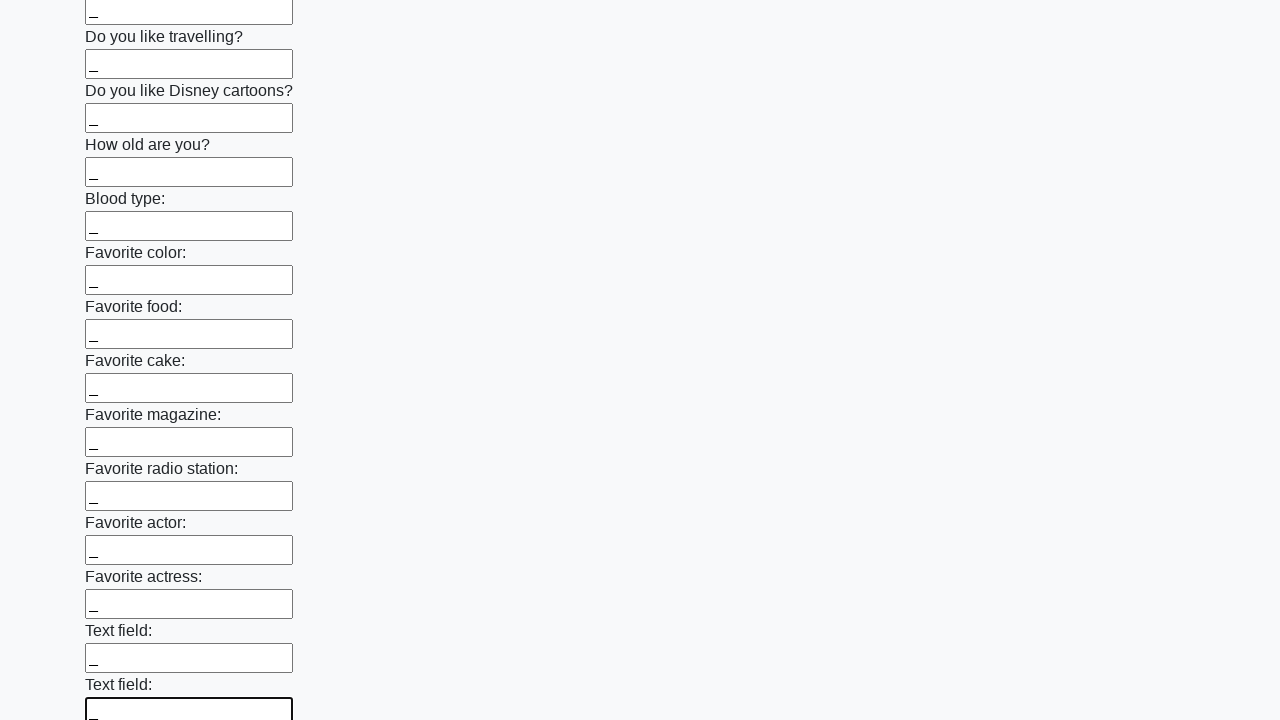

Filled input field with underscore on input >> nth=28
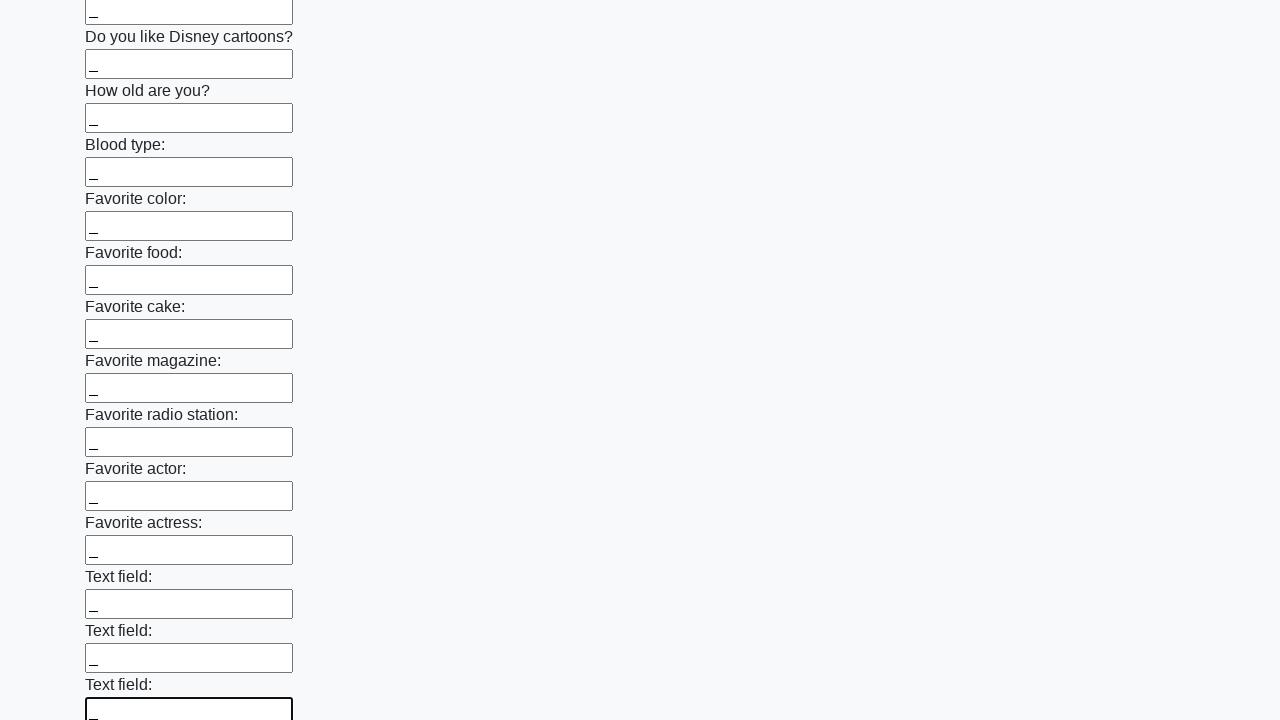

Filled input field with underscore on input >> nth=29
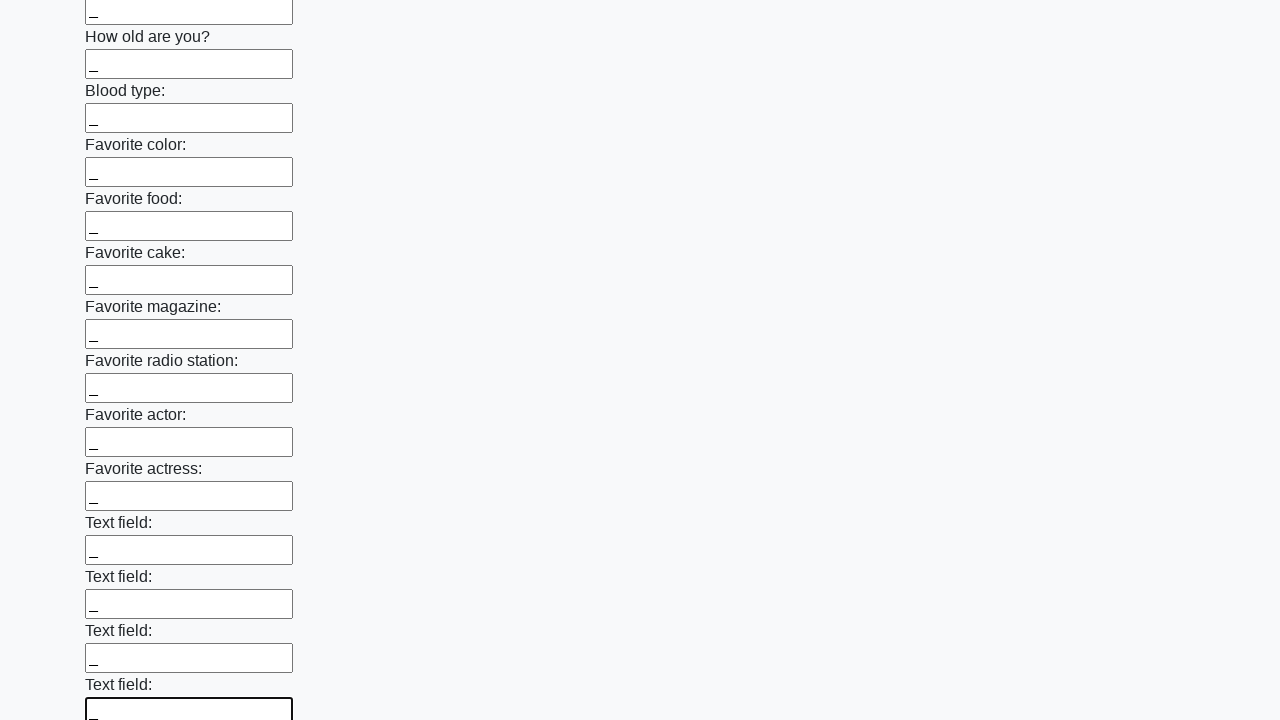

Filled input field with underscore on input >> nth=30
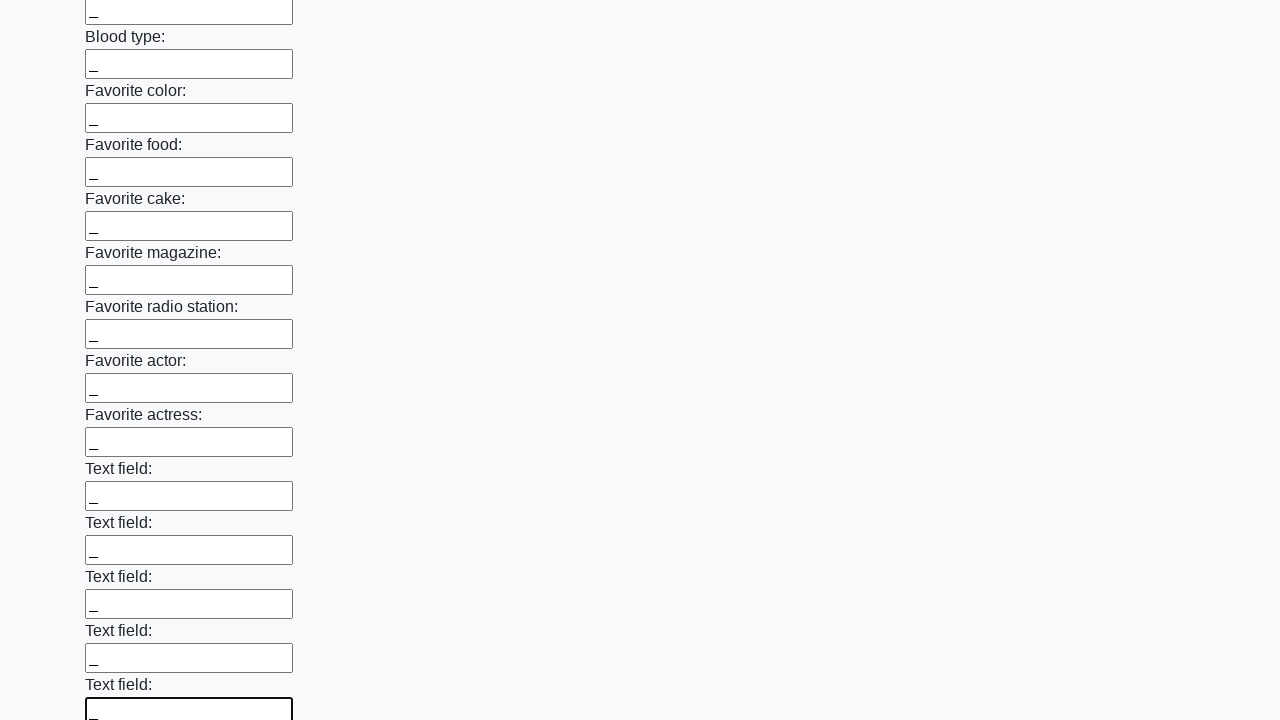

Filled input field with underscore on input >> nth=31
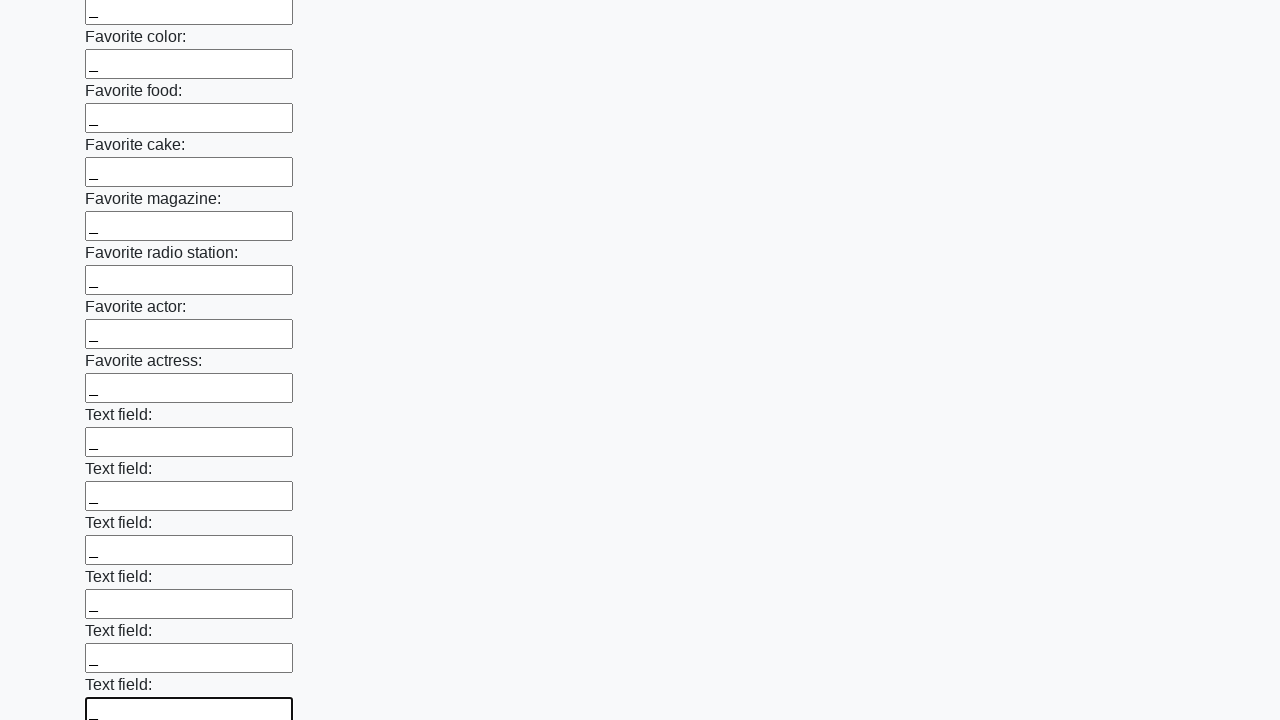

Filled input field with underscore on input >> nth=32
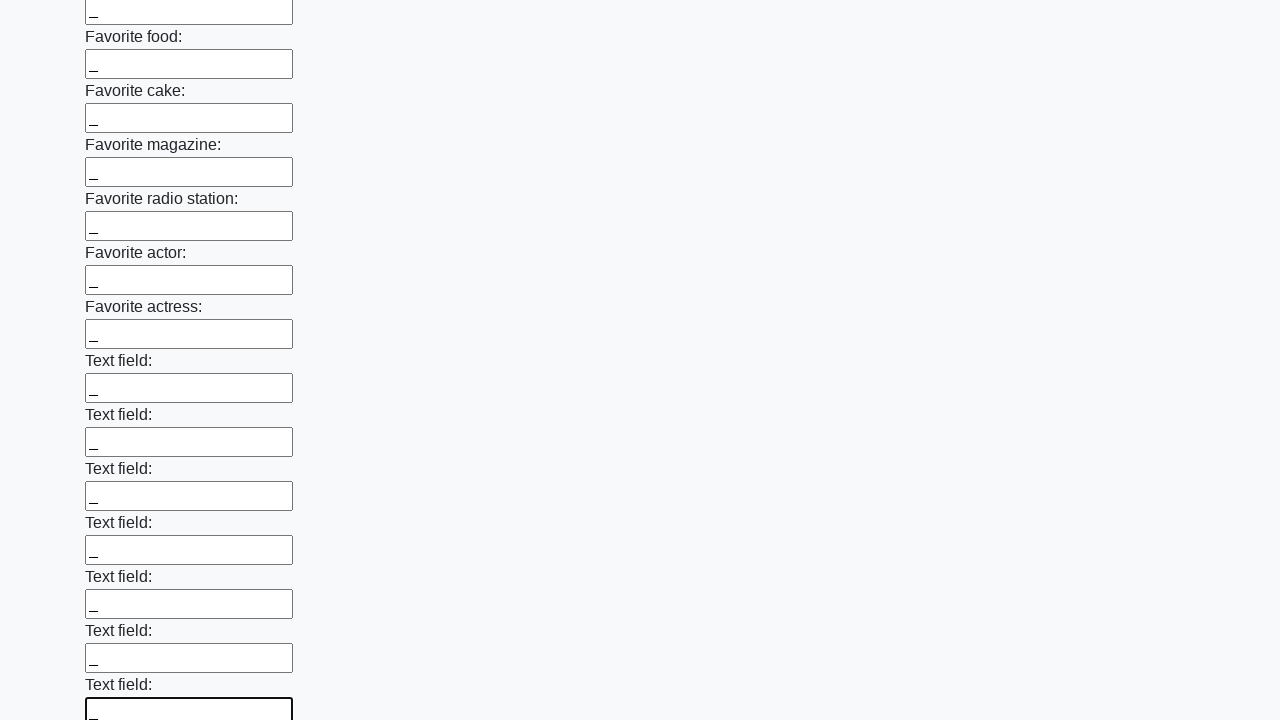

Filled input field with underscore on input >> nth=33
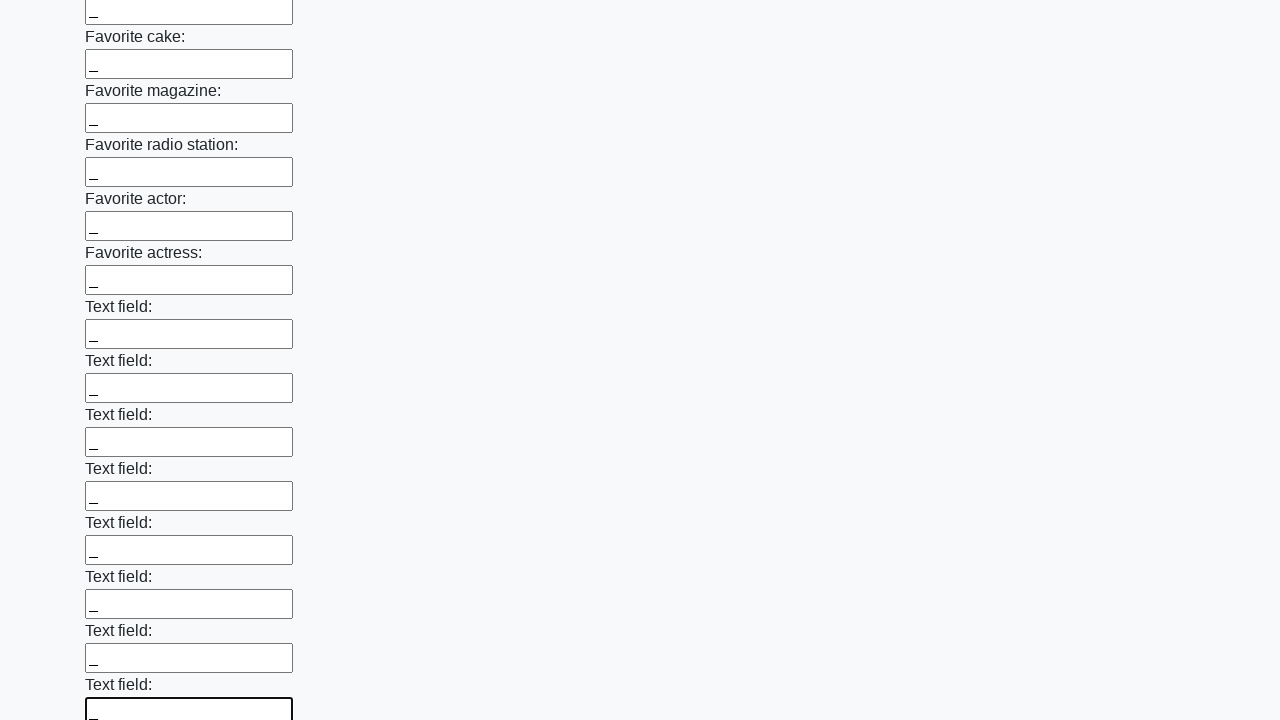

Filled input field with underscore on input >> nth=34
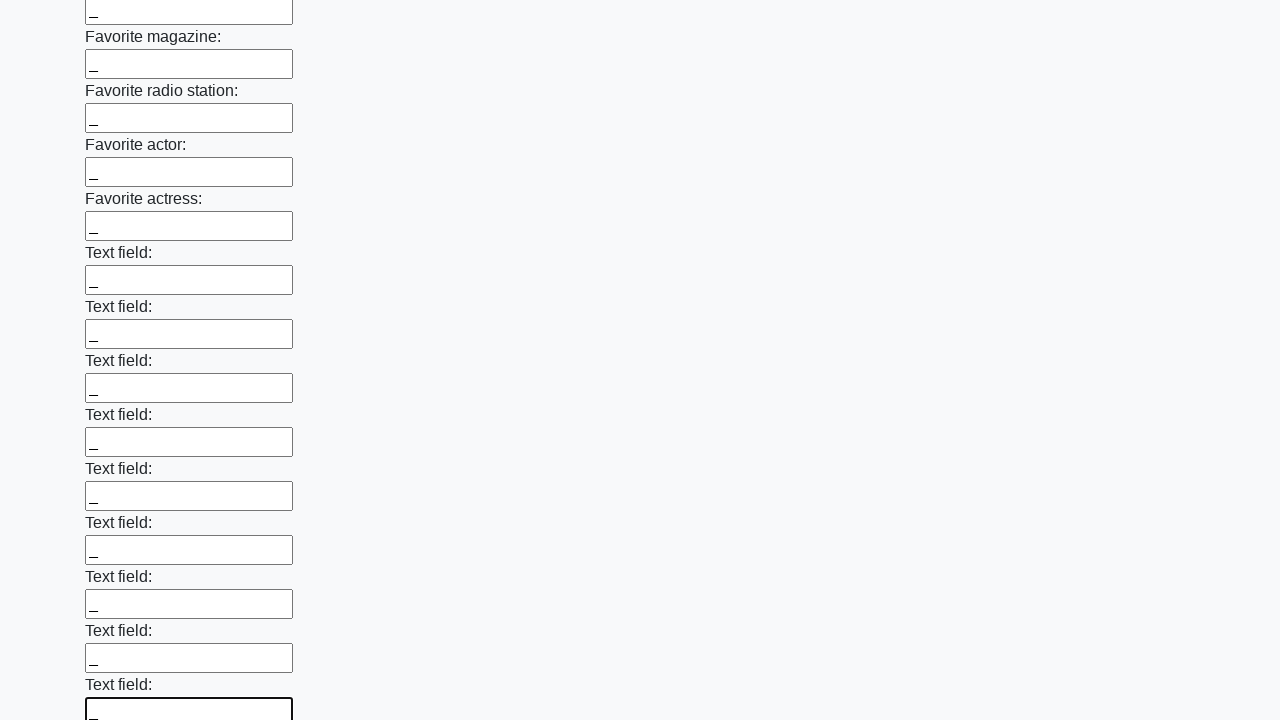

Filled input field with underscore on input >> nth=35
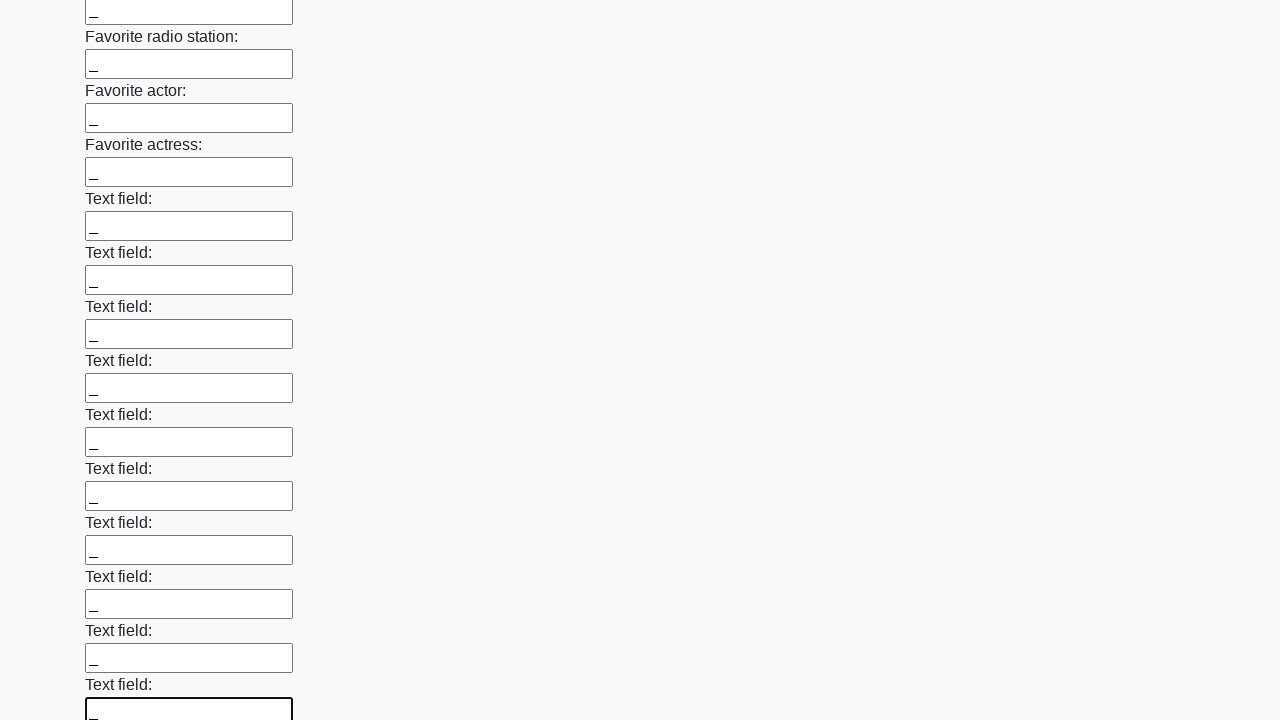

Filled input field with underscore on input >> nth=36
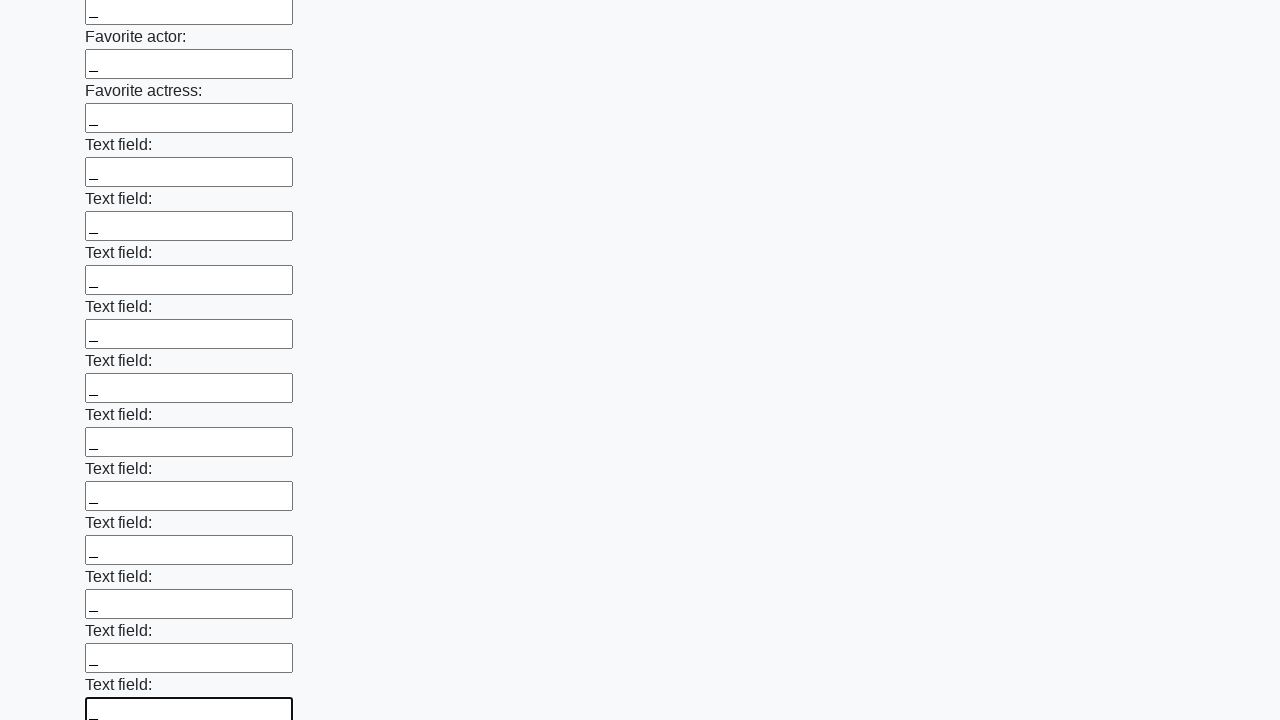

Filled input field with underscore on input >> nth=37
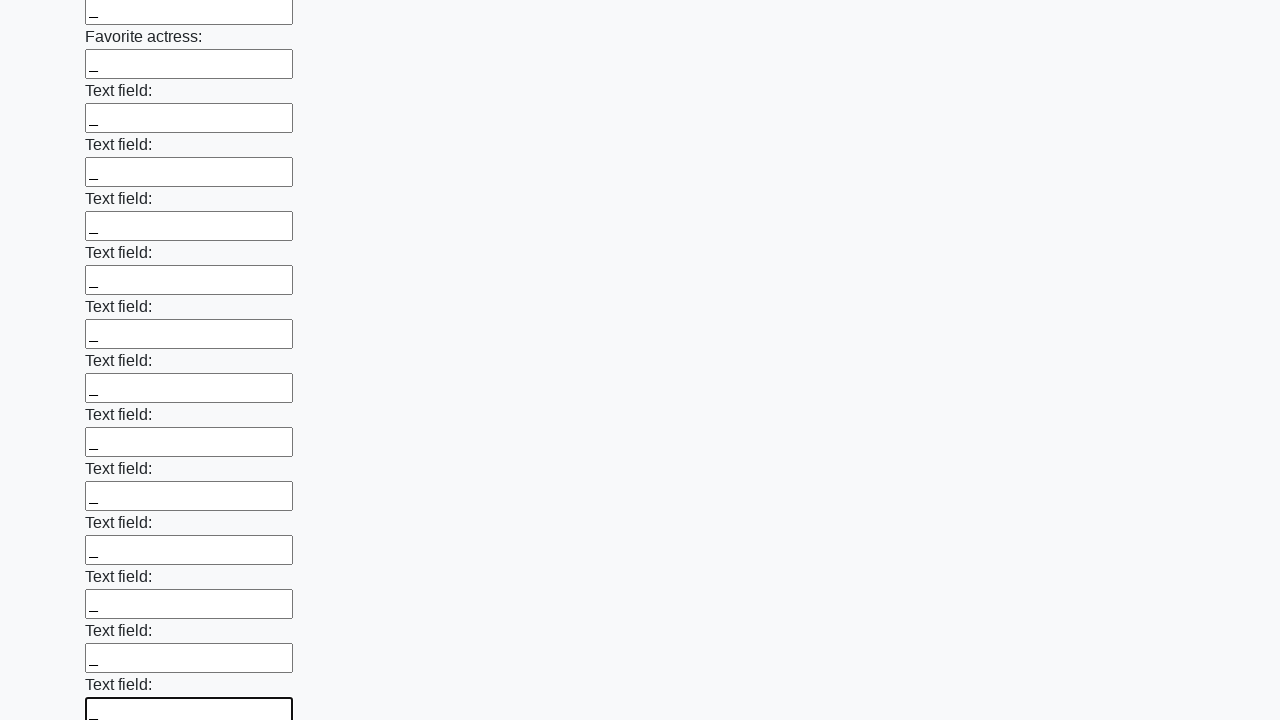

Filled input field with underscore on input >> nth=38
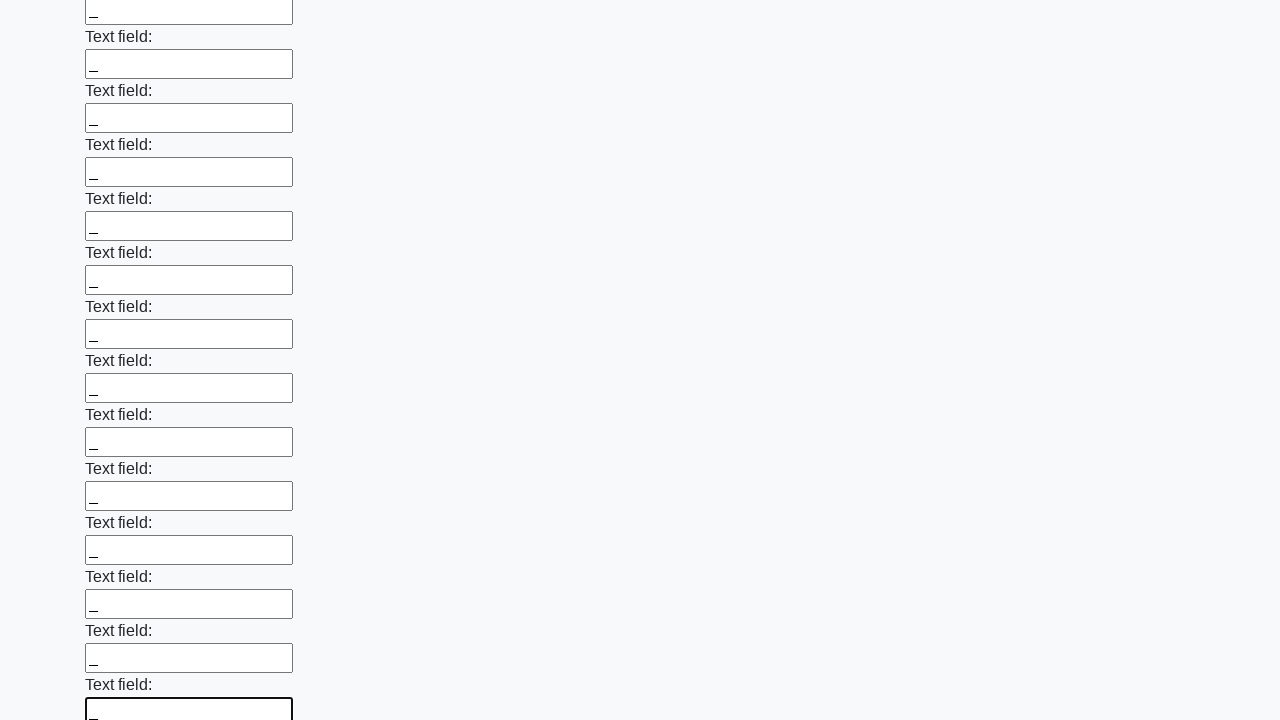

Filled input field with underscore on input >> nth=39
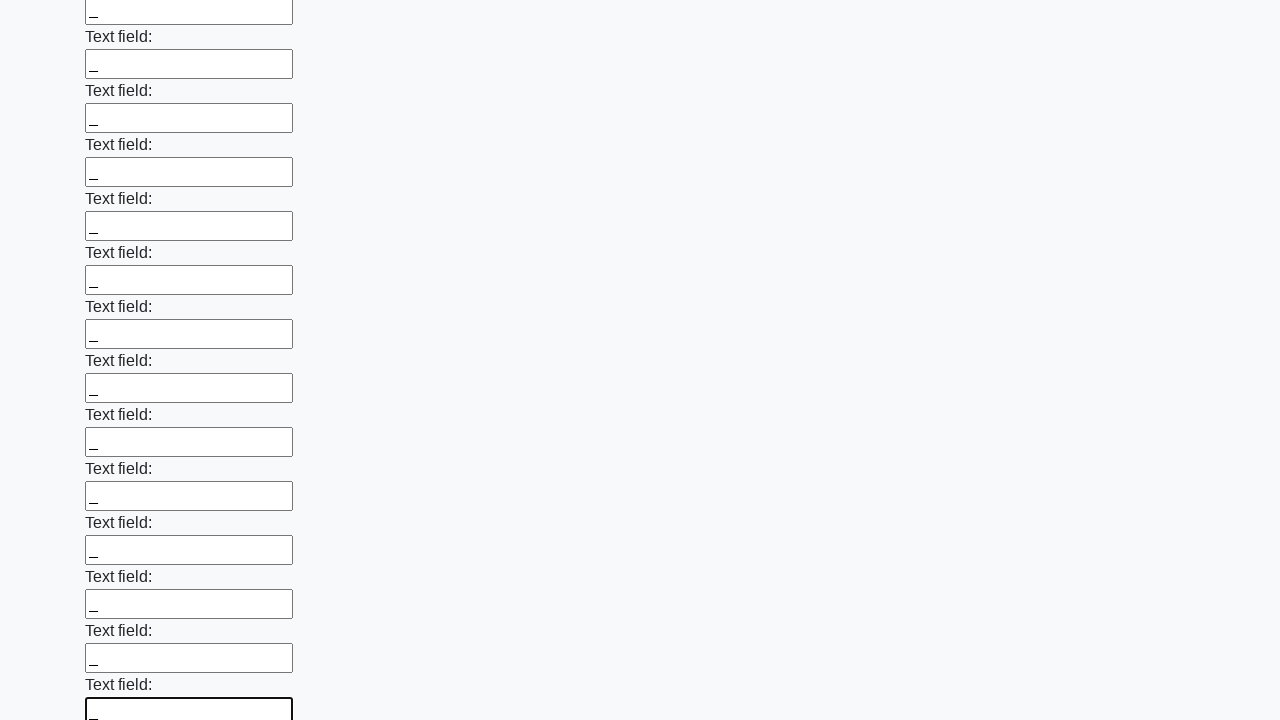

Filled input field with underscore on input >> nth=40
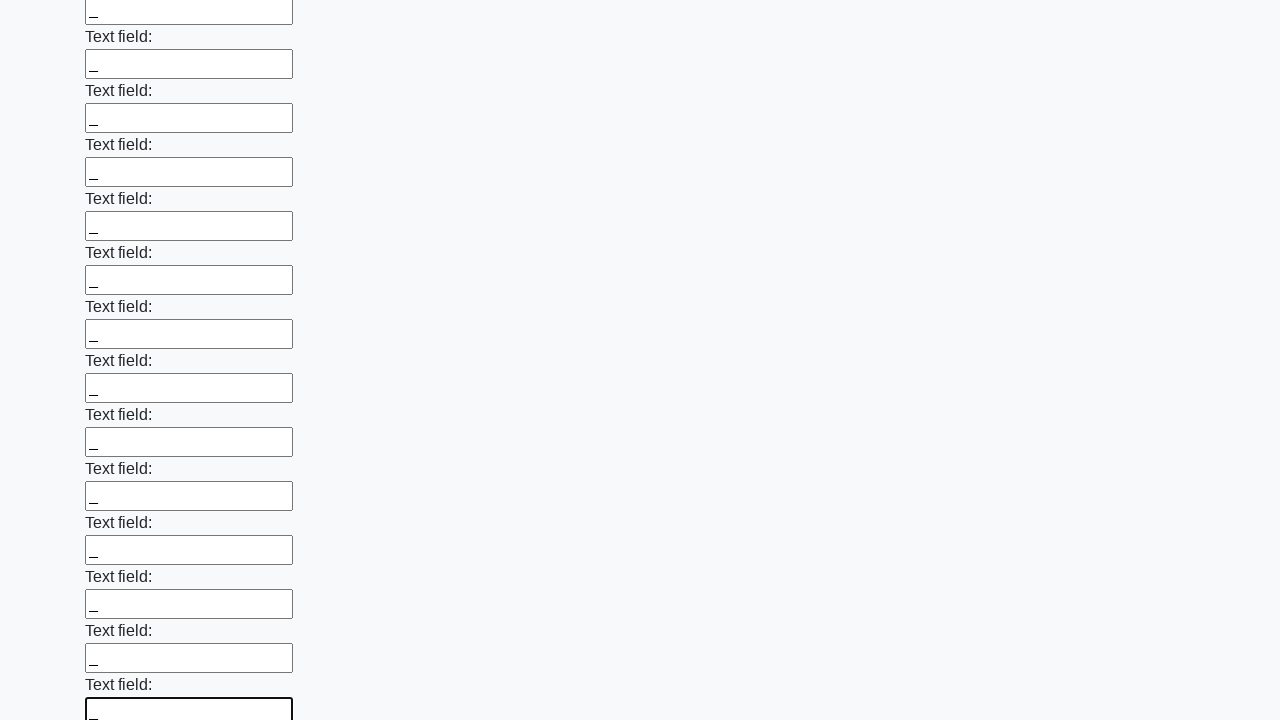

Filled input field with underscore on input >> nth=41
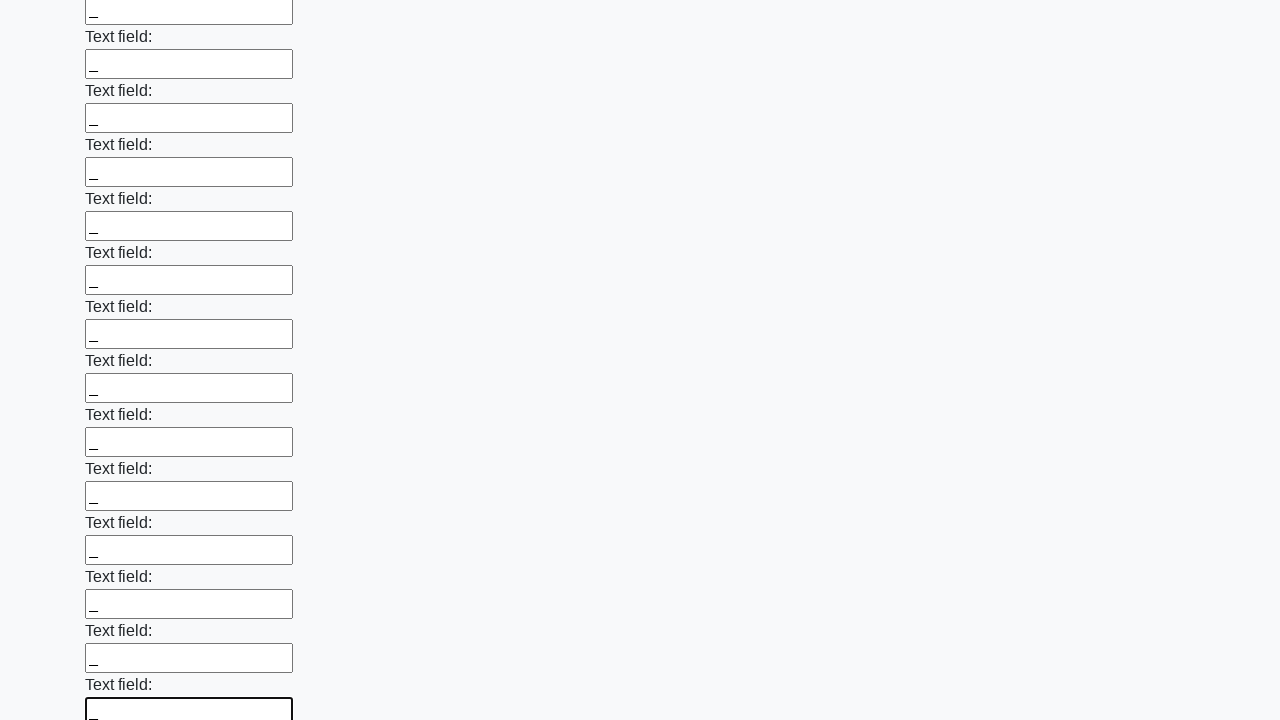

Filled input field with underscore on input >> nth=42
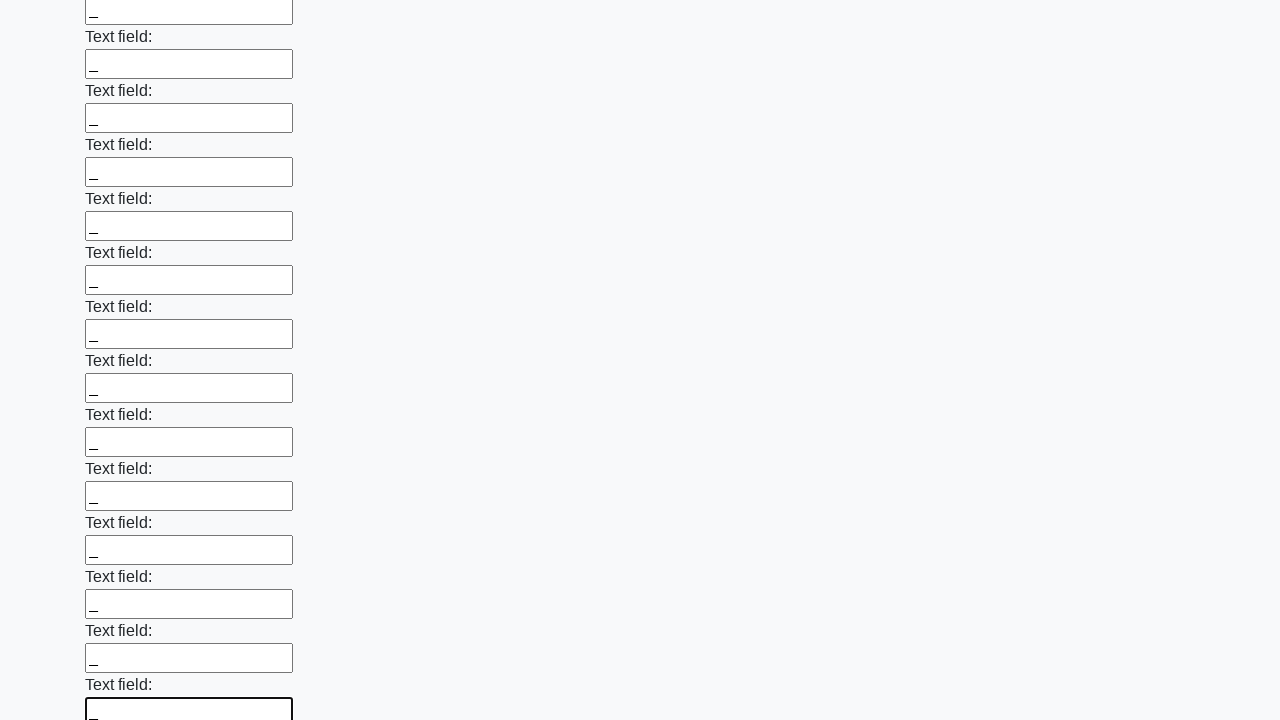

Filled input field with underscore on input >> nth=43
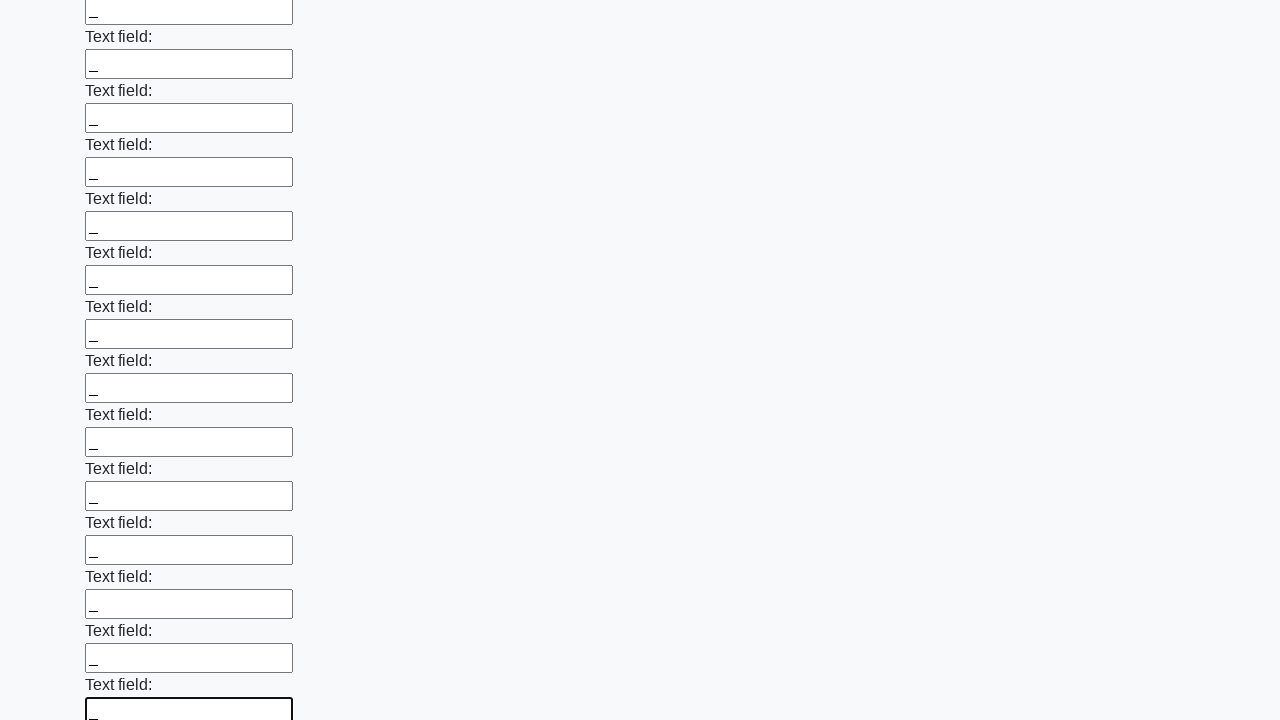

Filled input field with underscore on input >> nth=44
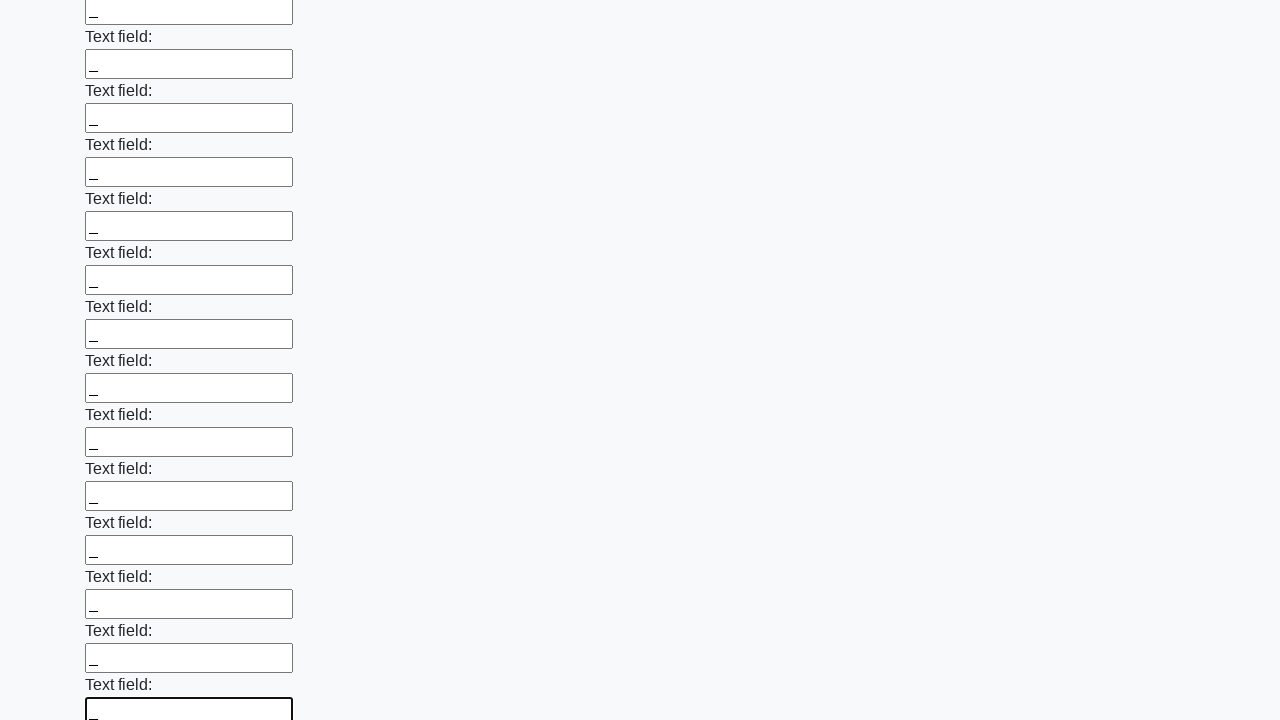

Filled input field with underscore on input >> nth=45
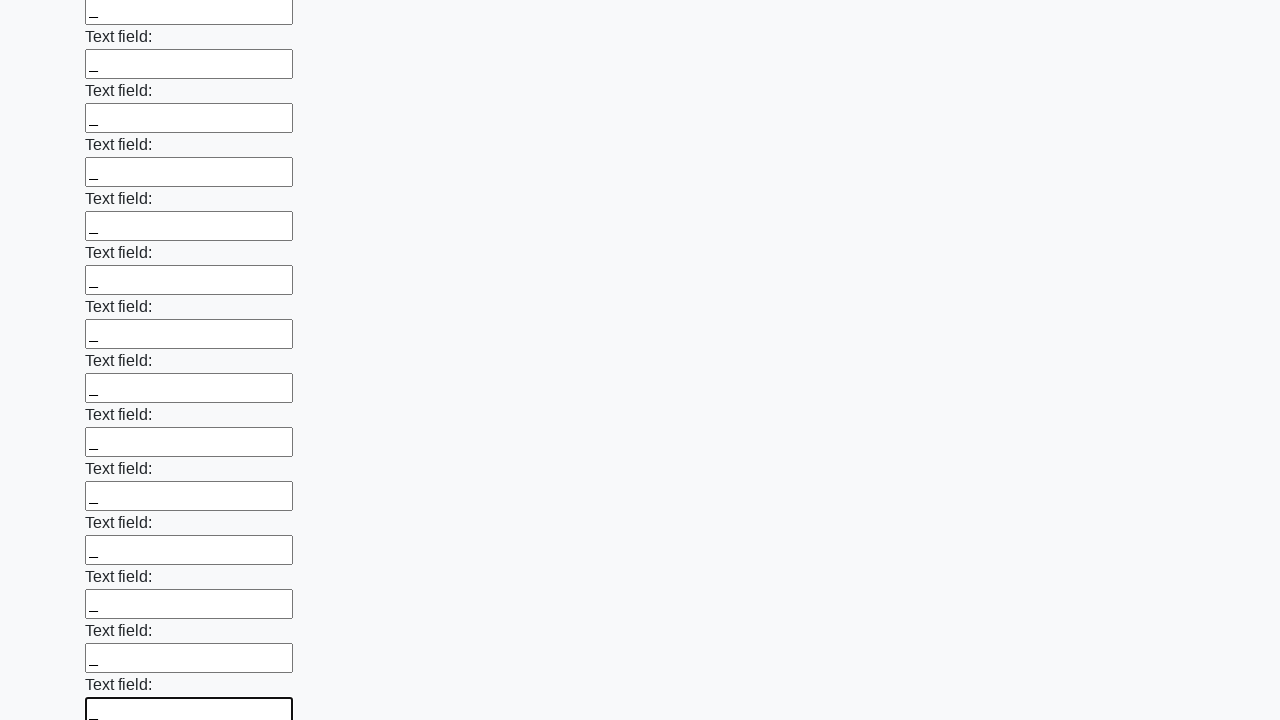

Filled input field with underscore on input >> nth=46
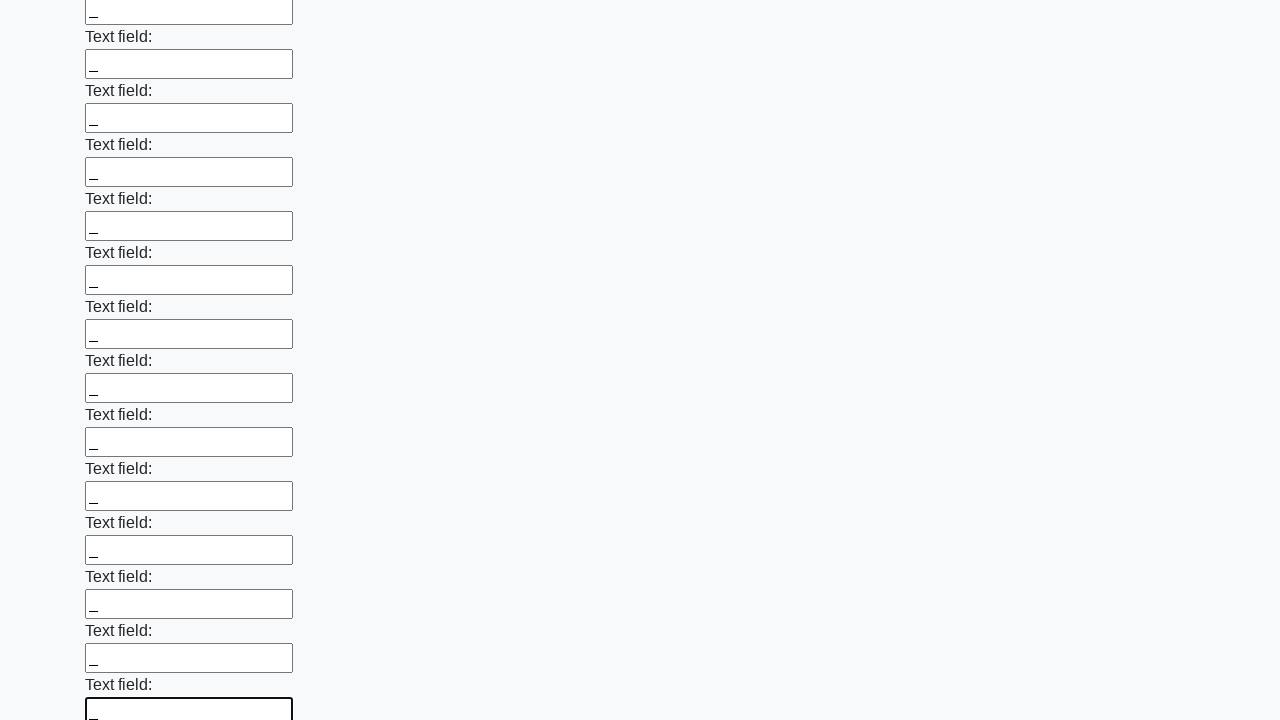

Filled input field with underscore on input >> nth=47
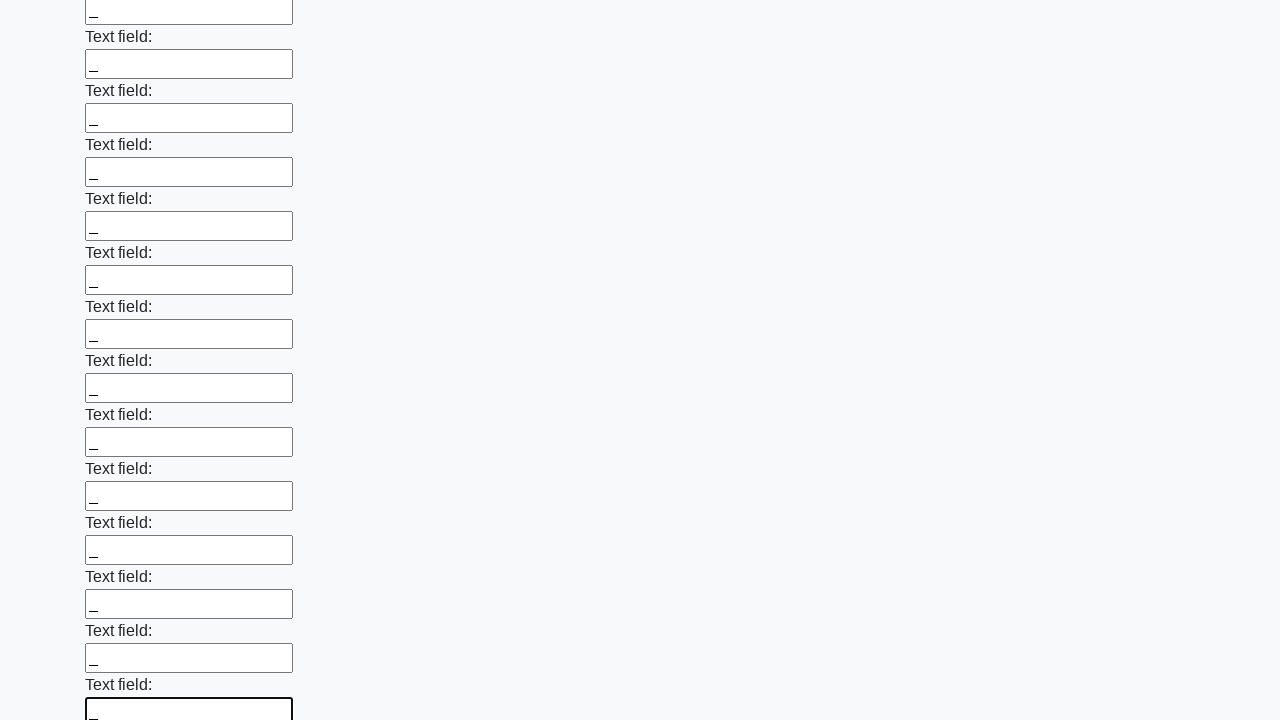

Filled input field with underscore on input >> nth=48
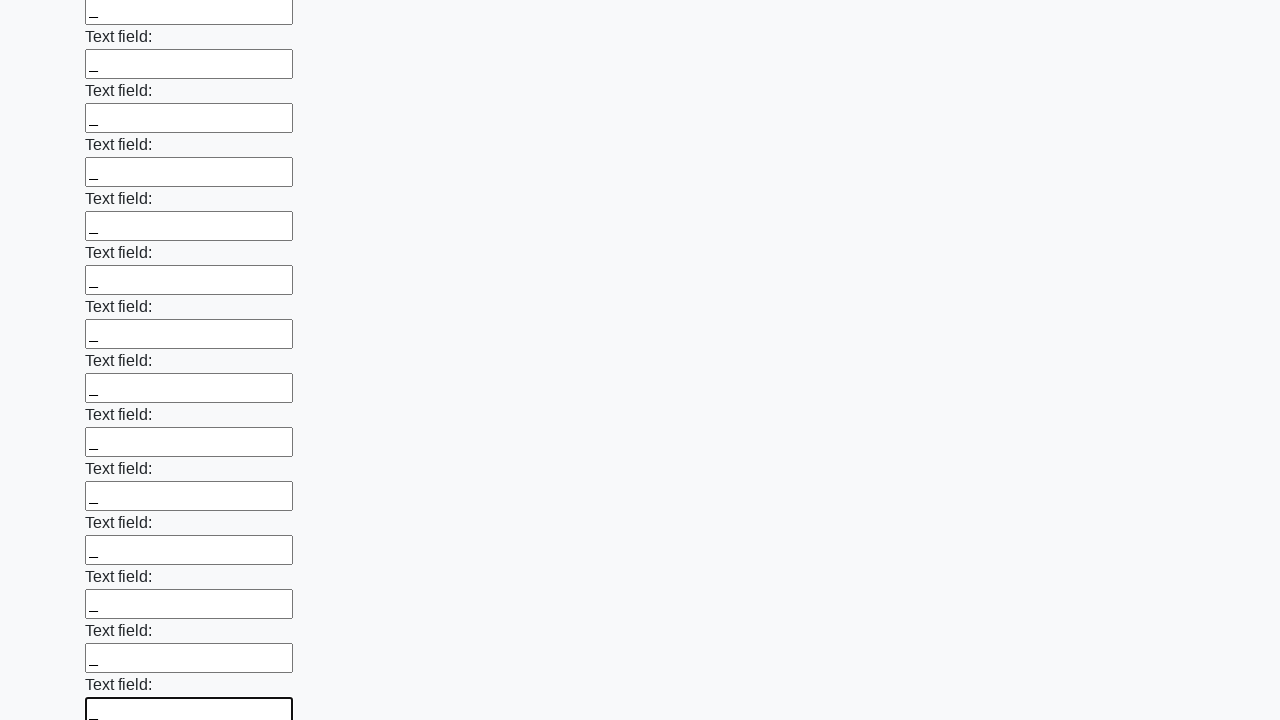

Filled input field with underscore on input >> nth=49
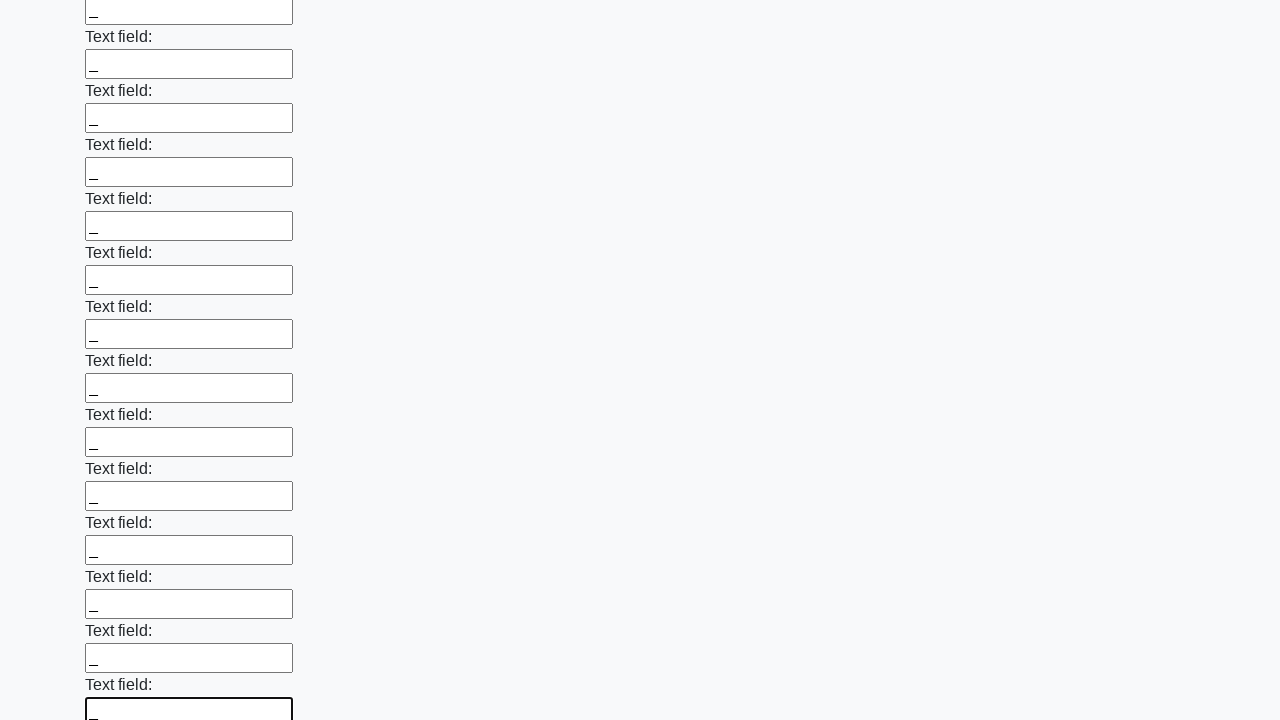

Filled input field with underscore on input >> nth=50
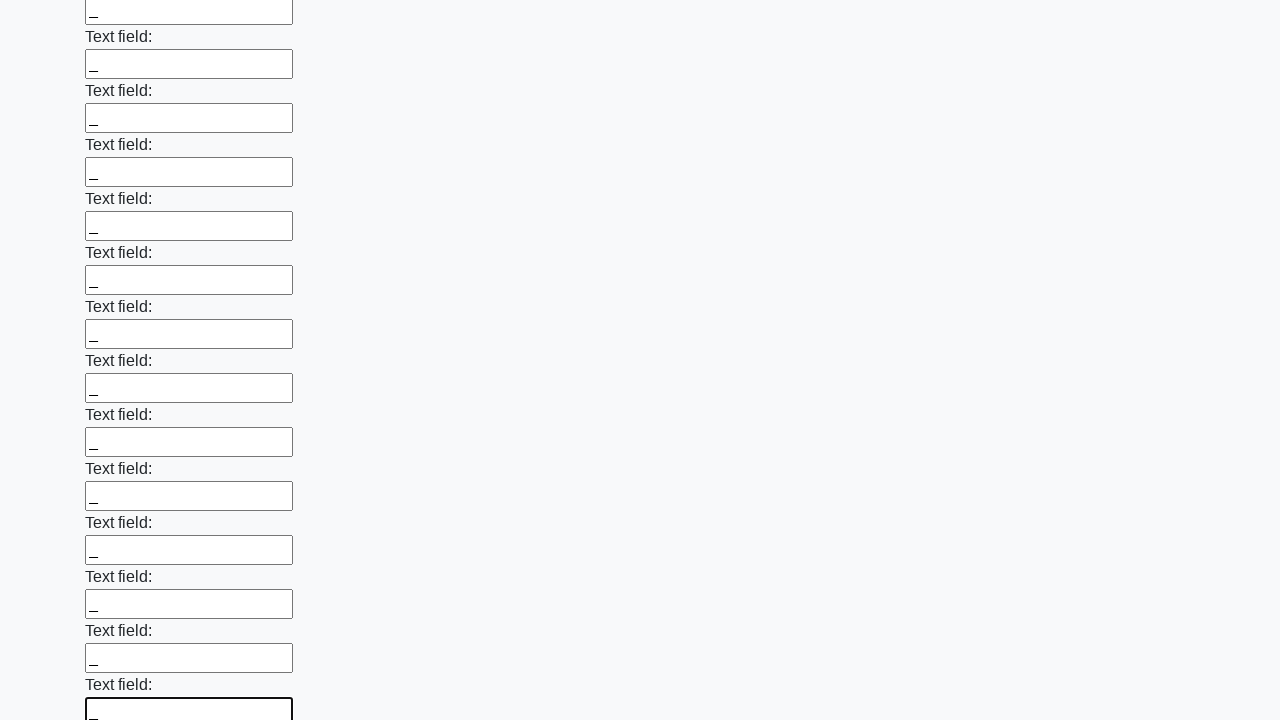

Filled input field with underscore on input >> nth=51
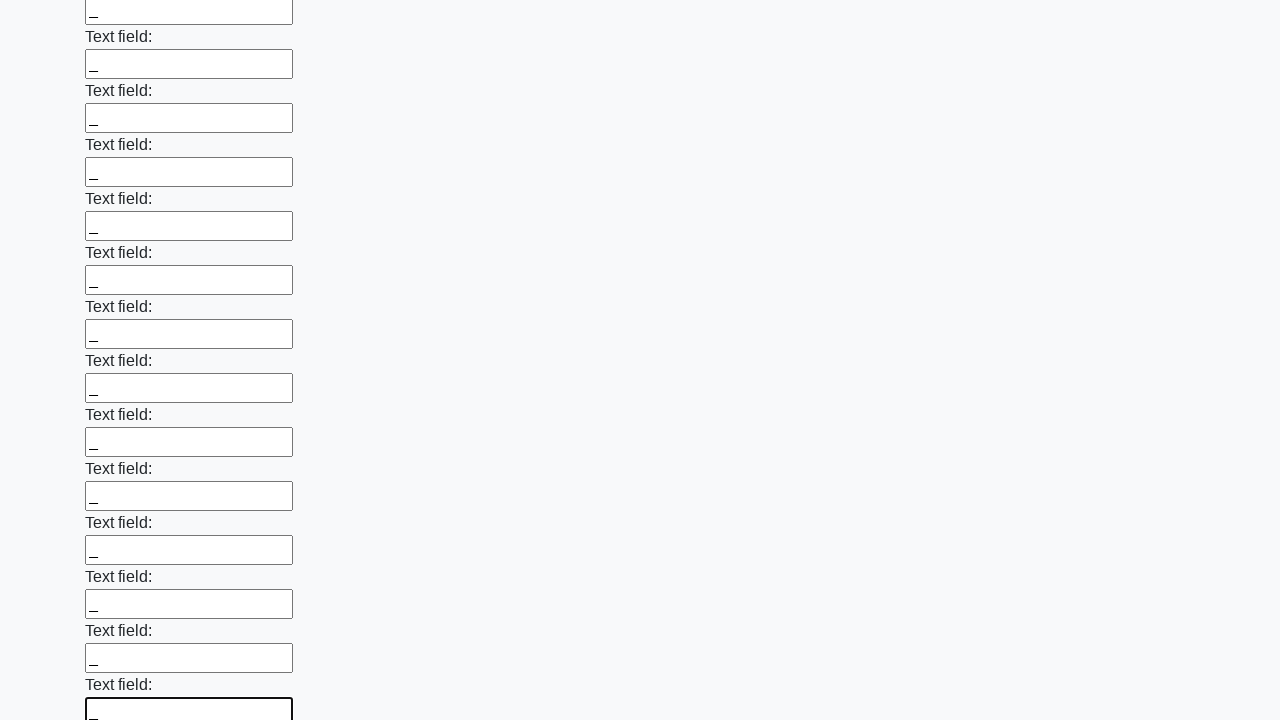

Filled input field with underscore on input >> nth=52
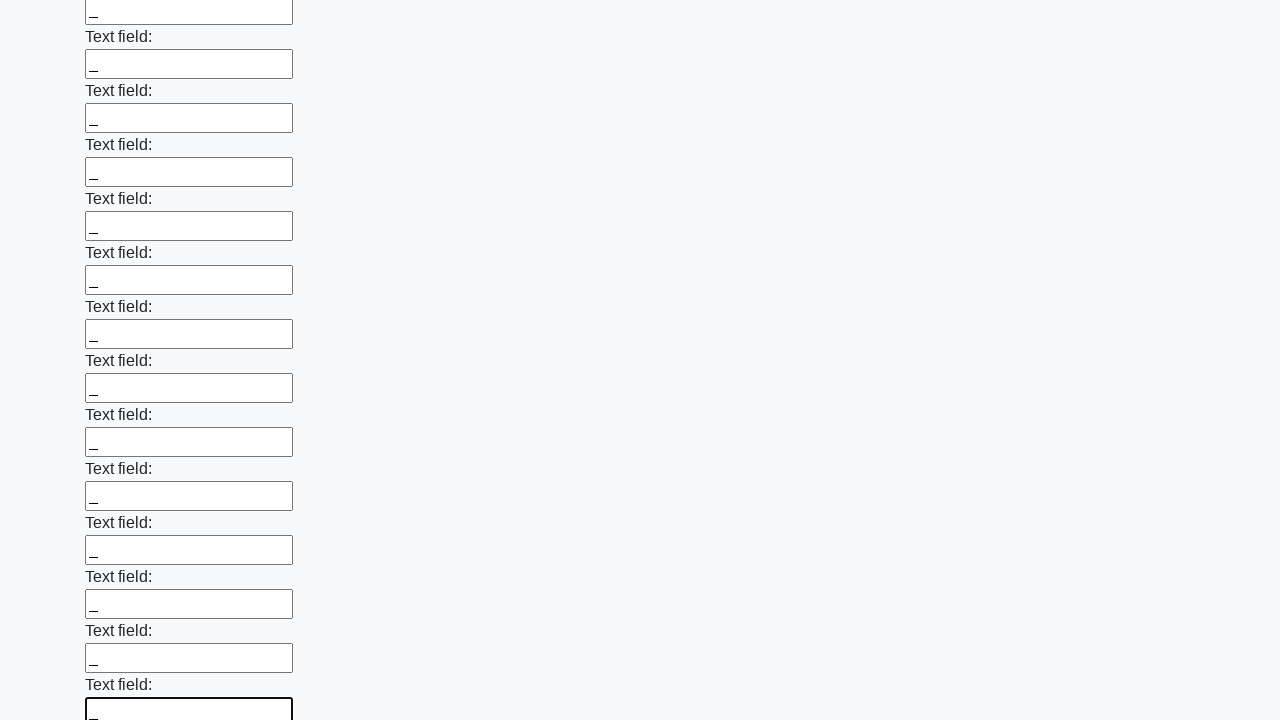

Filled input field with underscore on input >> nth=53
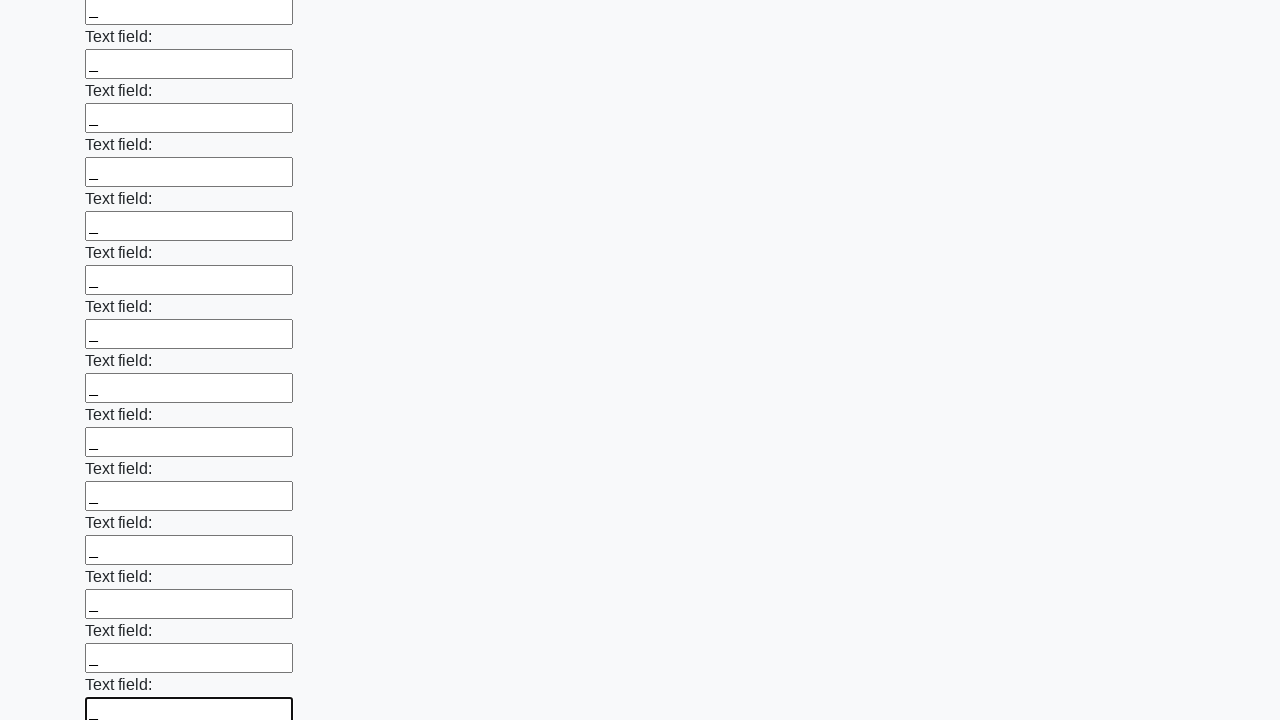

Filled input field with underscore on input >> nth=54
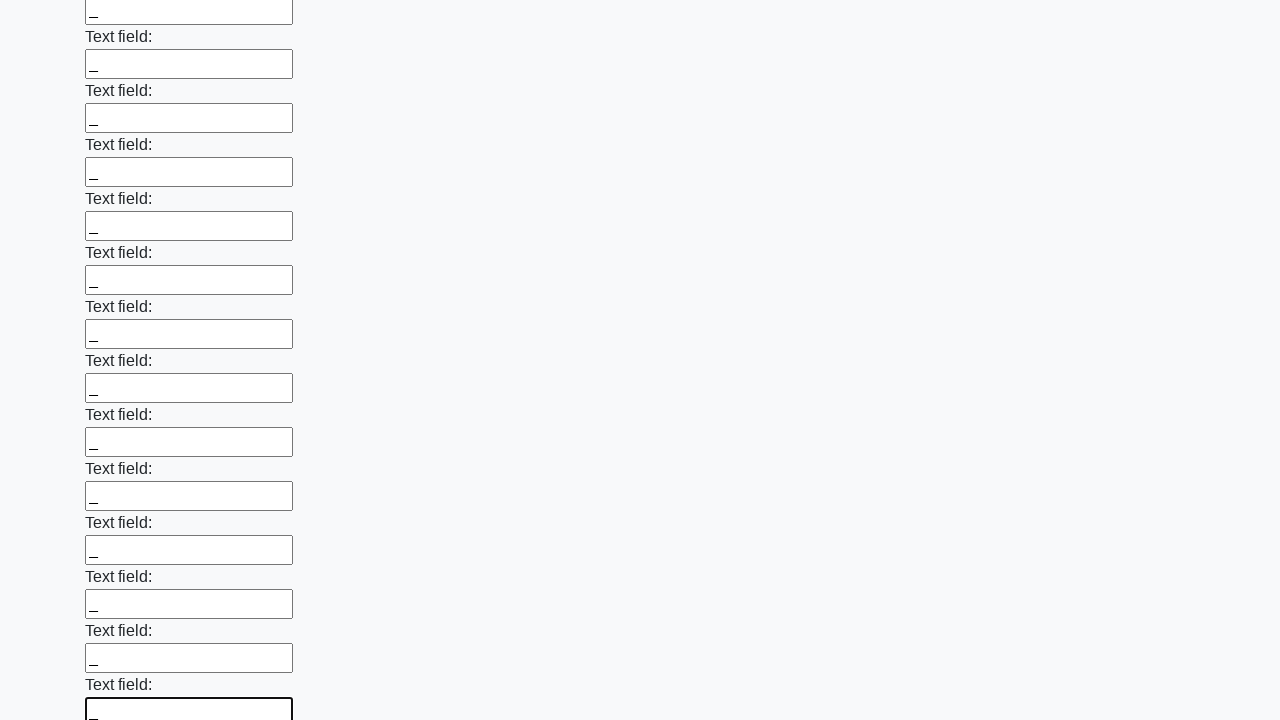

Filled input field with underscore on input >> nth=55
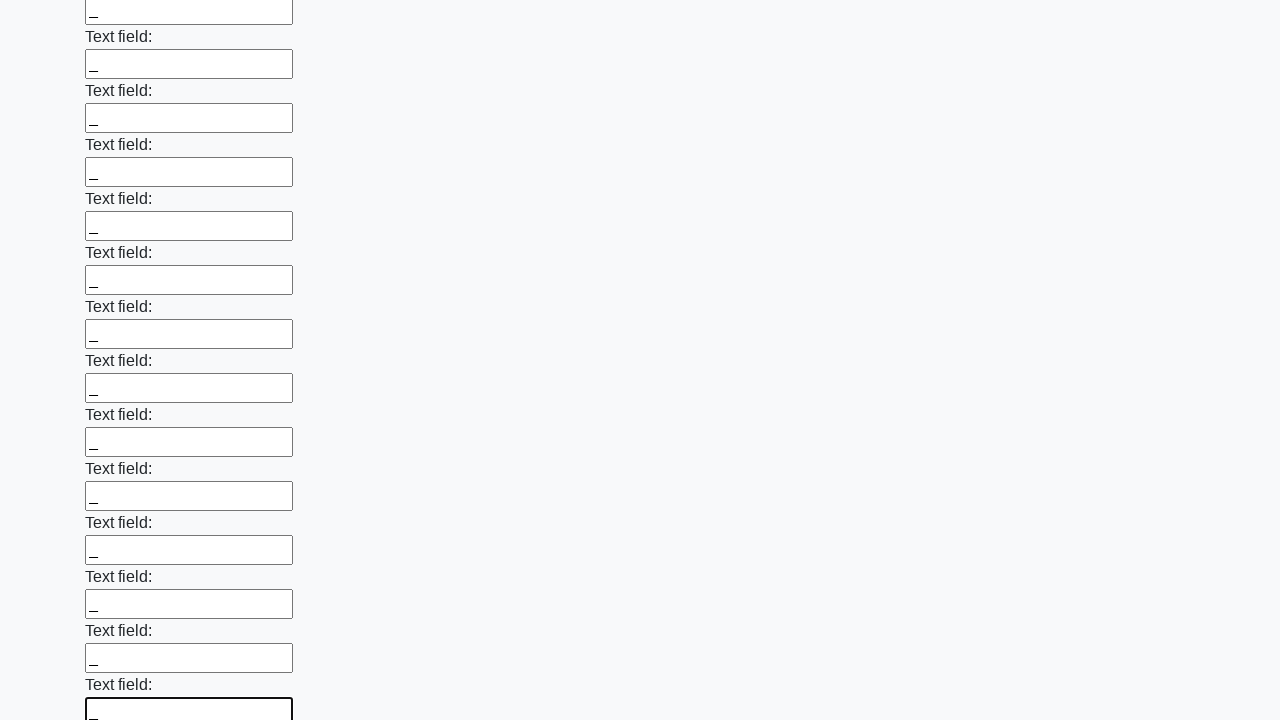

Filled input field with underscore on input >> nth=56
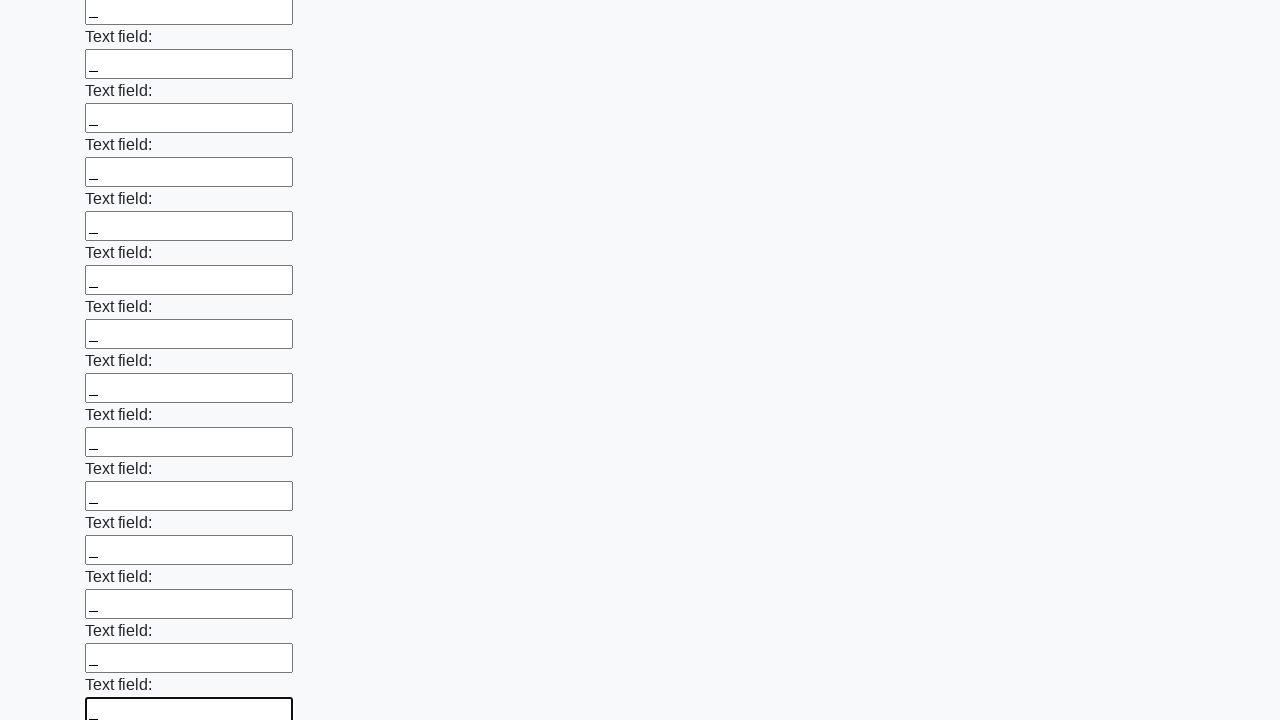

Filled input field with underscore on input >> nth=57
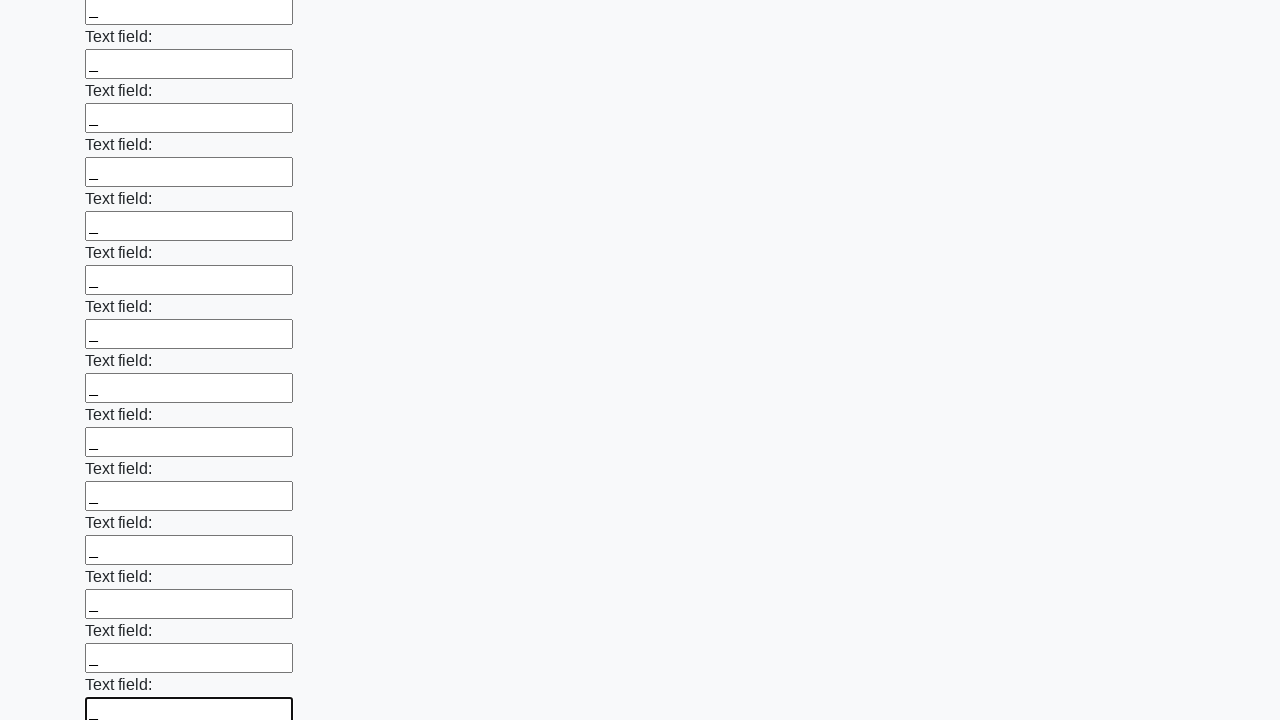

Filled input field with underscore on input >> nth=58
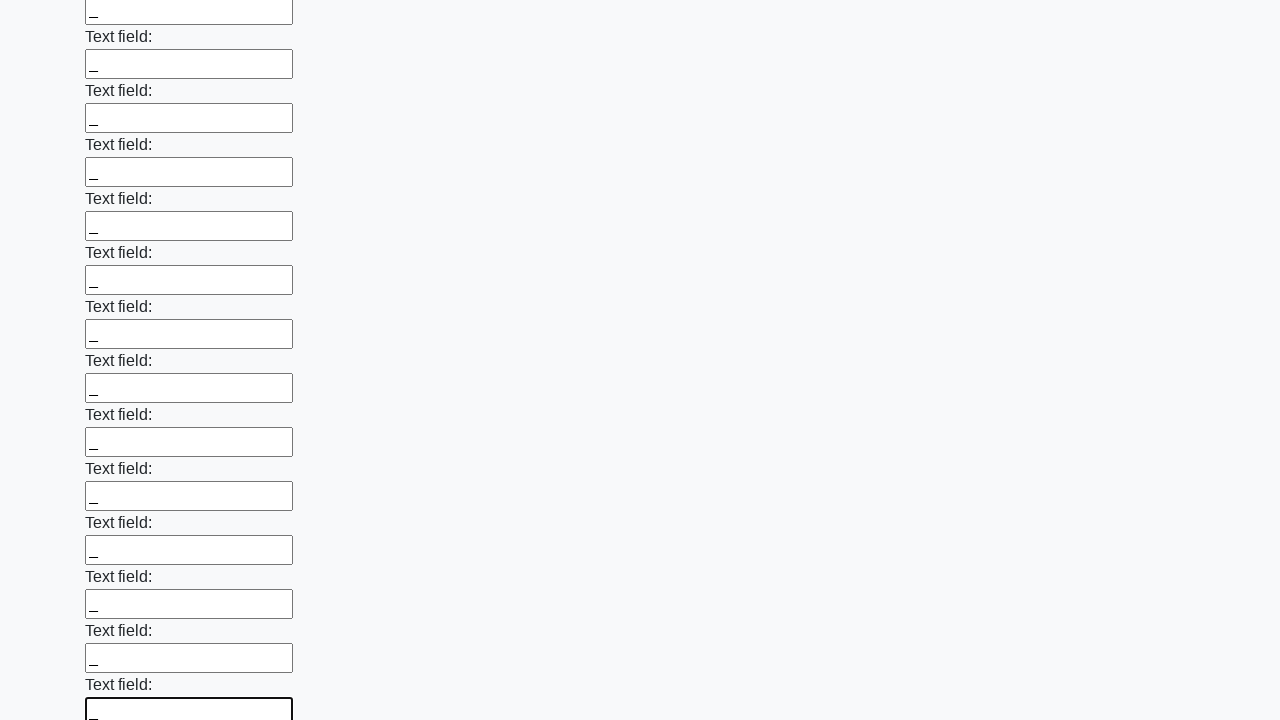

Filled input field with underscore on input >> nth=59
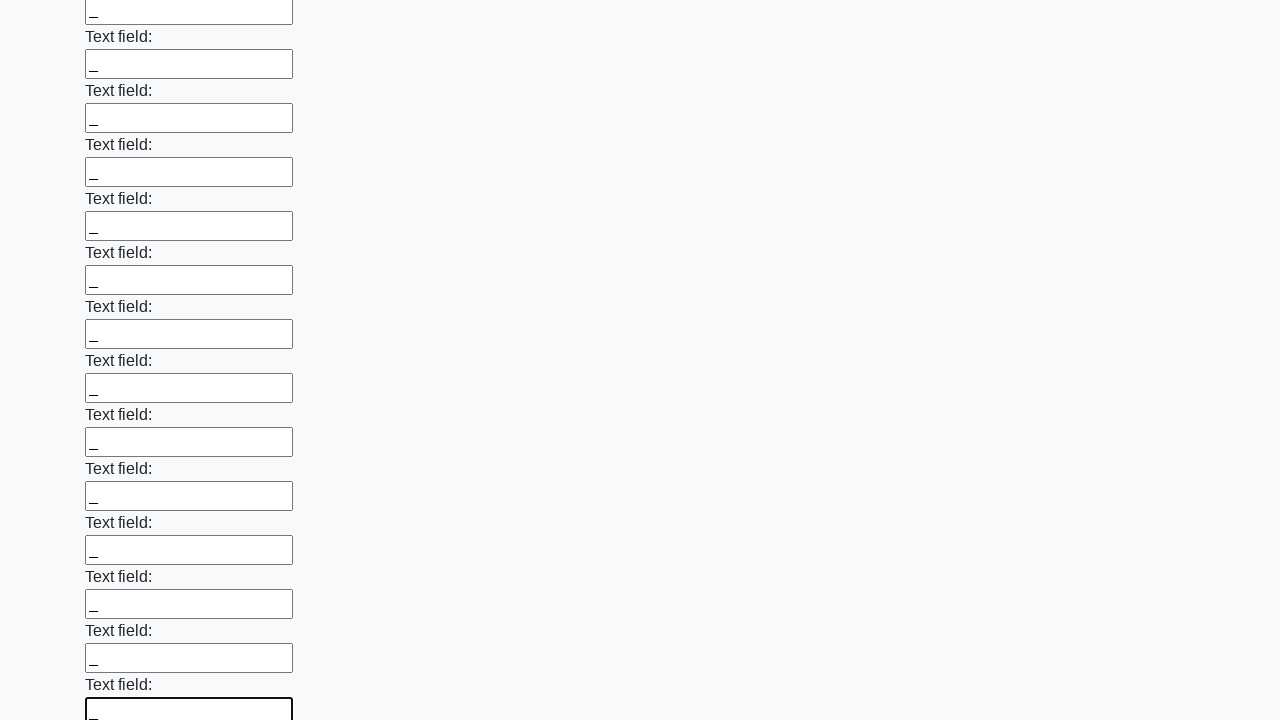

Filled input field with underscore on input >> nth=60
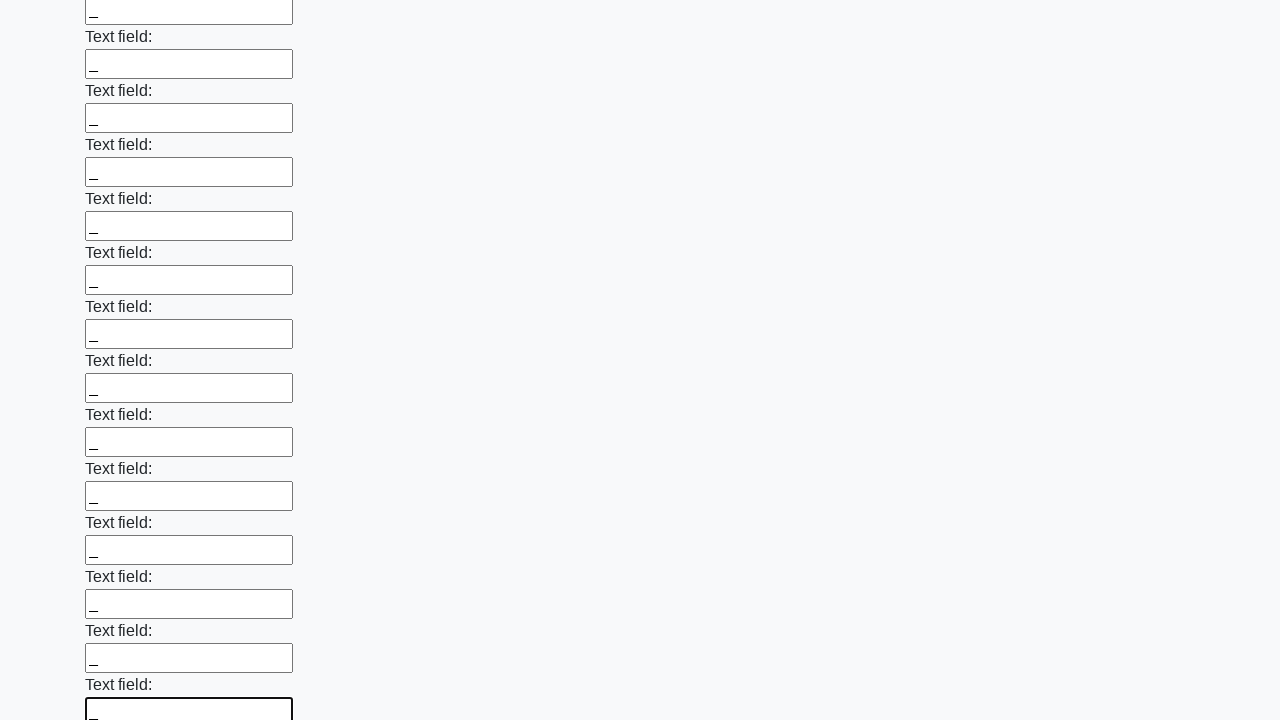

Filled input field with underscore on input >> nth=61
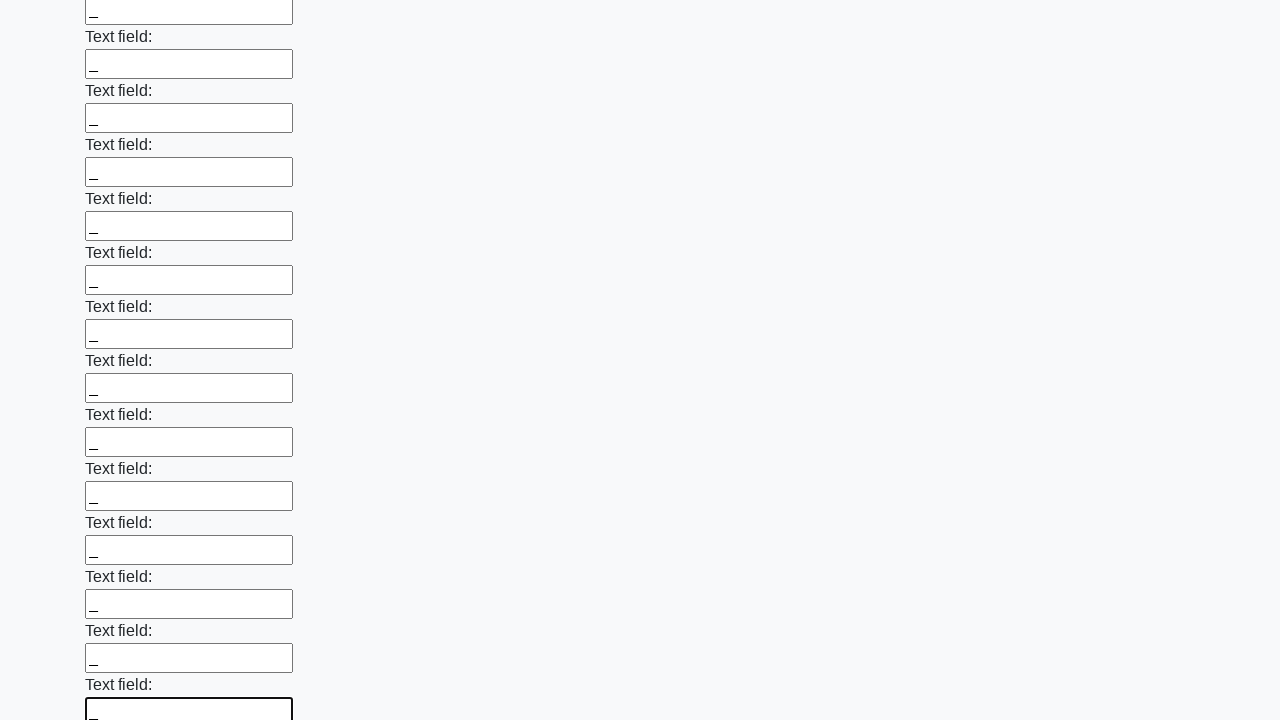

Filled input field with underscore on input >> nth=62
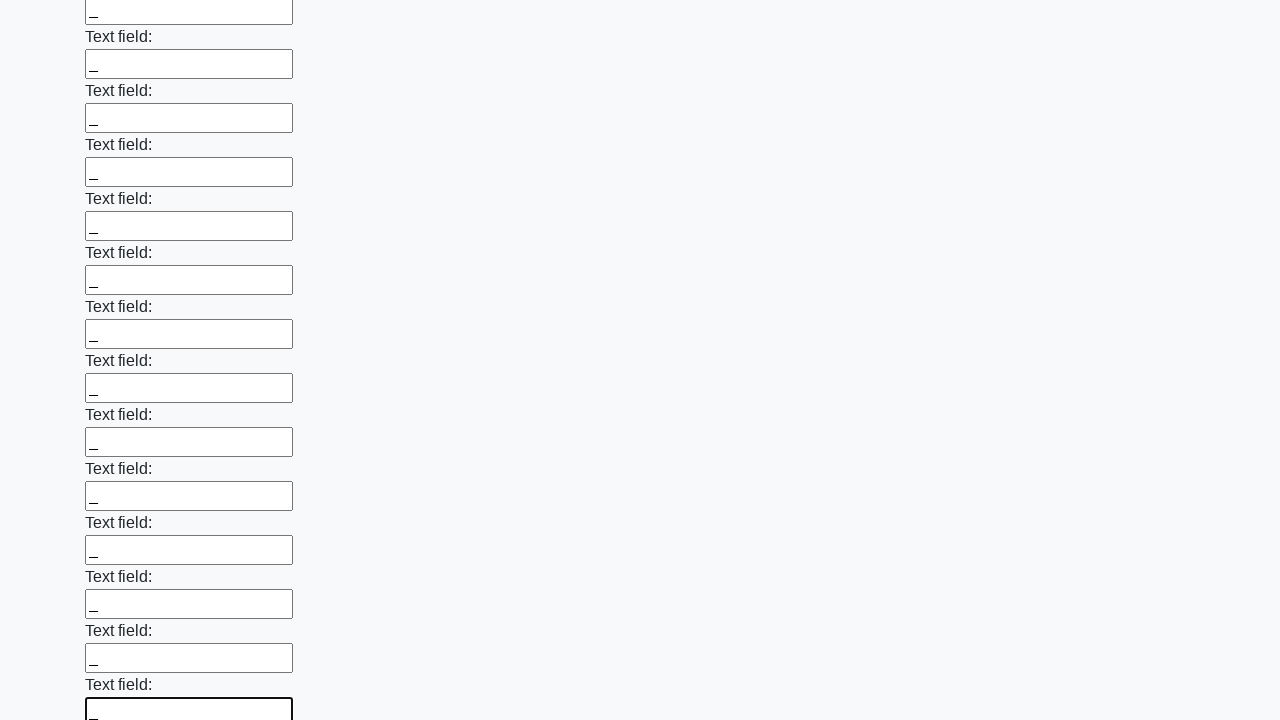

Filled input field with underscore on input >> nth=63
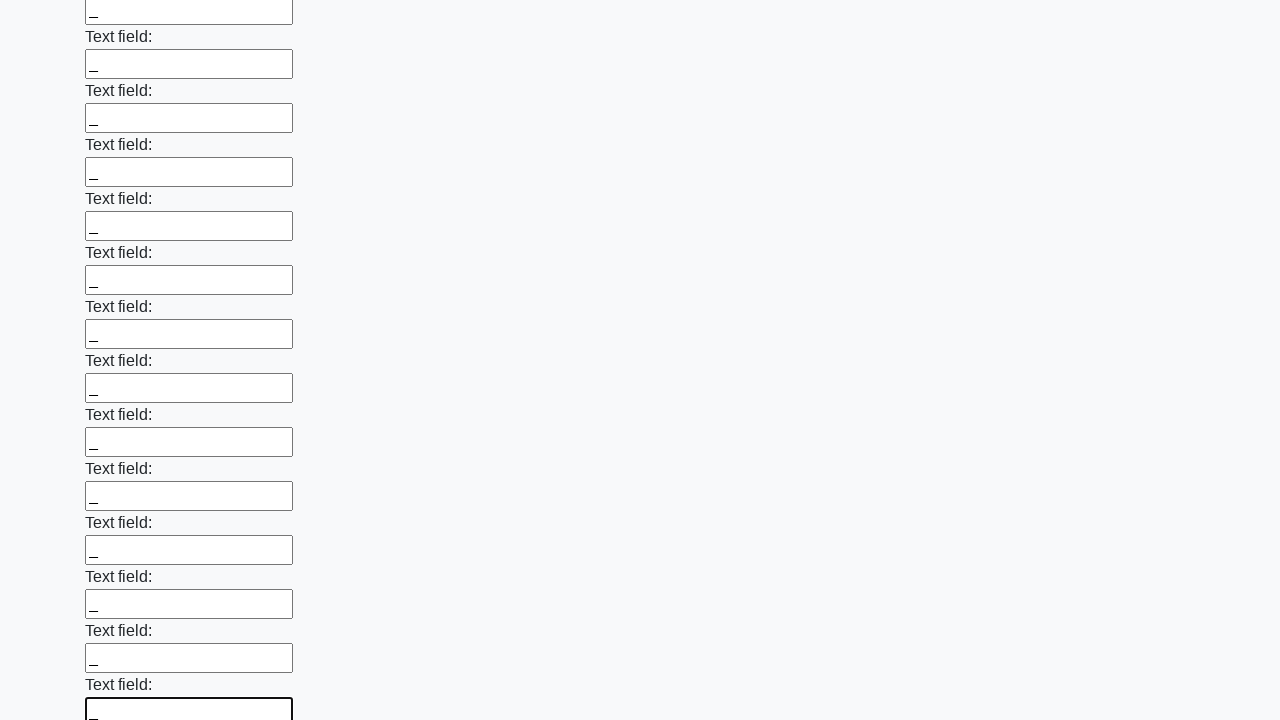

Filled input field with underscore on input >> nth=64
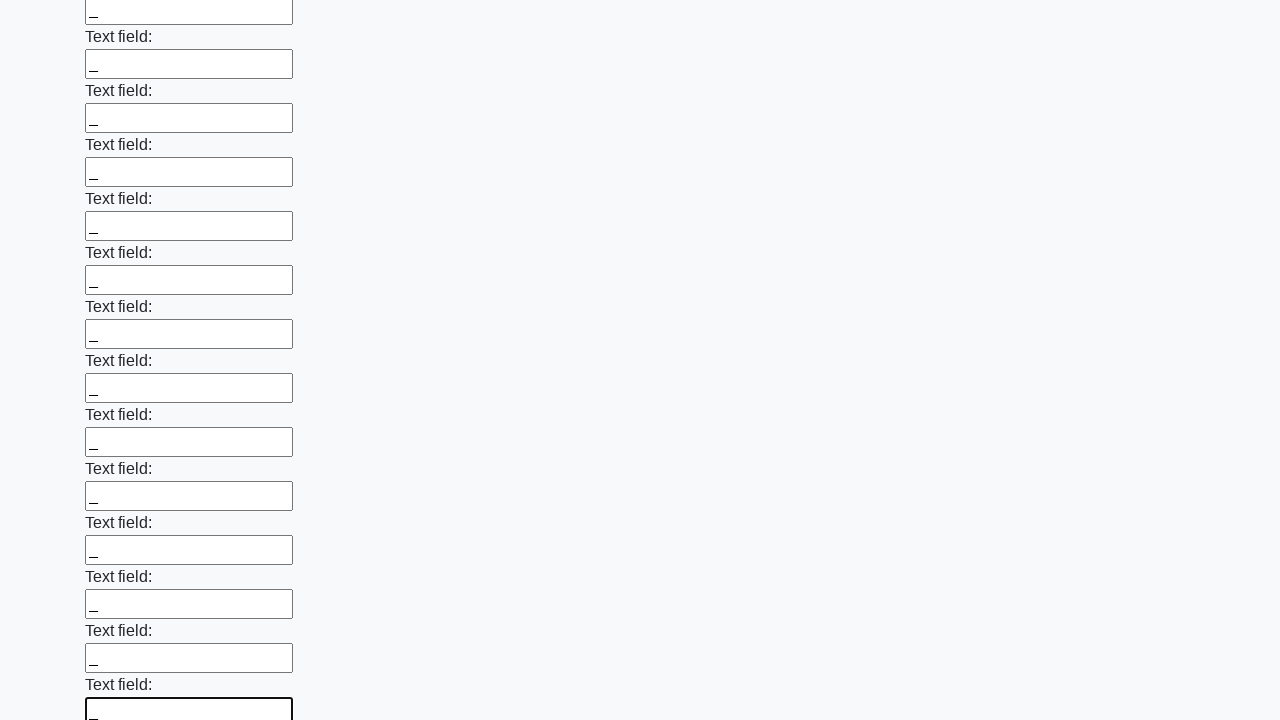

Filled input field with underscore on input >> nth=65
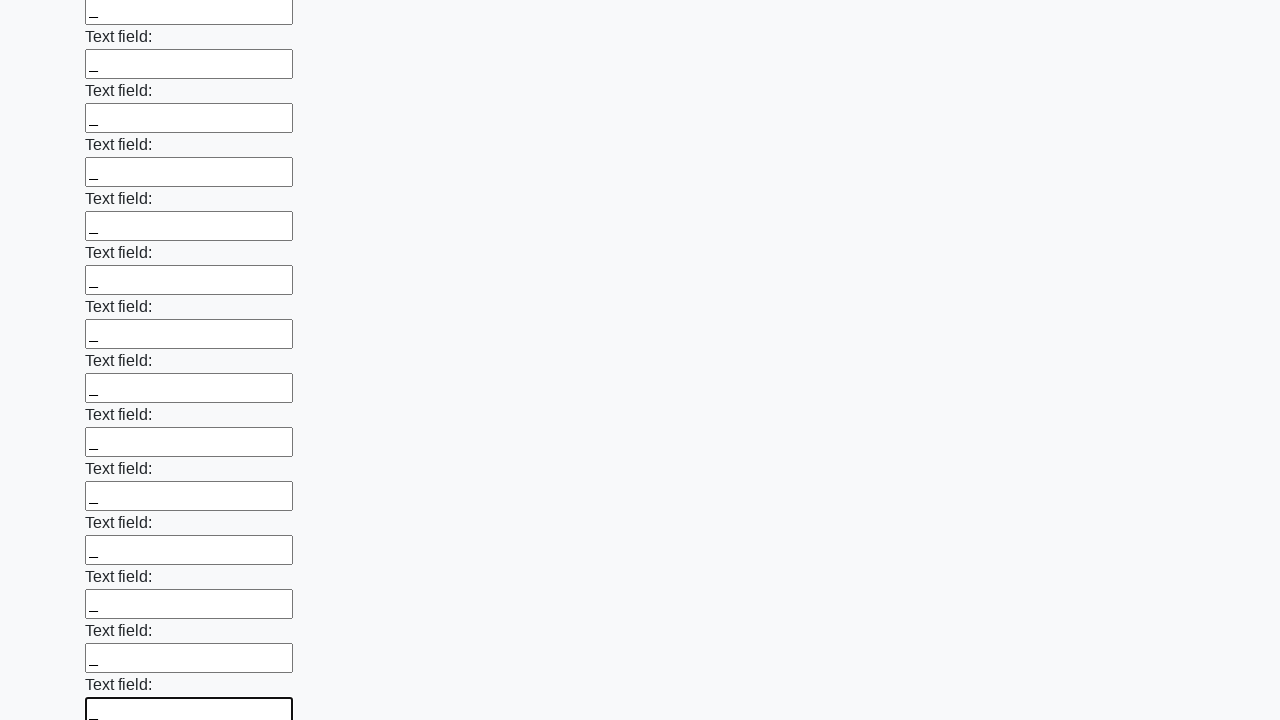

Filled input field with underscore on input >> nth=66
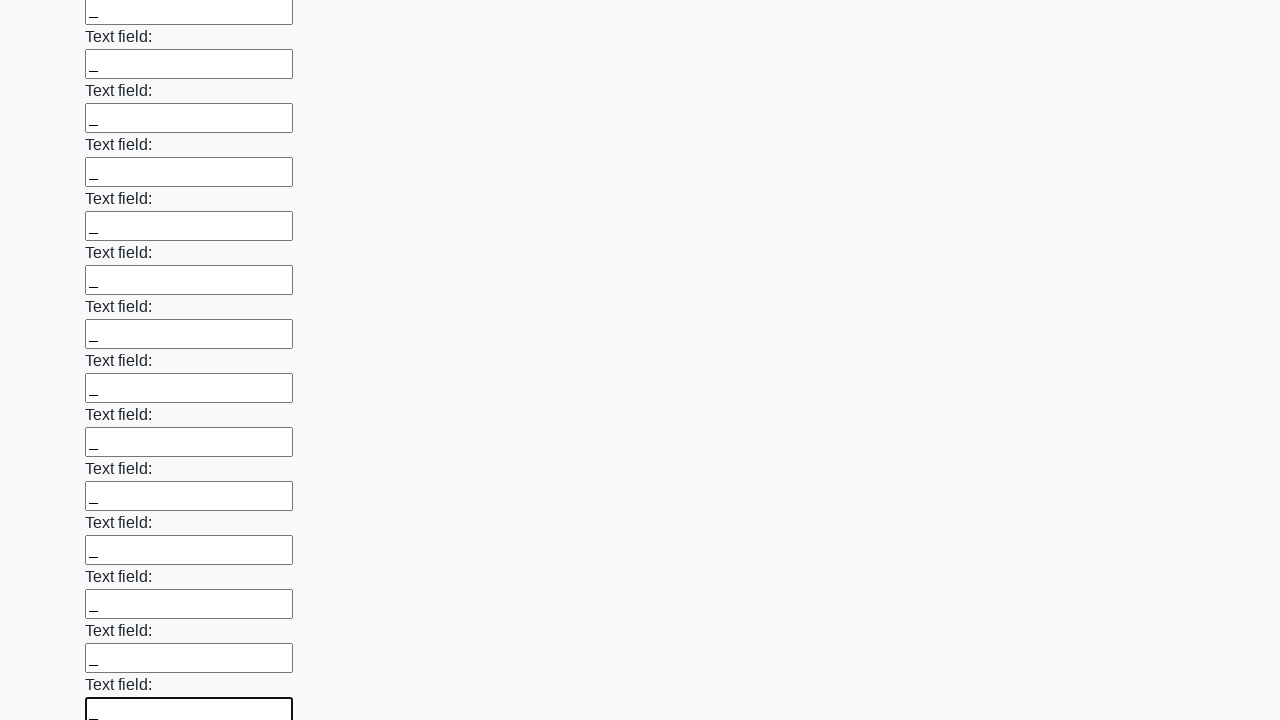

Filled input field with underscore on input >> nth=67
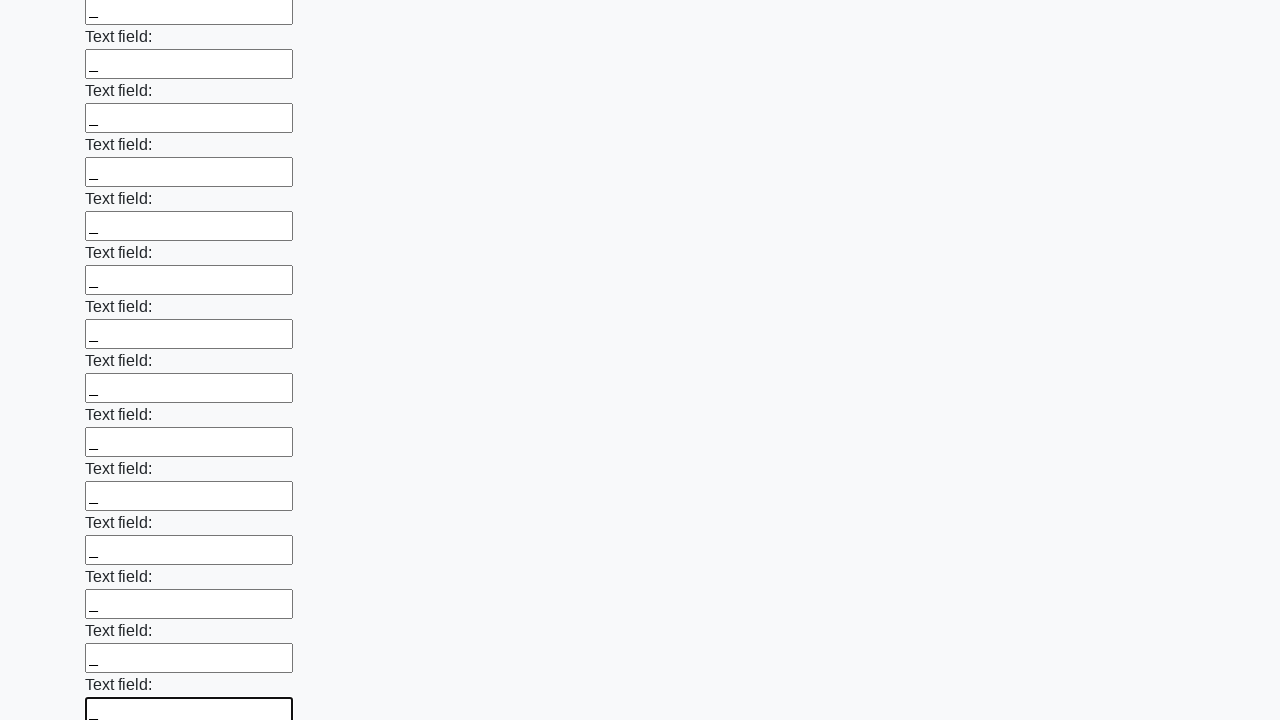

Filled input field with underscore on input >> nth=68
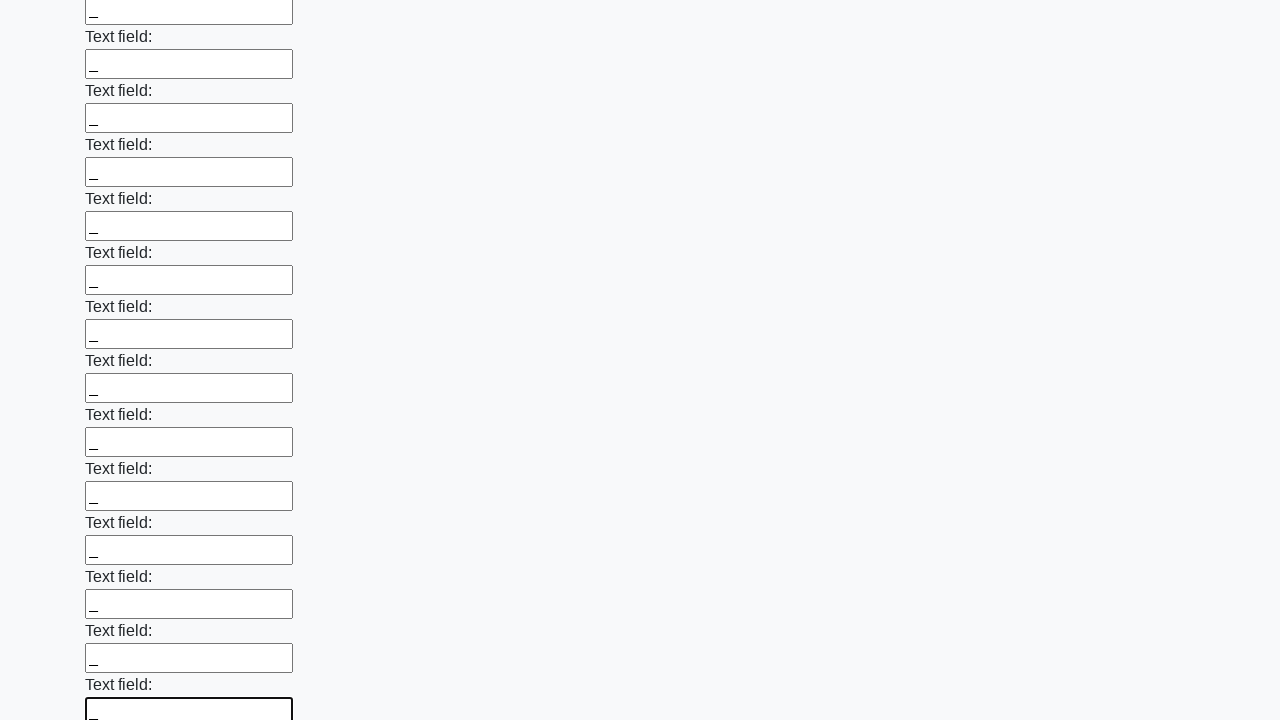

Filled input field with underscore on input >> nth=69
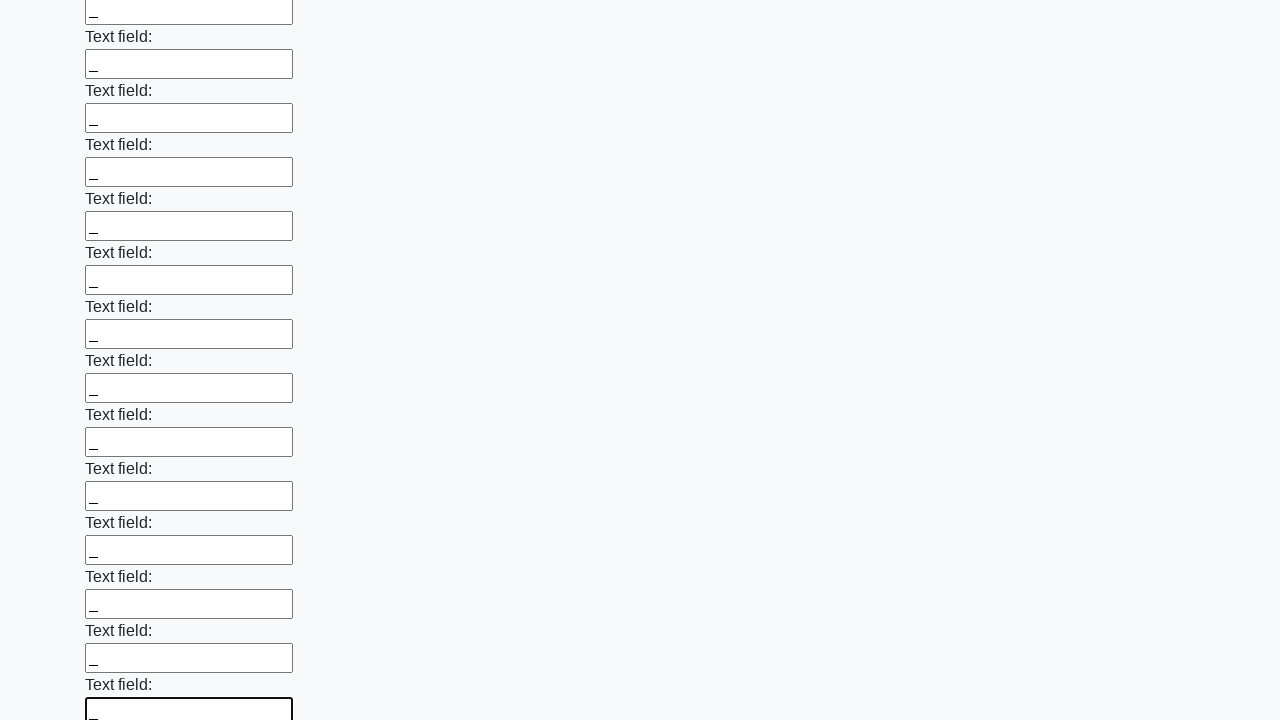

Filled input field with underscore on input >> nth=70
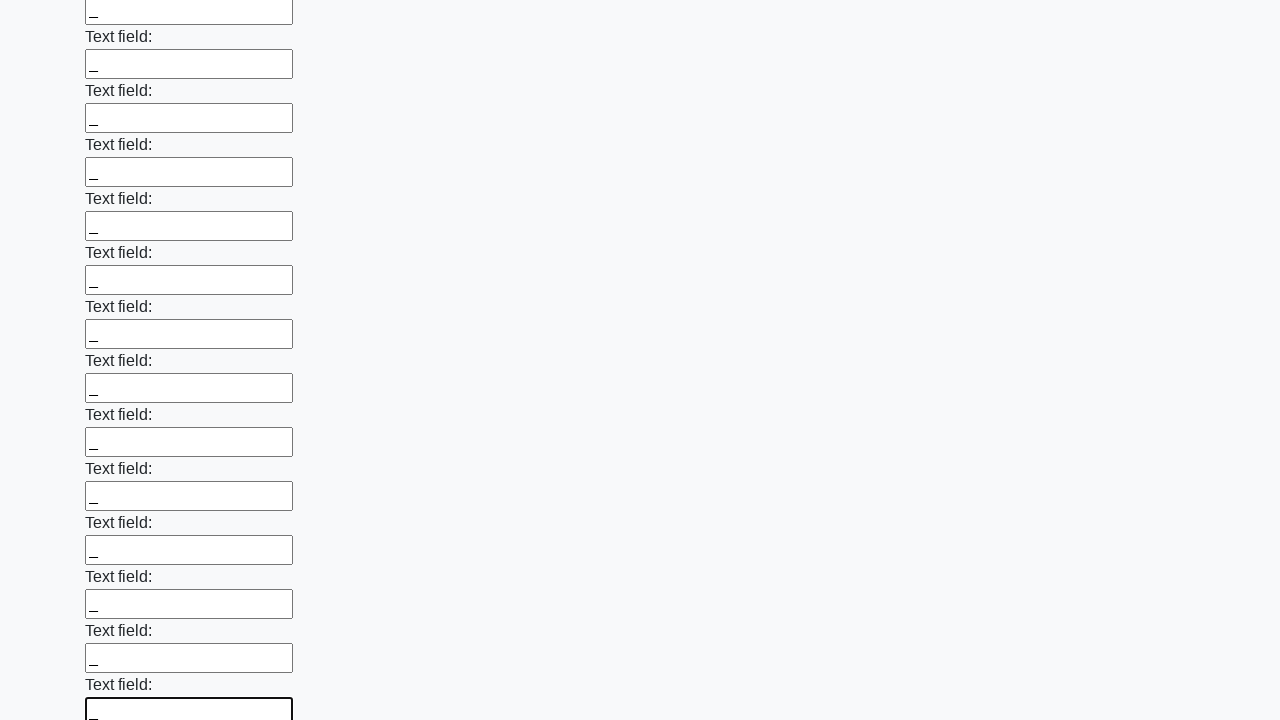

Filled input field with underscore on input >> nth=71
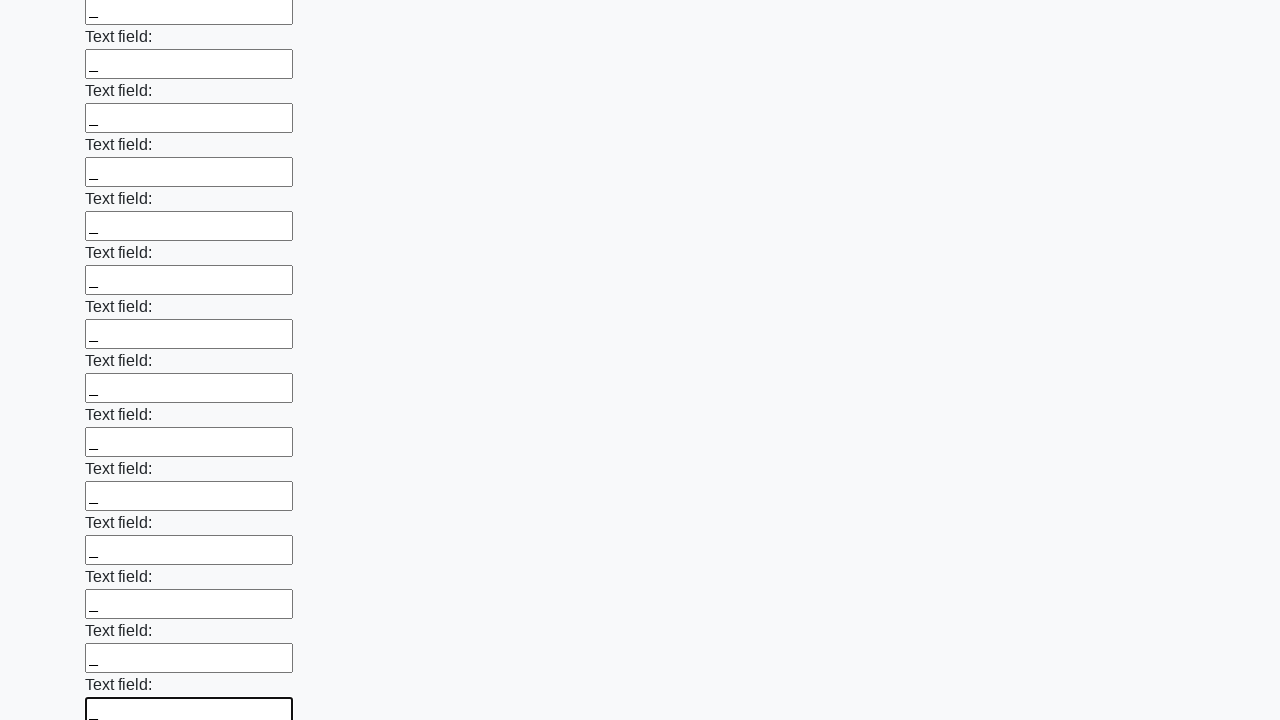

Filled input field with underscore on input >> nth=72
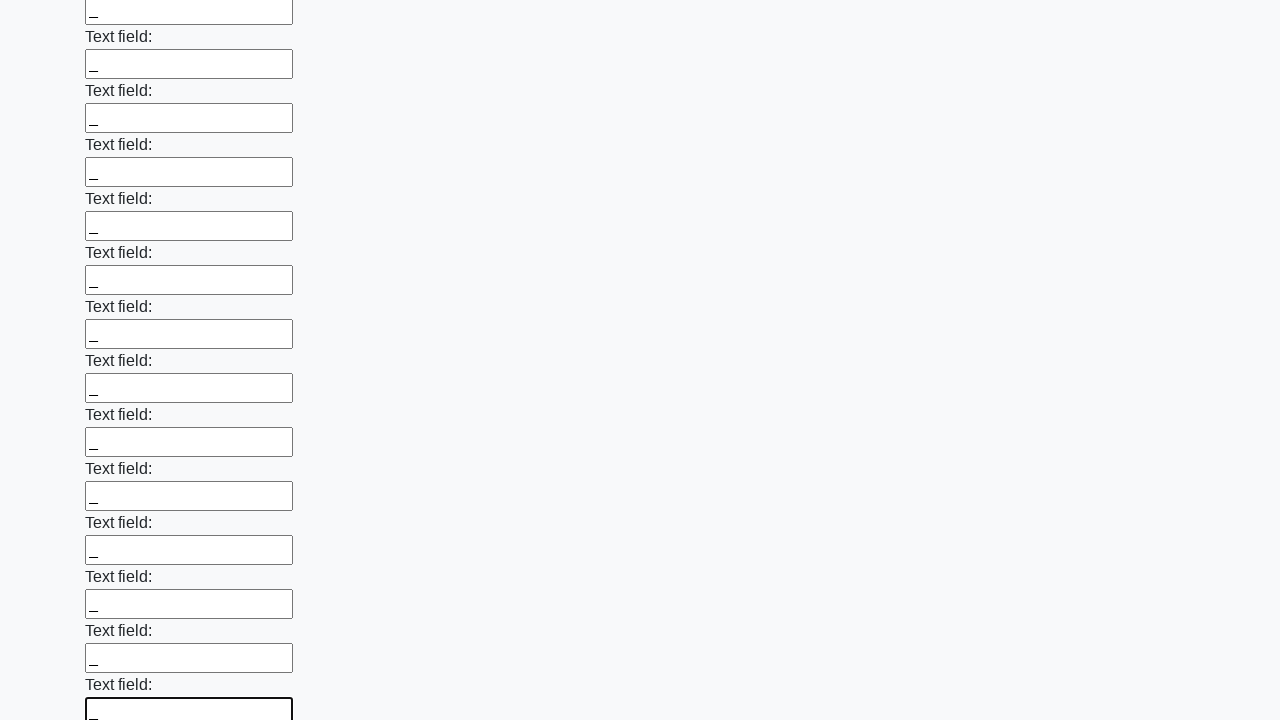

Filled input field with underscore on input >> nth=73
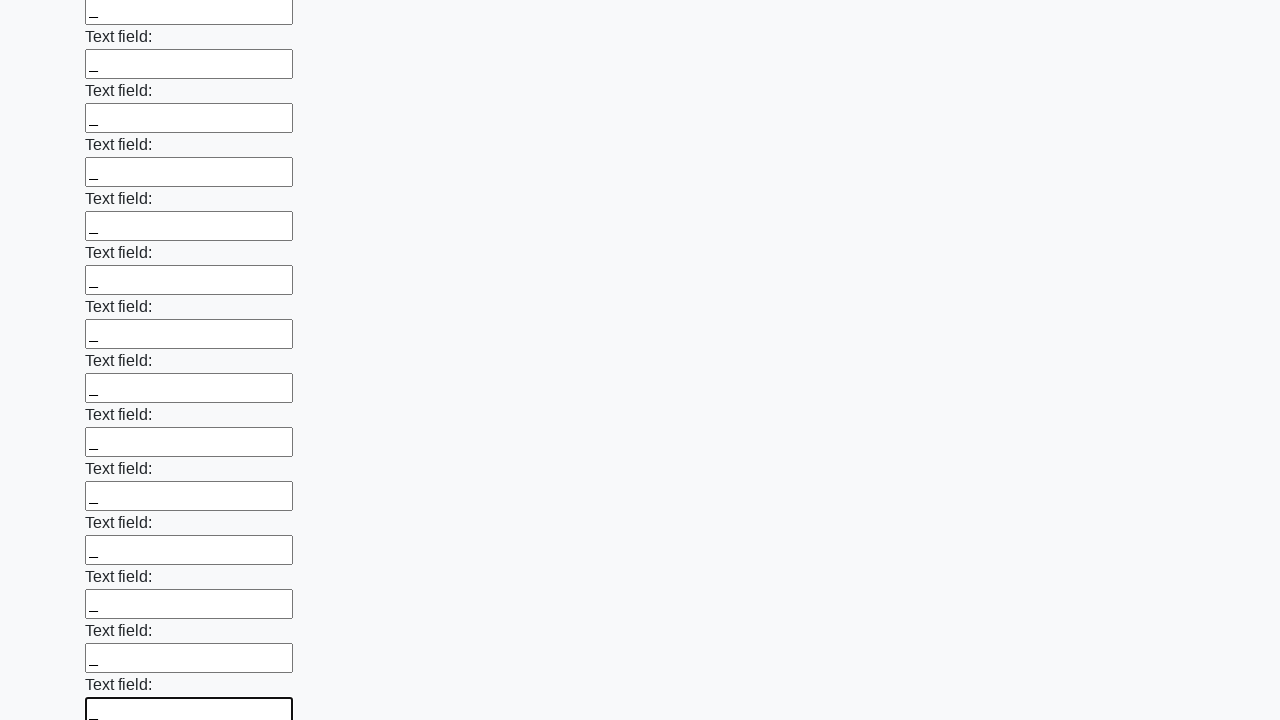

Filled input field with underscore on input >> nth=74
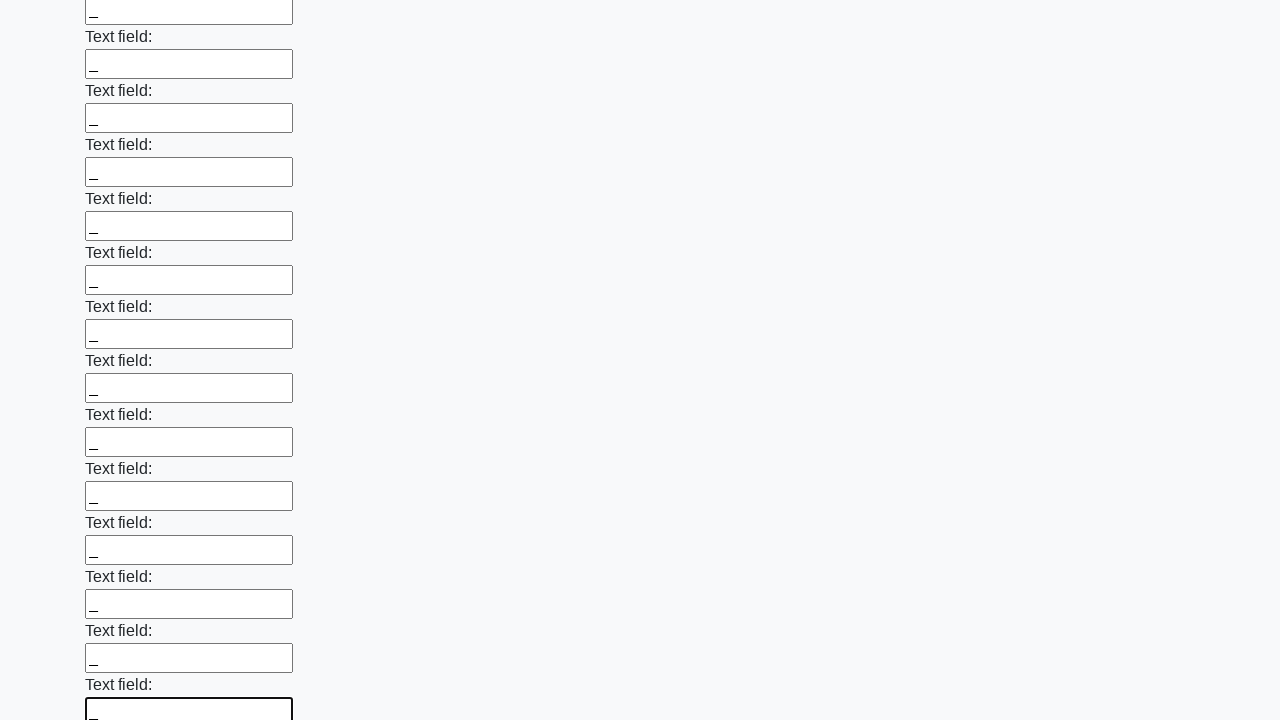

Filled input field with underscore on input >> nth=75
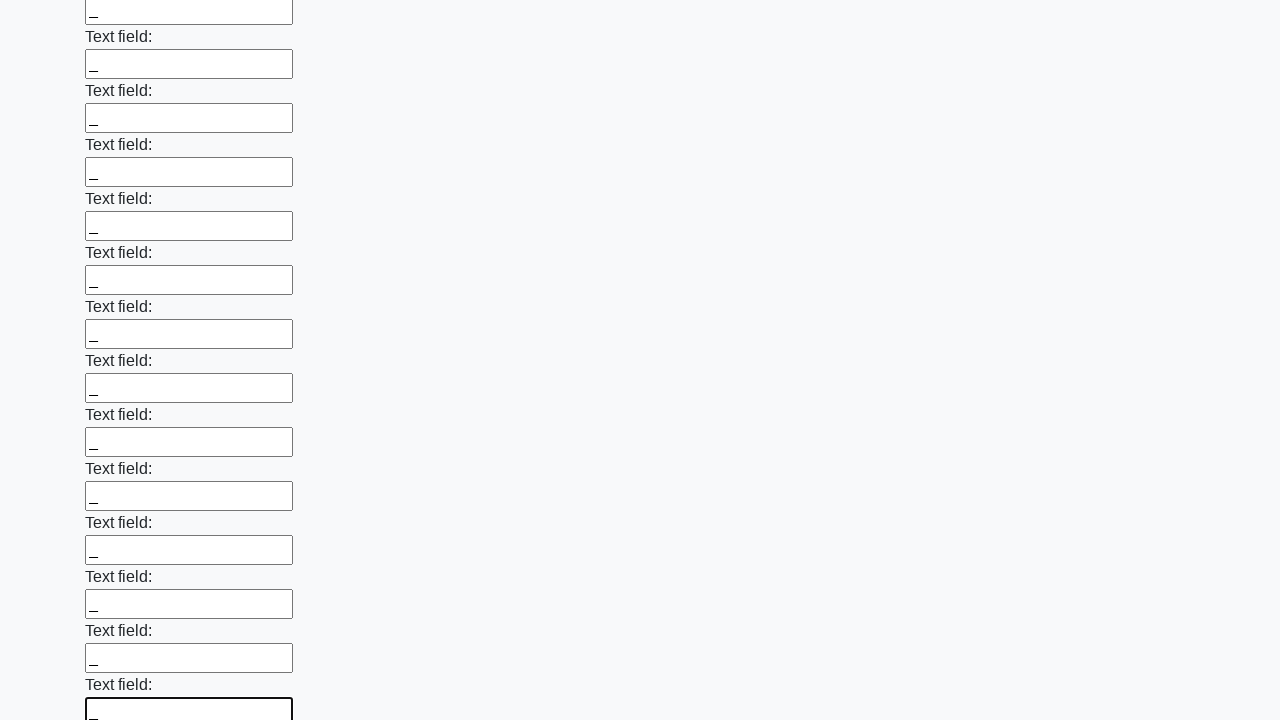

Filled input field with underscore on input >> nth=76
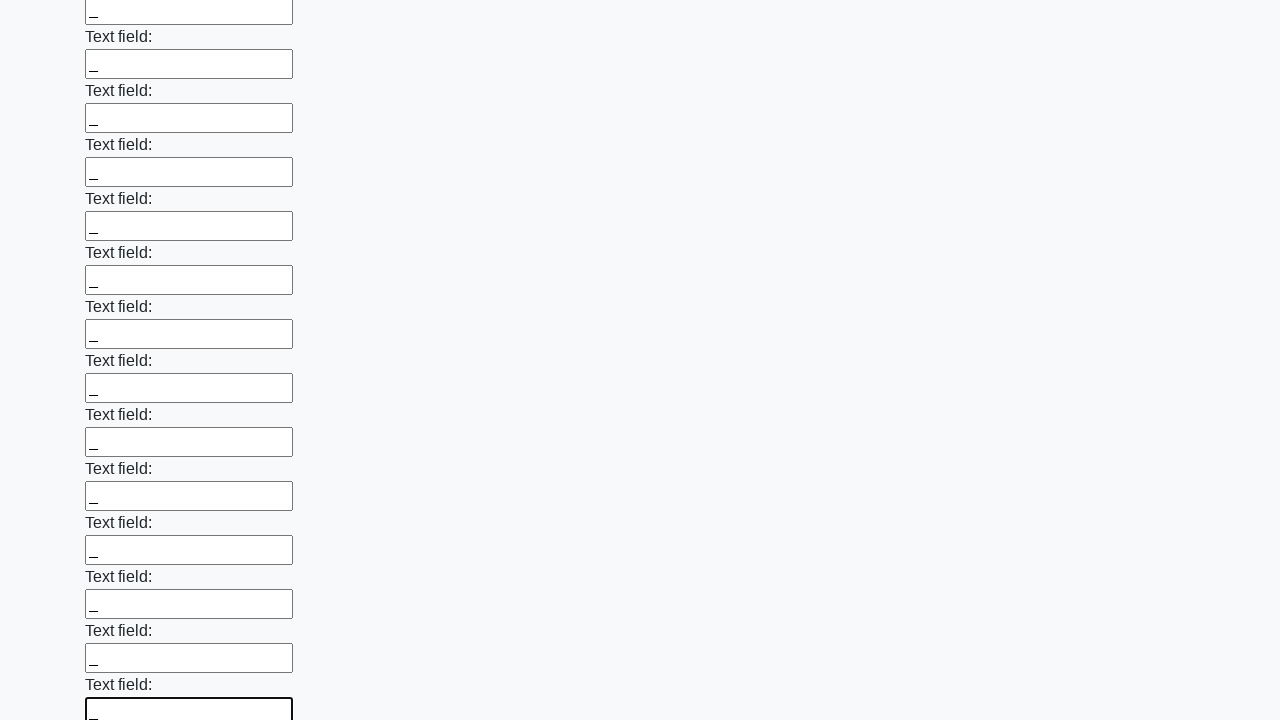

Filled input field with underscore on input >> nth=77
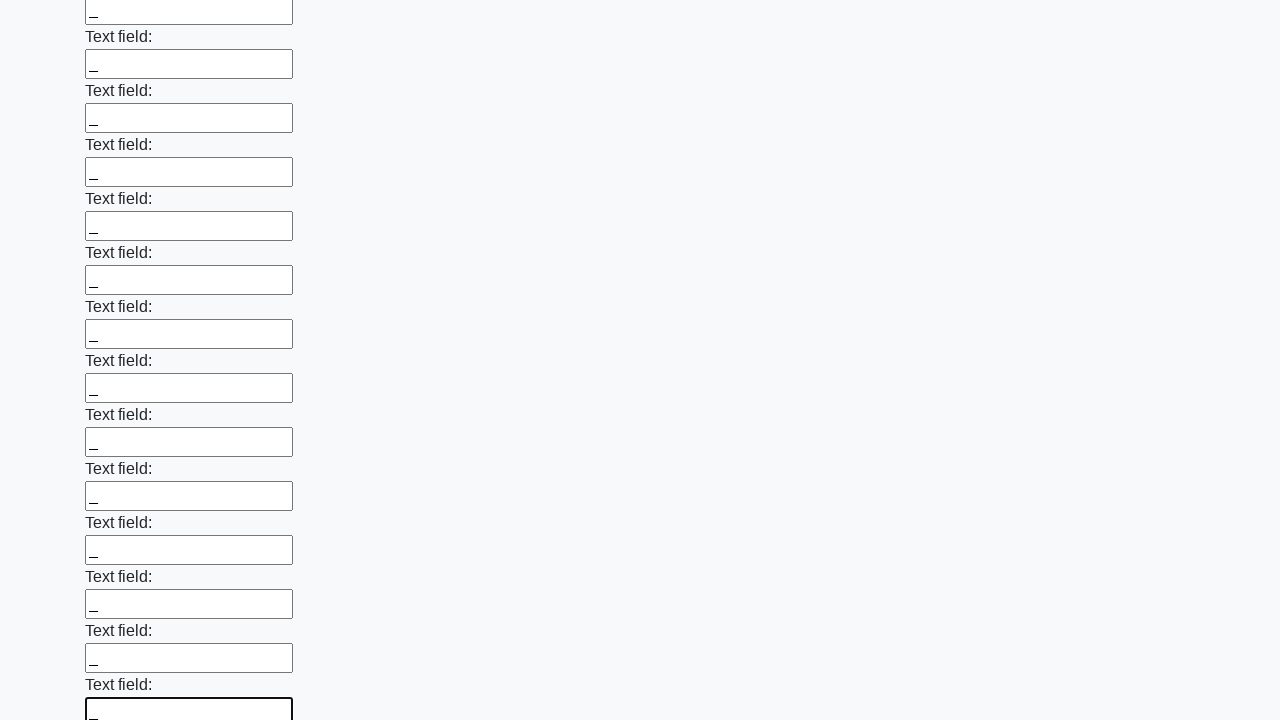

Filled input field with underscore on input >> nth=78
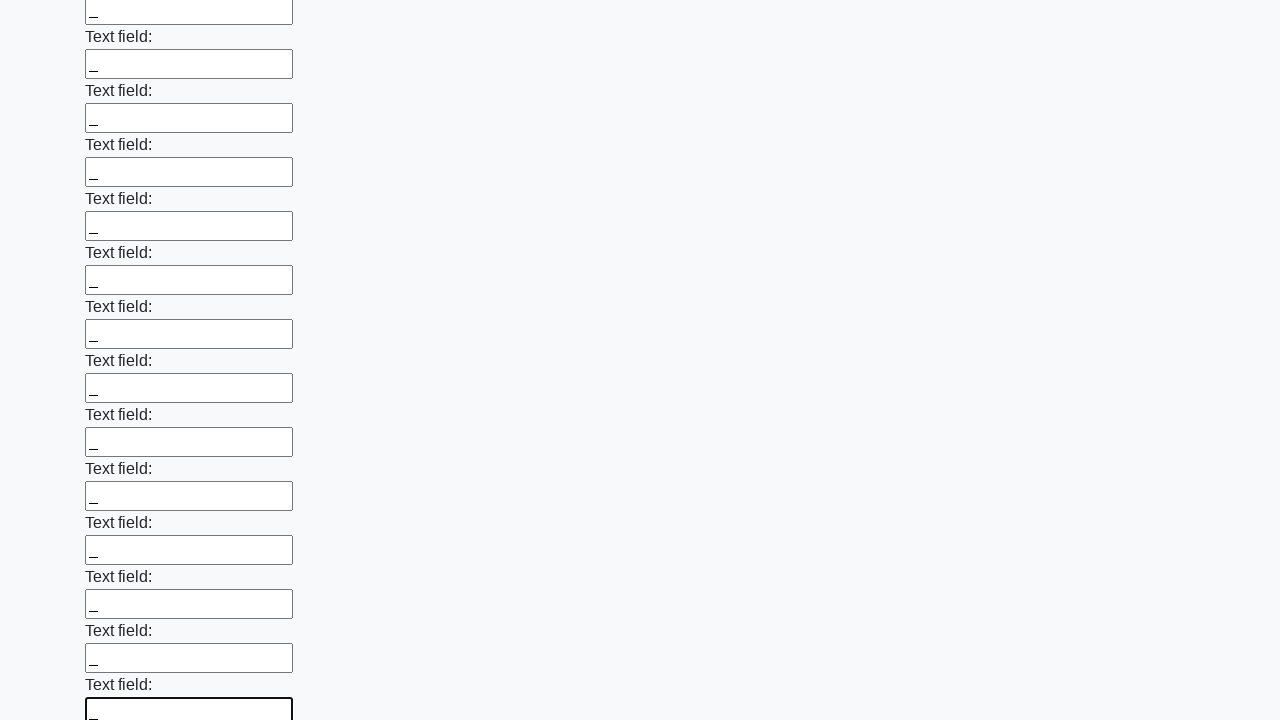

Filled input field with underscore on input >> nth=79
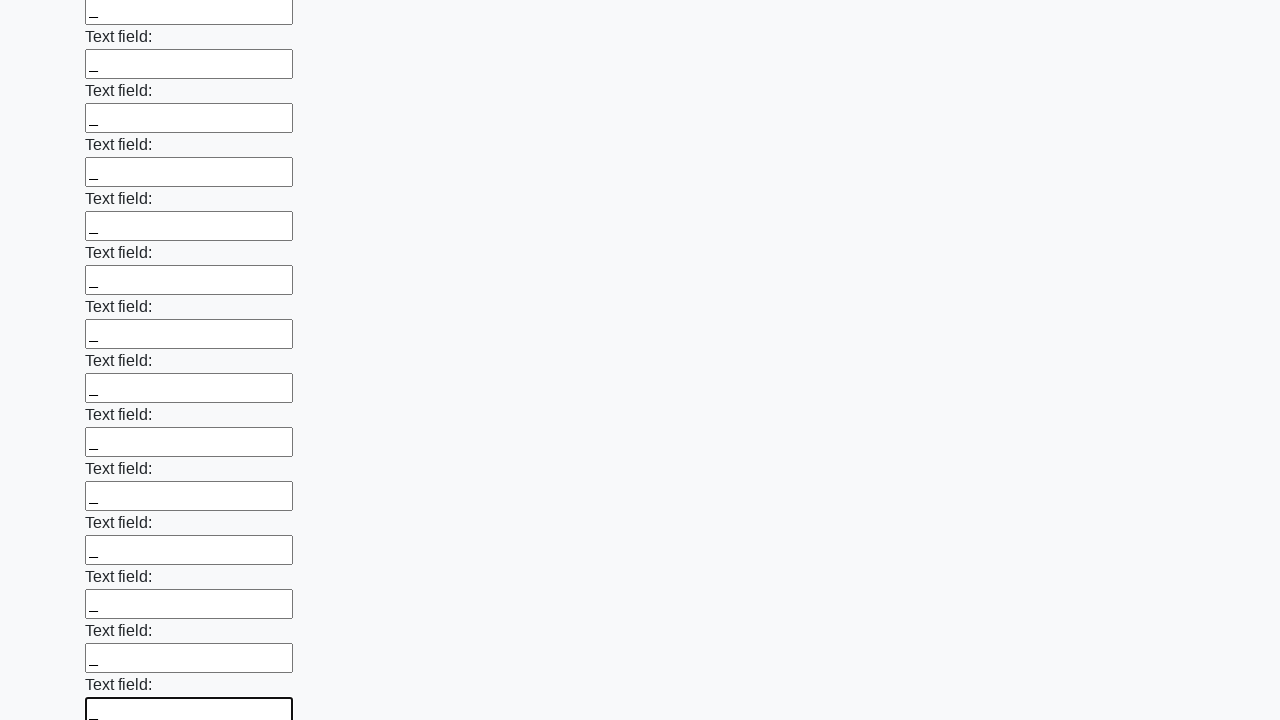

Filled input field with underscore on input >> nth=80
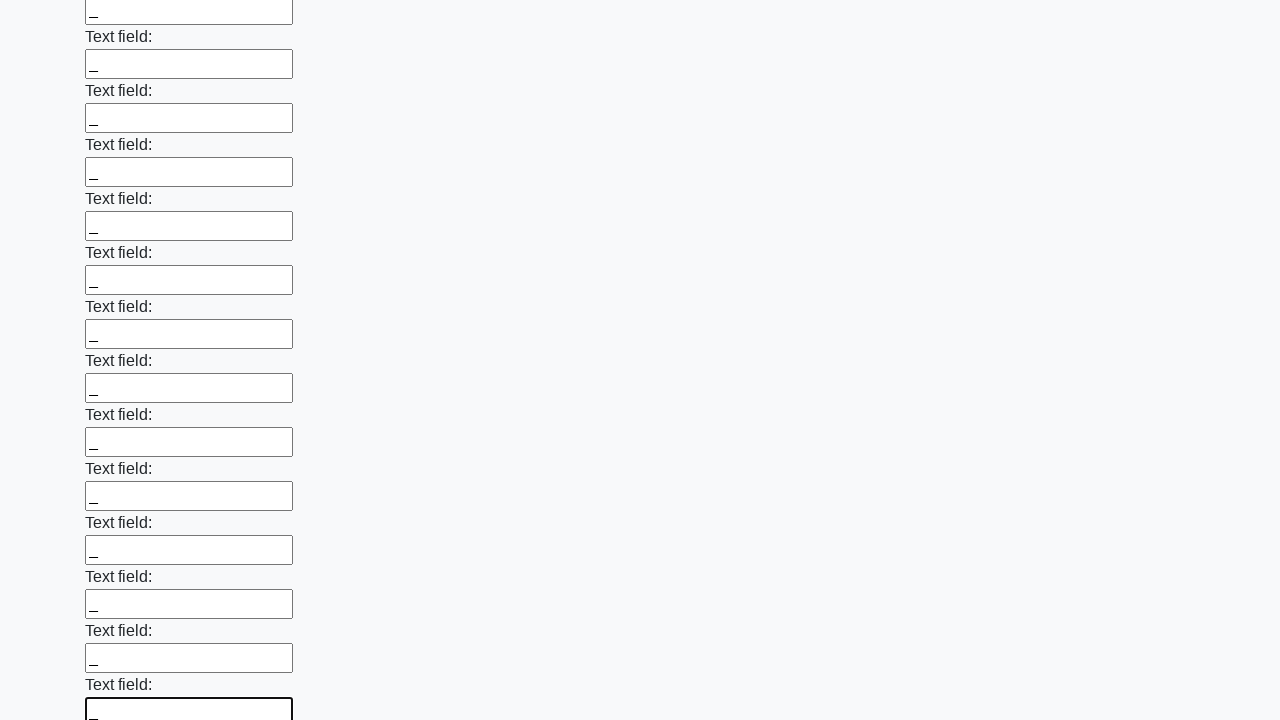

Filled input field with underscore on input >> nth=81
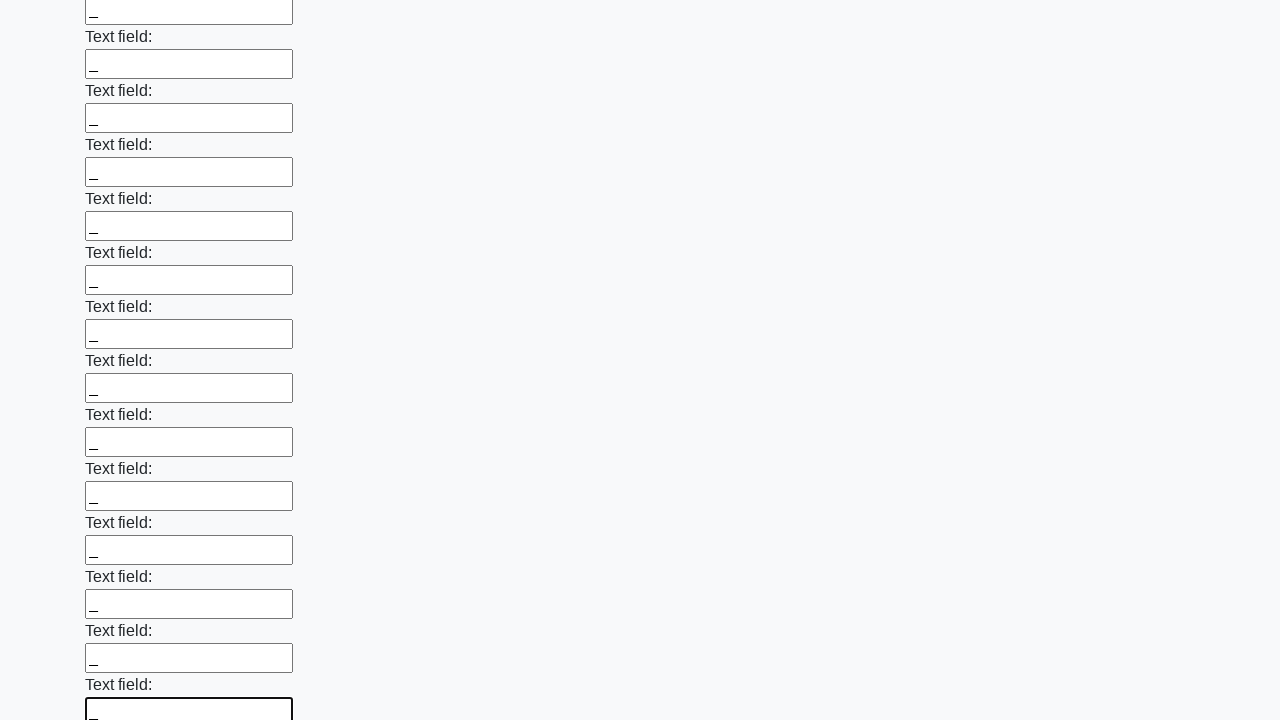

Filled input field with underscore on input >> nth=82
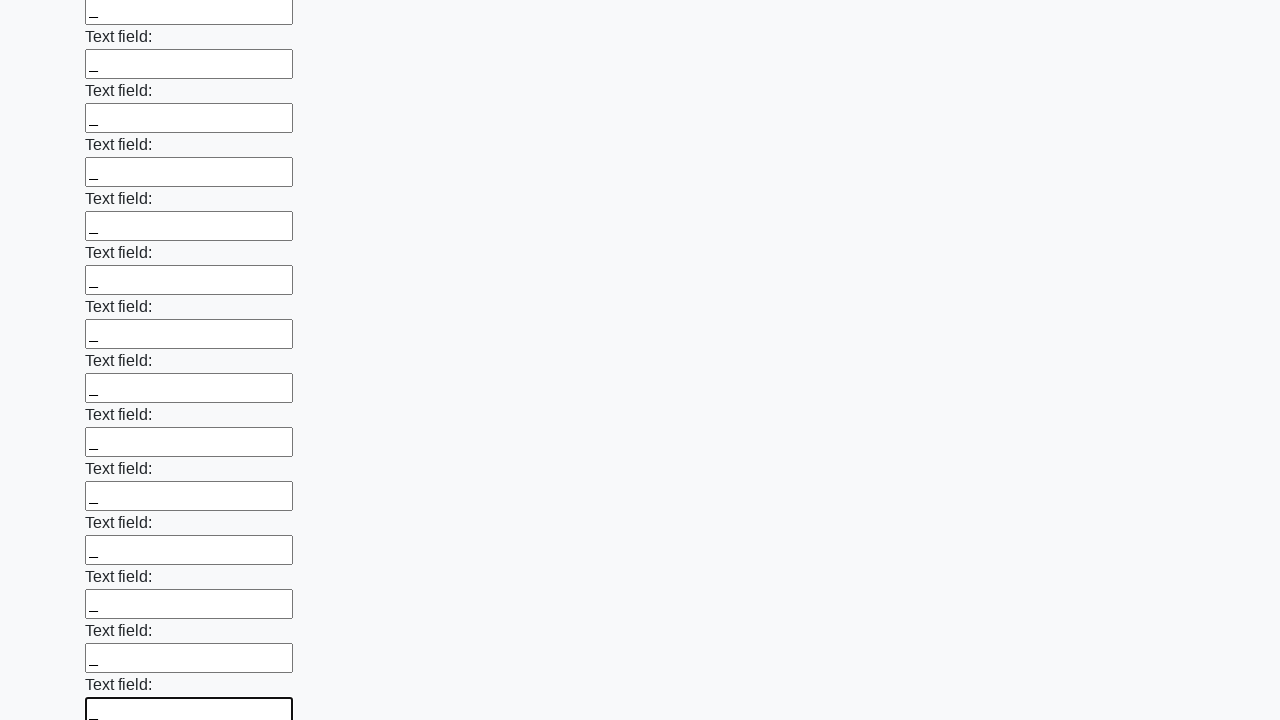

Filled input field with underscore on input >> nth=83
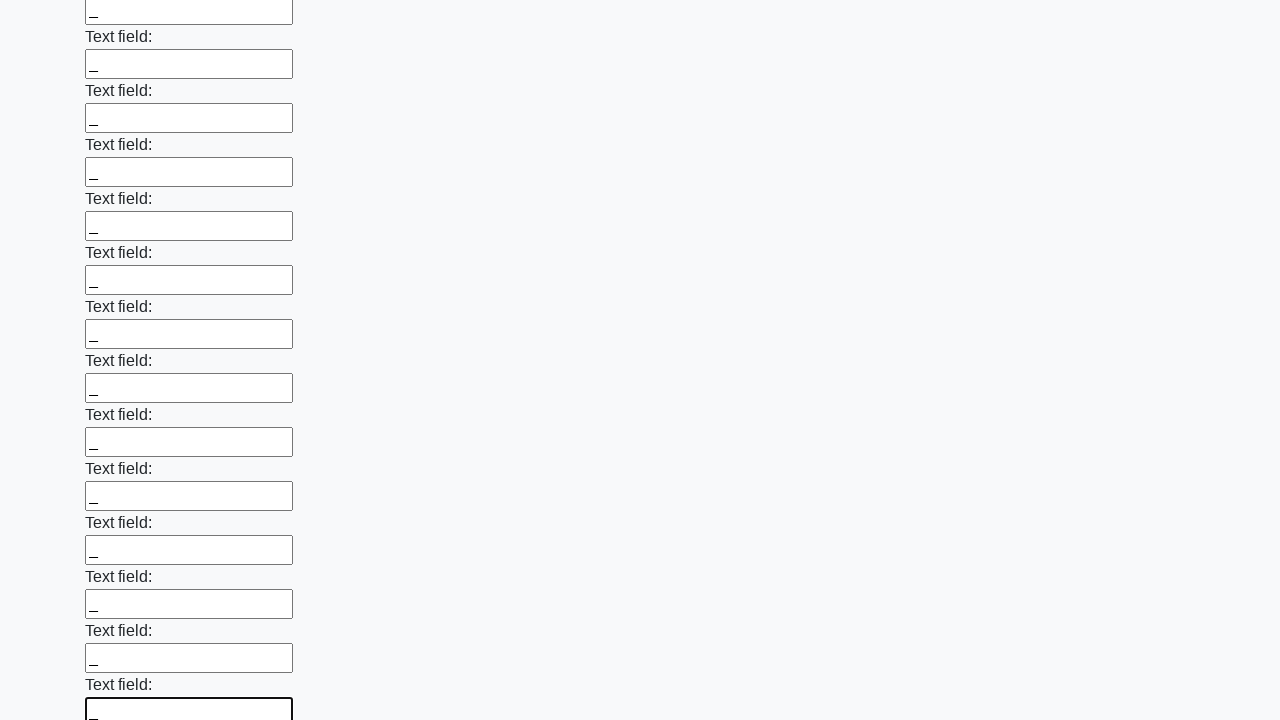

Filled input field with underscore on input >> nth=84
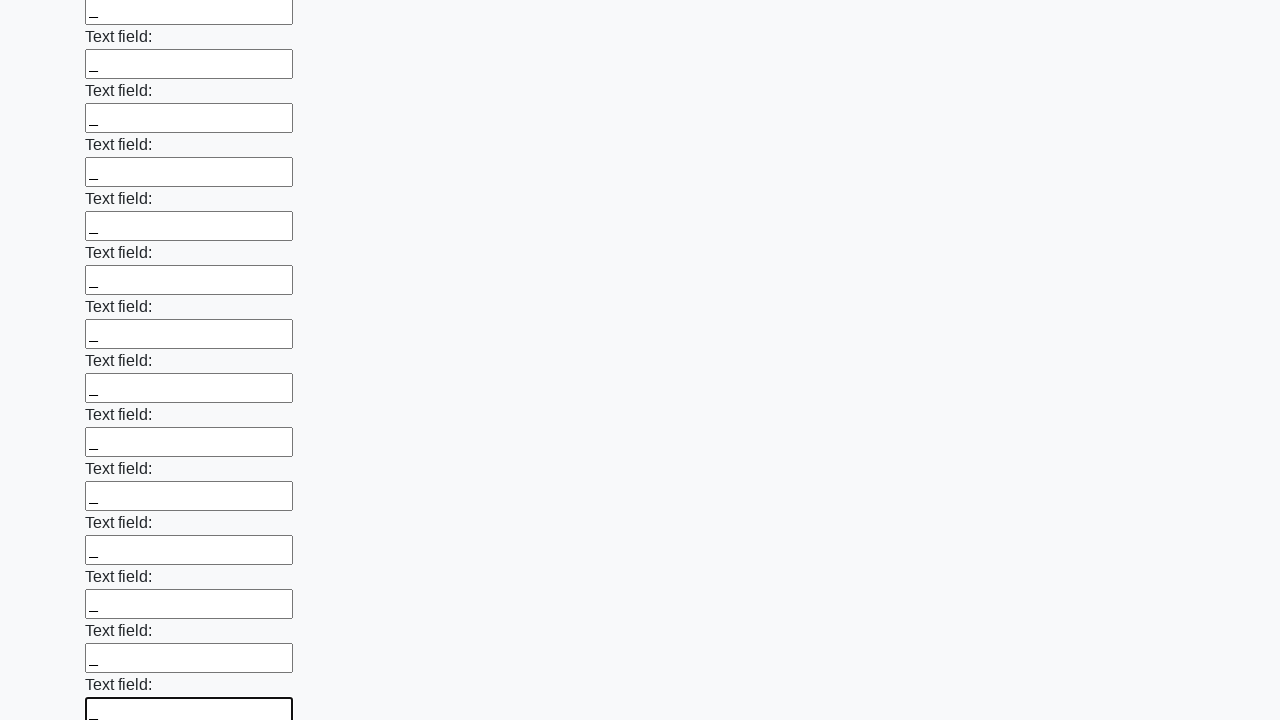

Filled input field with underscore on input >> nth=85
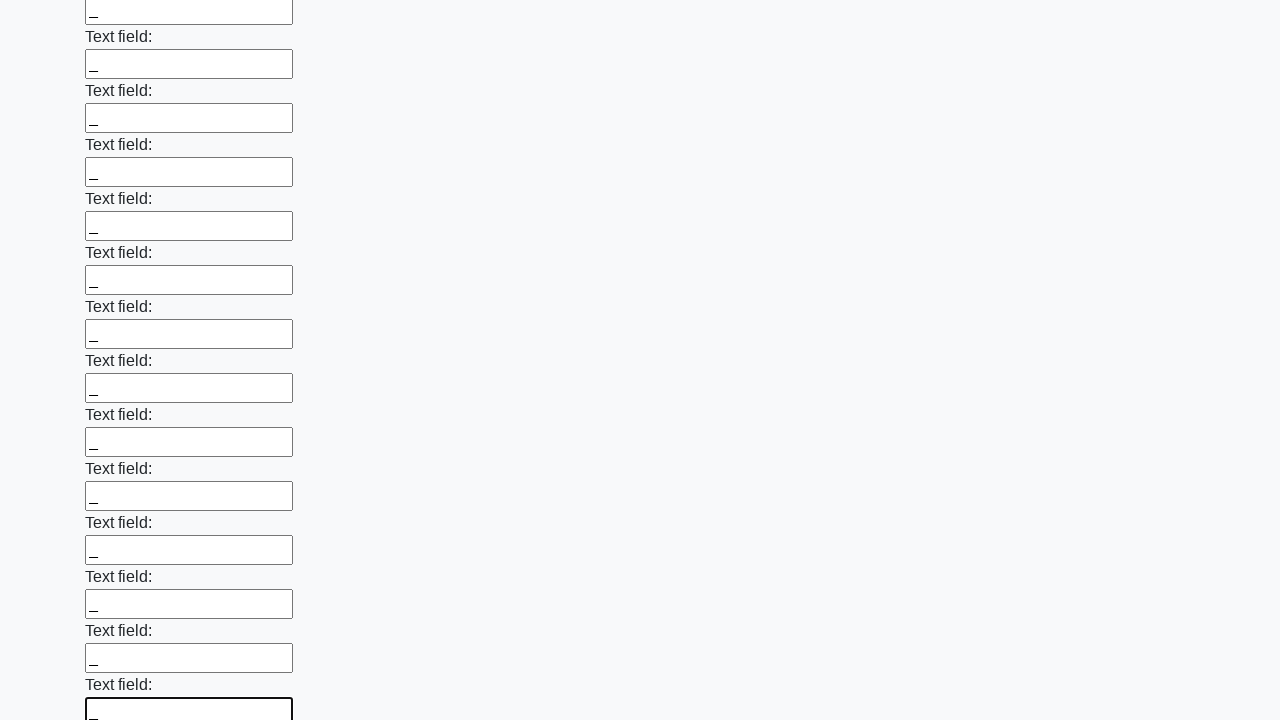

Filled input field with underscore on input >> nth=86
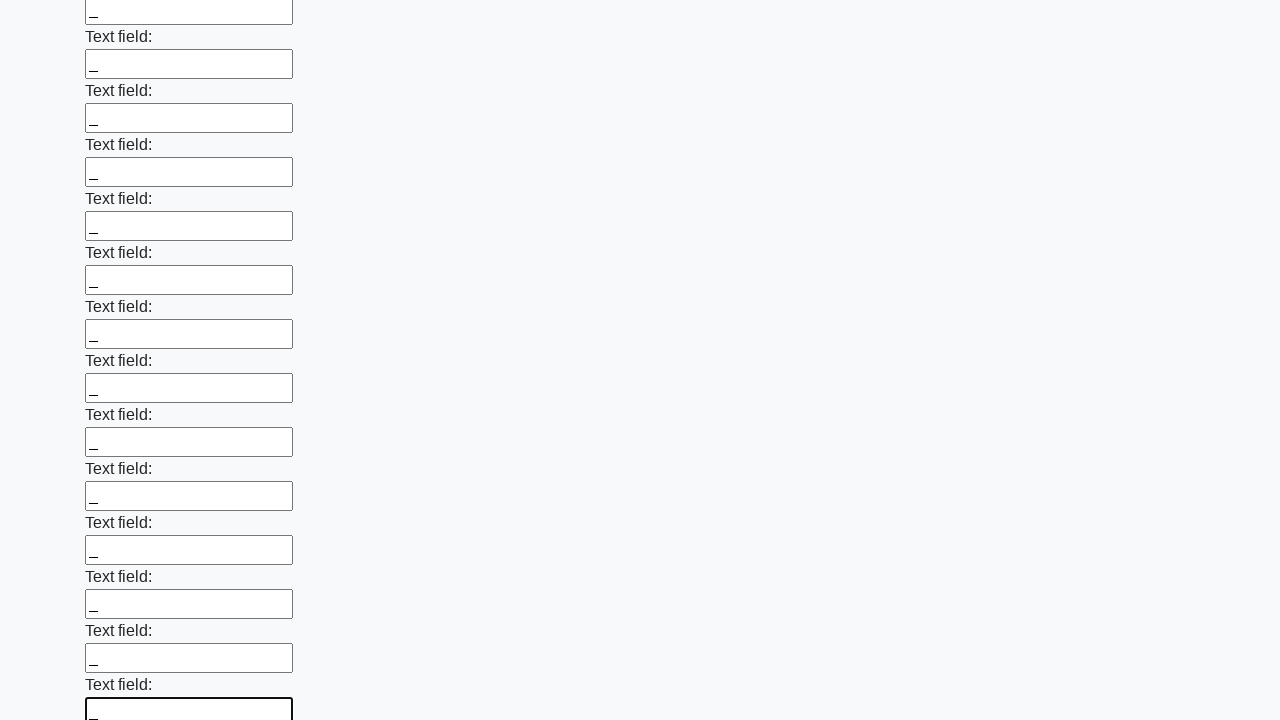

Filled input field with underscore on input >> nth=87
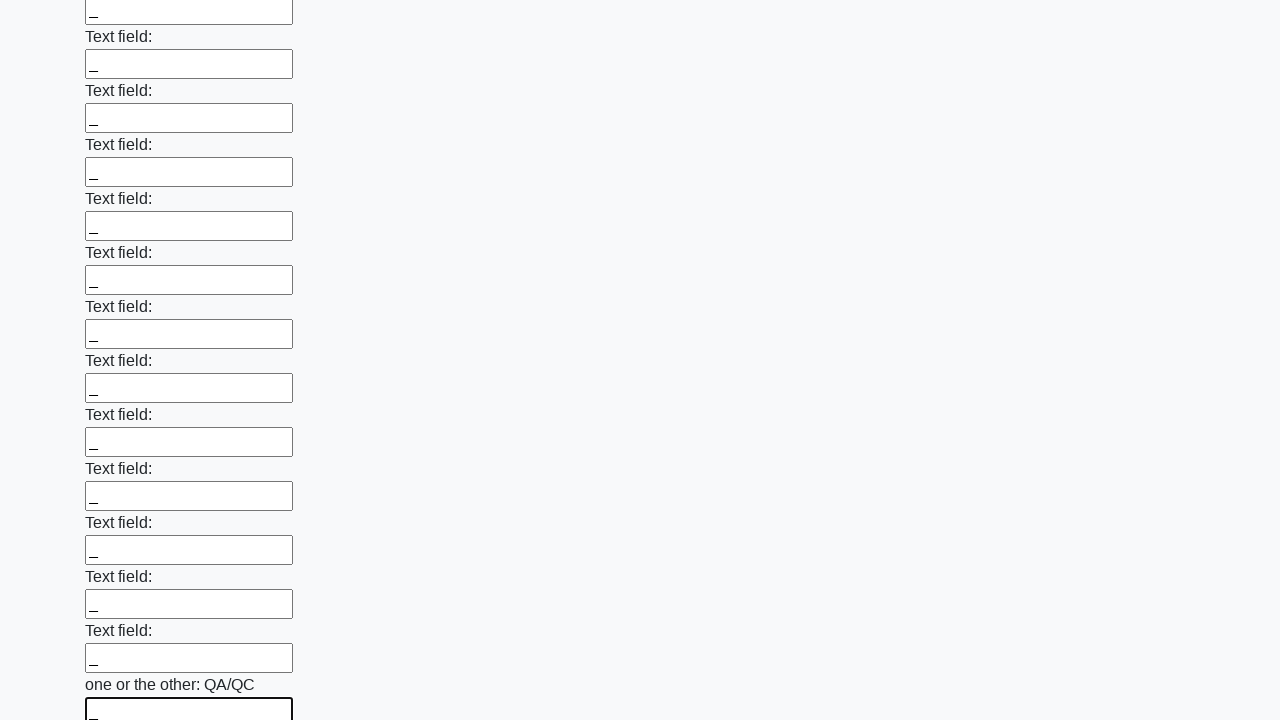

Filled input field with underscore on input >> nth=88
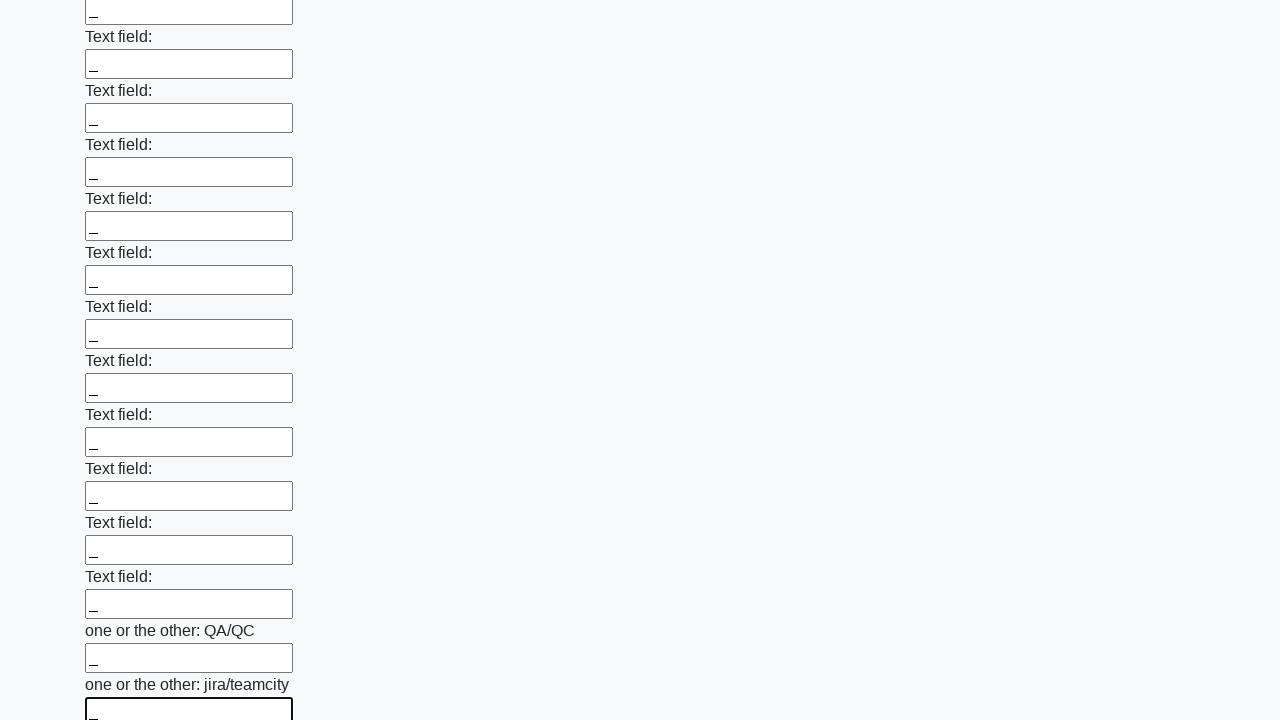

Filled input field with underscore on input >> nth=89
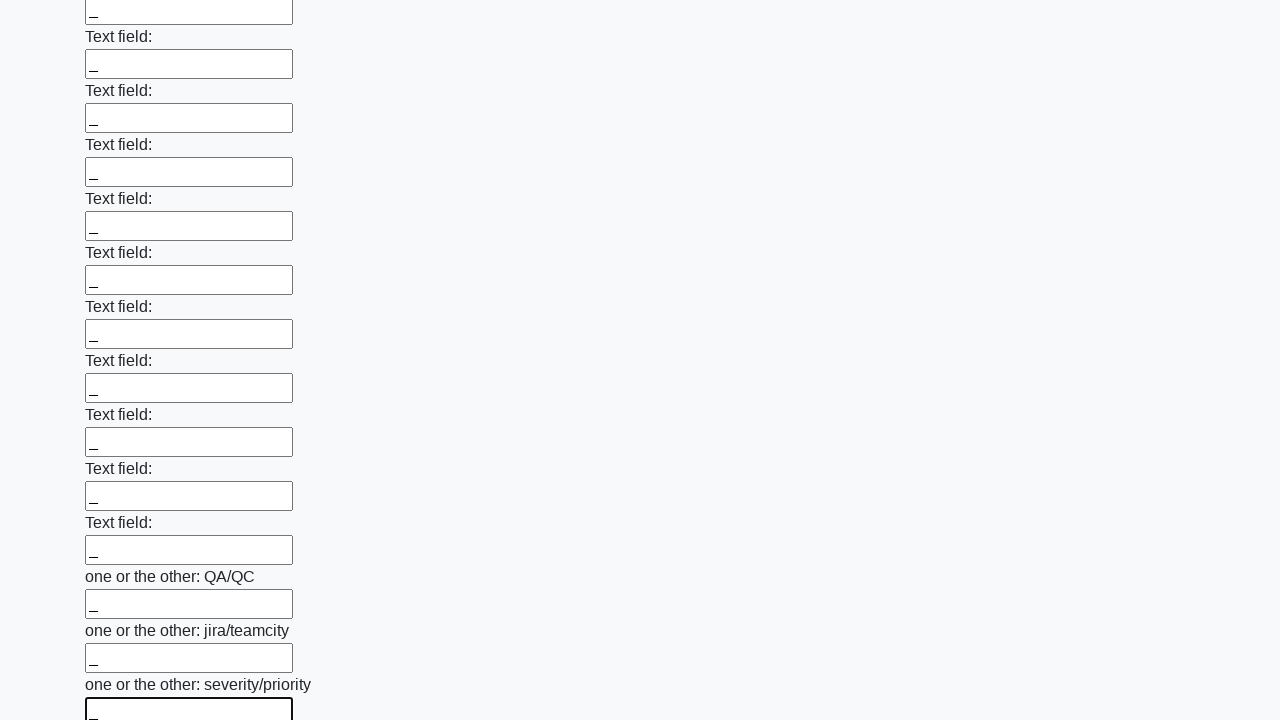

Filled input field with underscore on input >> nth=90
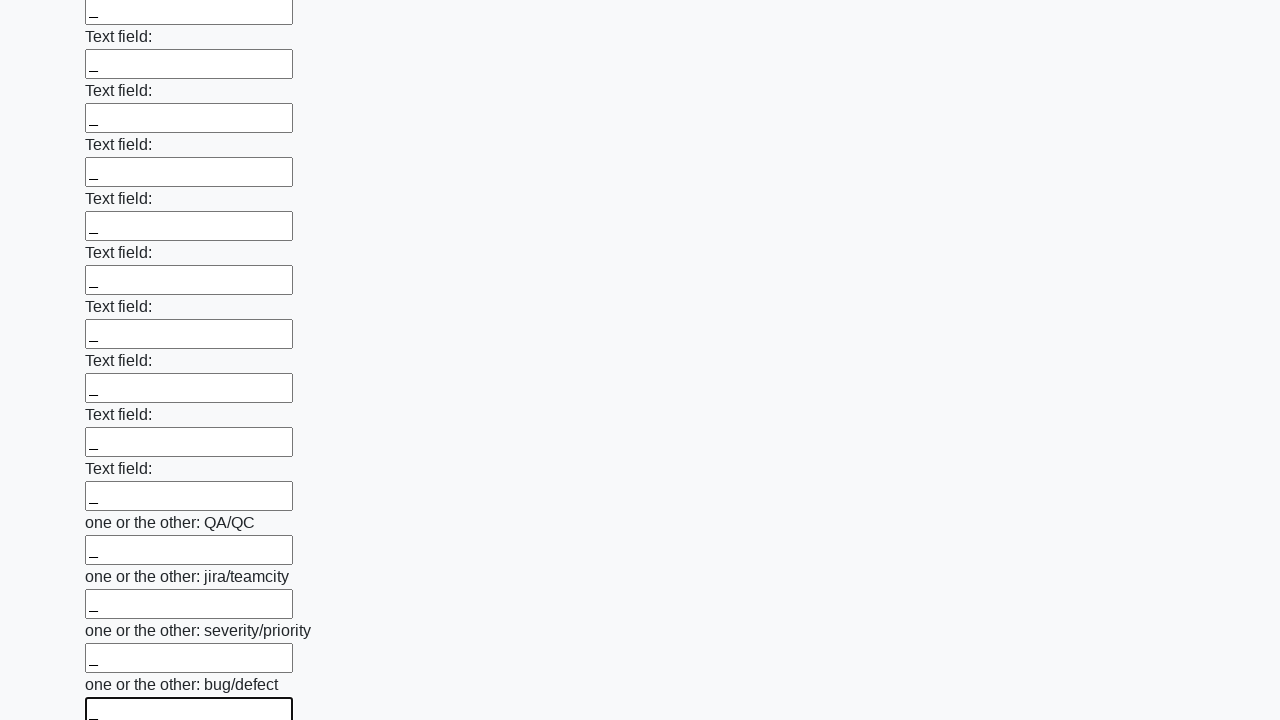

Filled input field with underscore on input >> nth=91
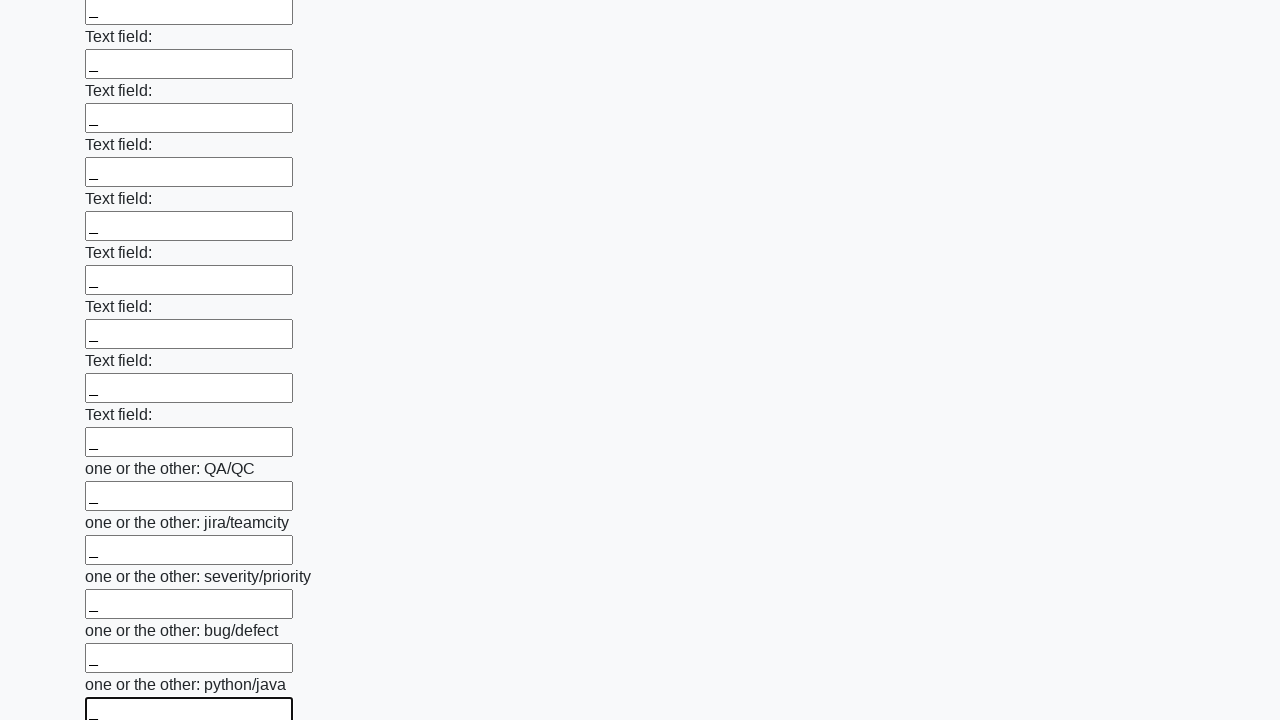

Filled input field with underscore on input >> nth=92
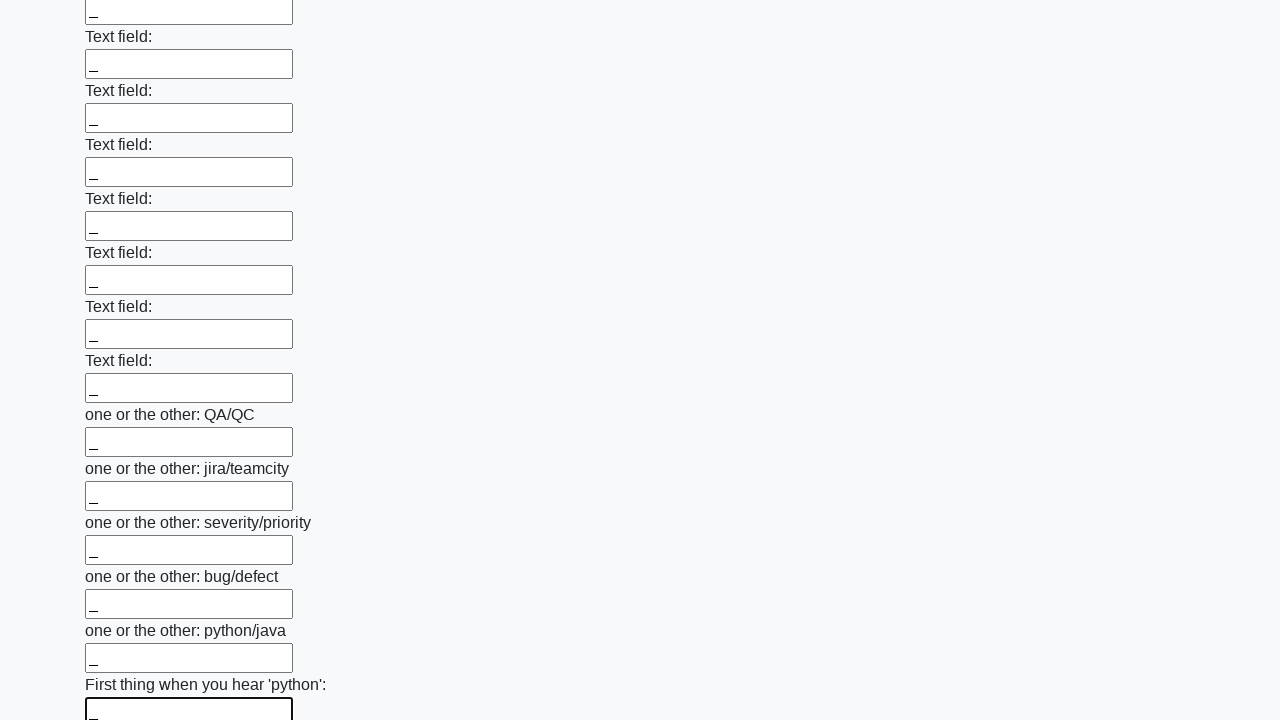

Filled input field with underscore on input >> nth=93
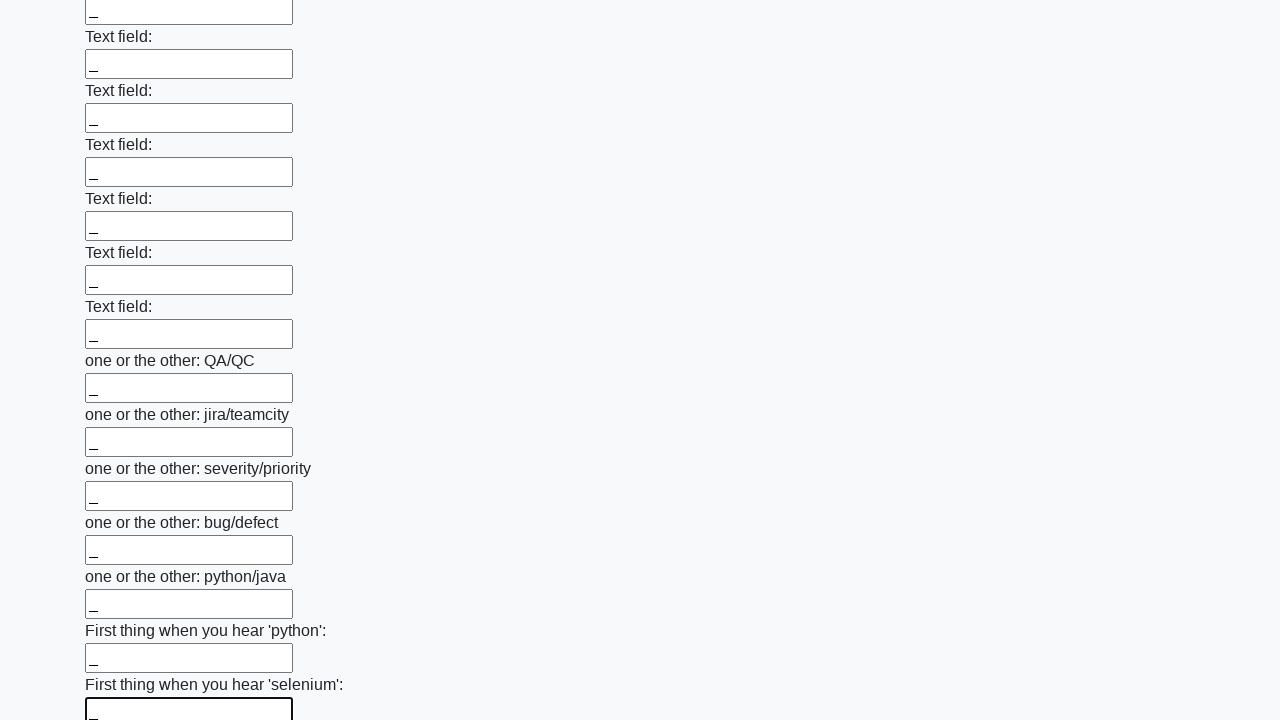

Filled input field with underscore on input >> nth=94
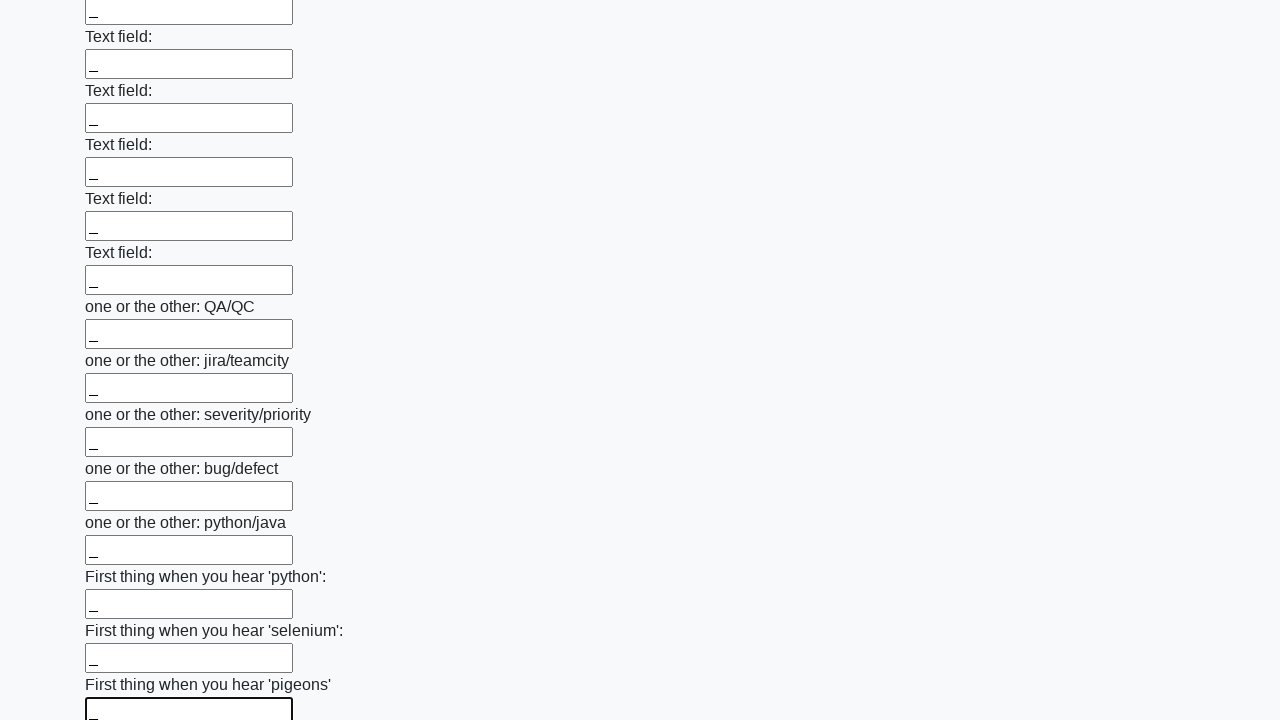

Filled input field with underscore on input >> nth=95
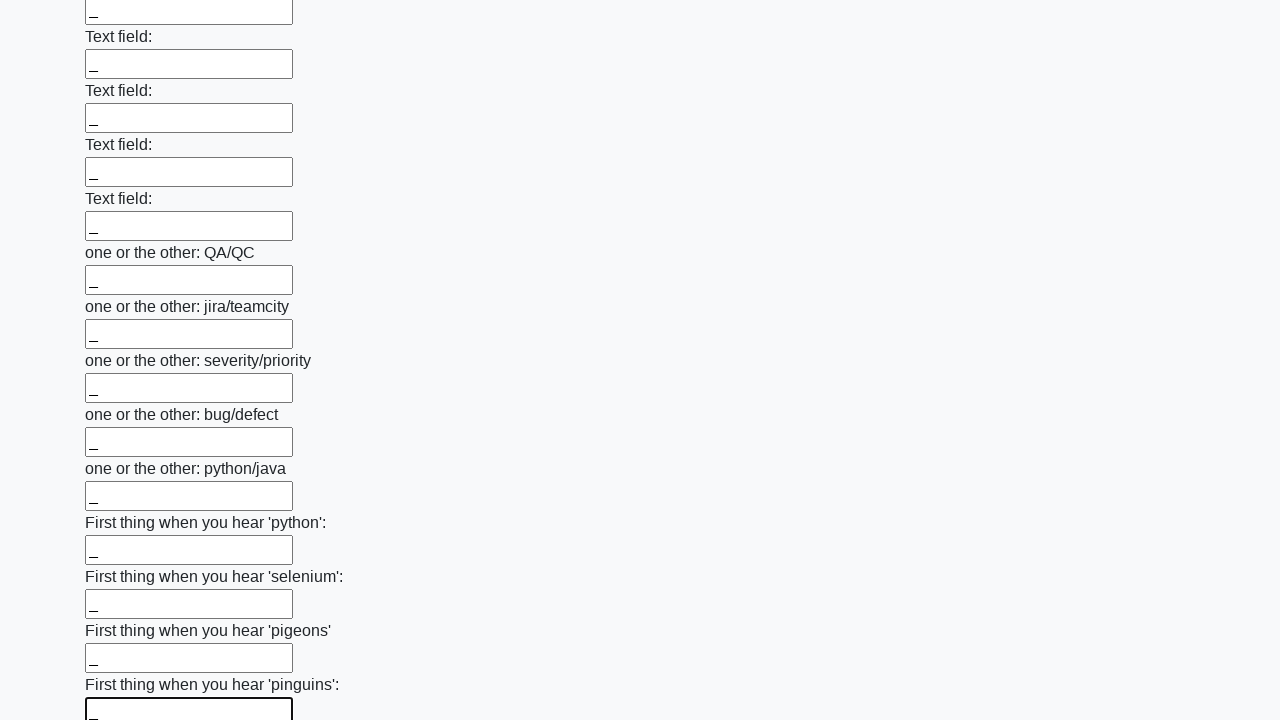

Filled input field with underscore on input >> nth=96
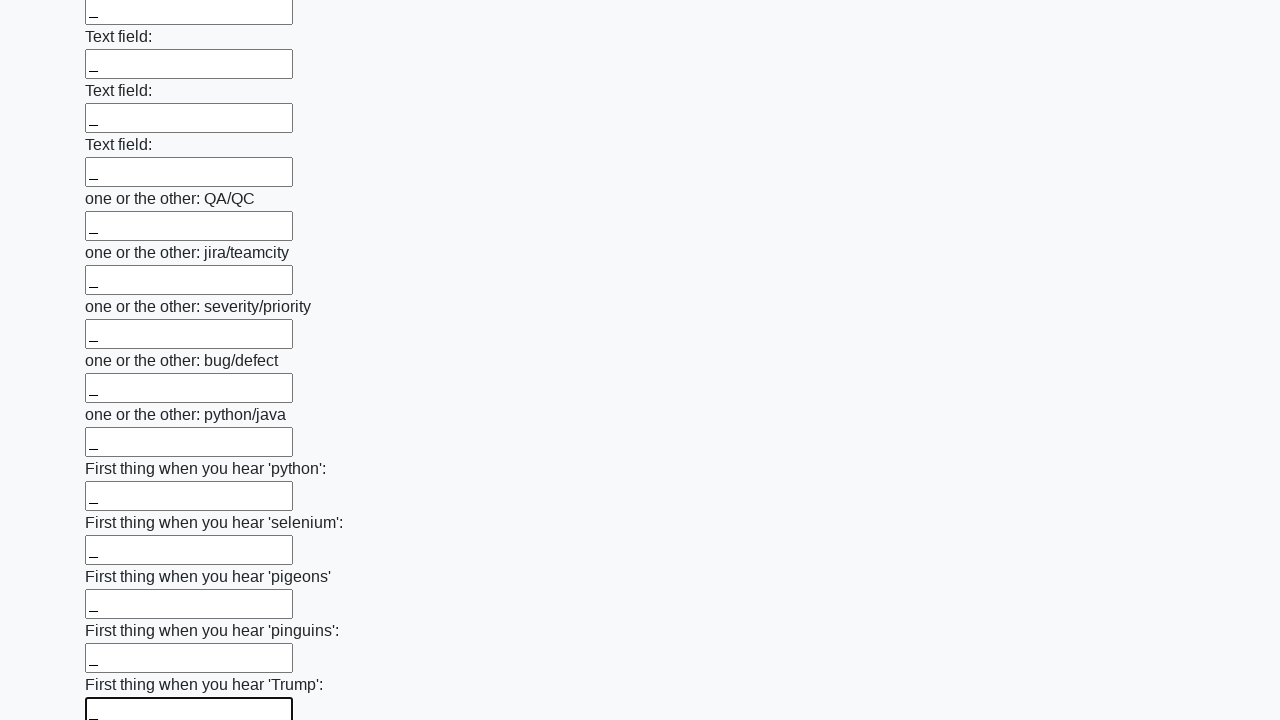

Filled input field with underscore on input >> nth=97
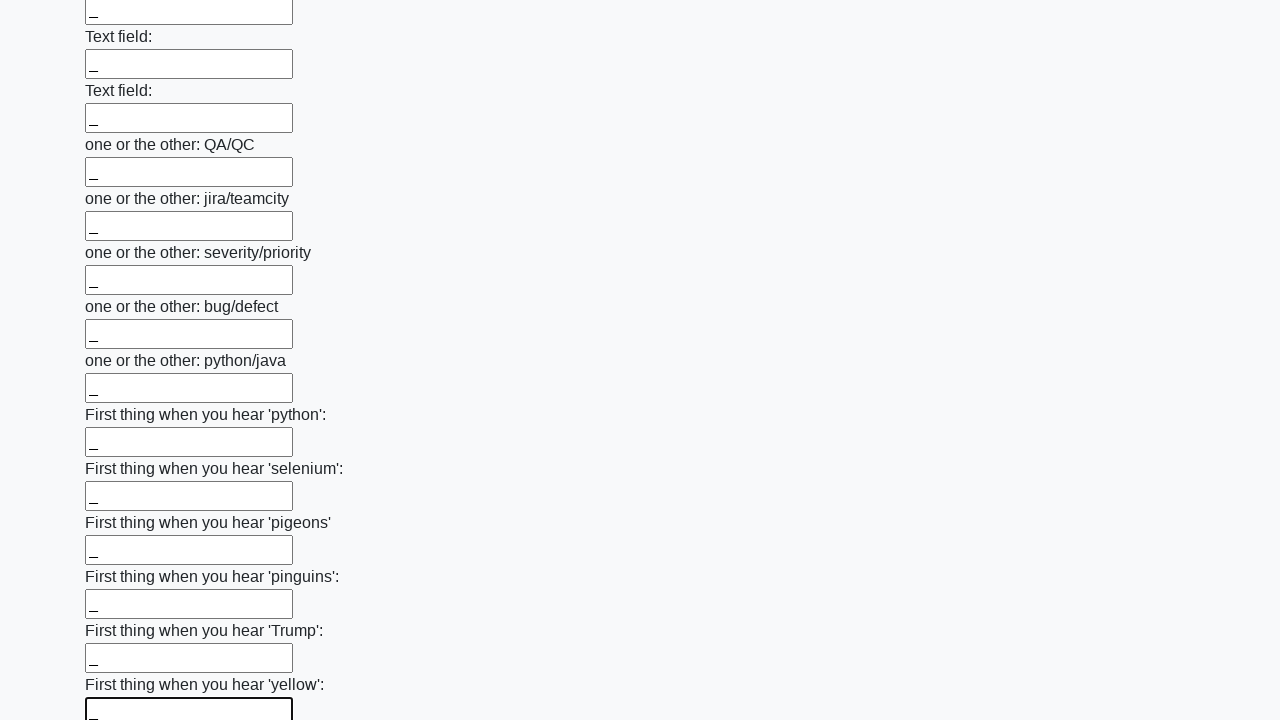

Filled input field with underscore on input >> nth=98
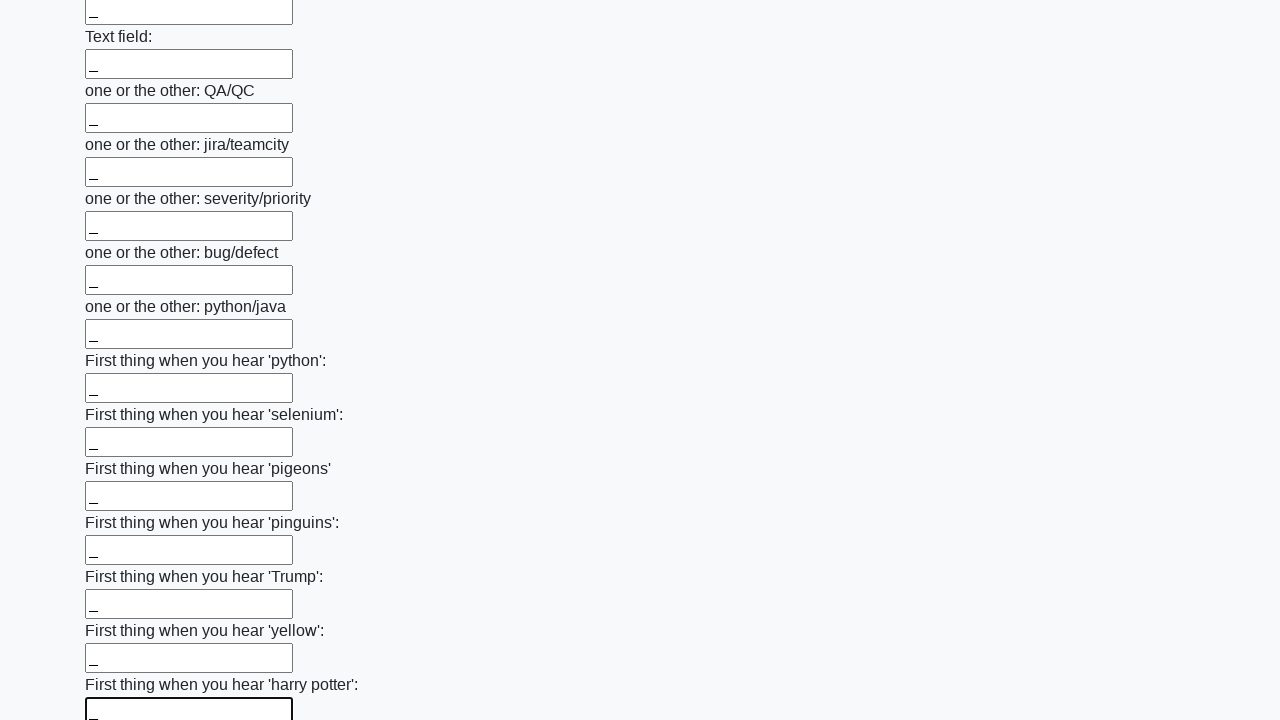

Filled input field with underscore on input >> nth=99
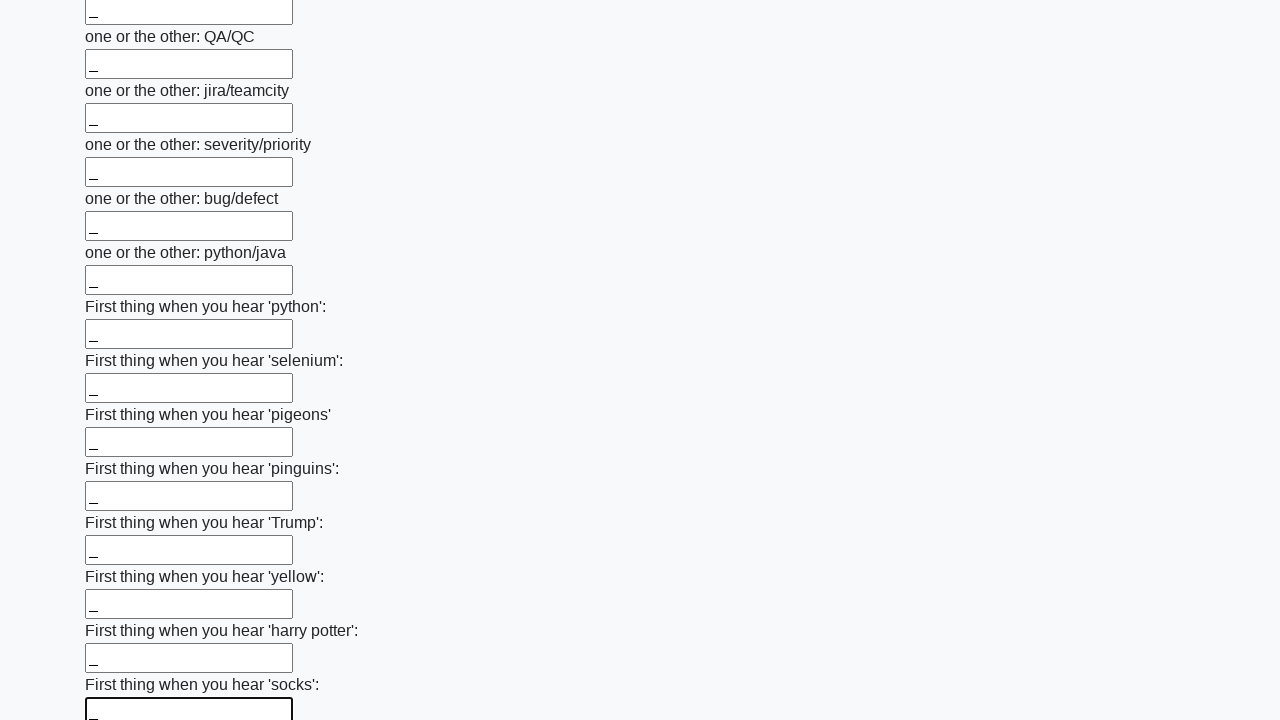

Clicked submit button to submit the form at (123, 611) on button.btn
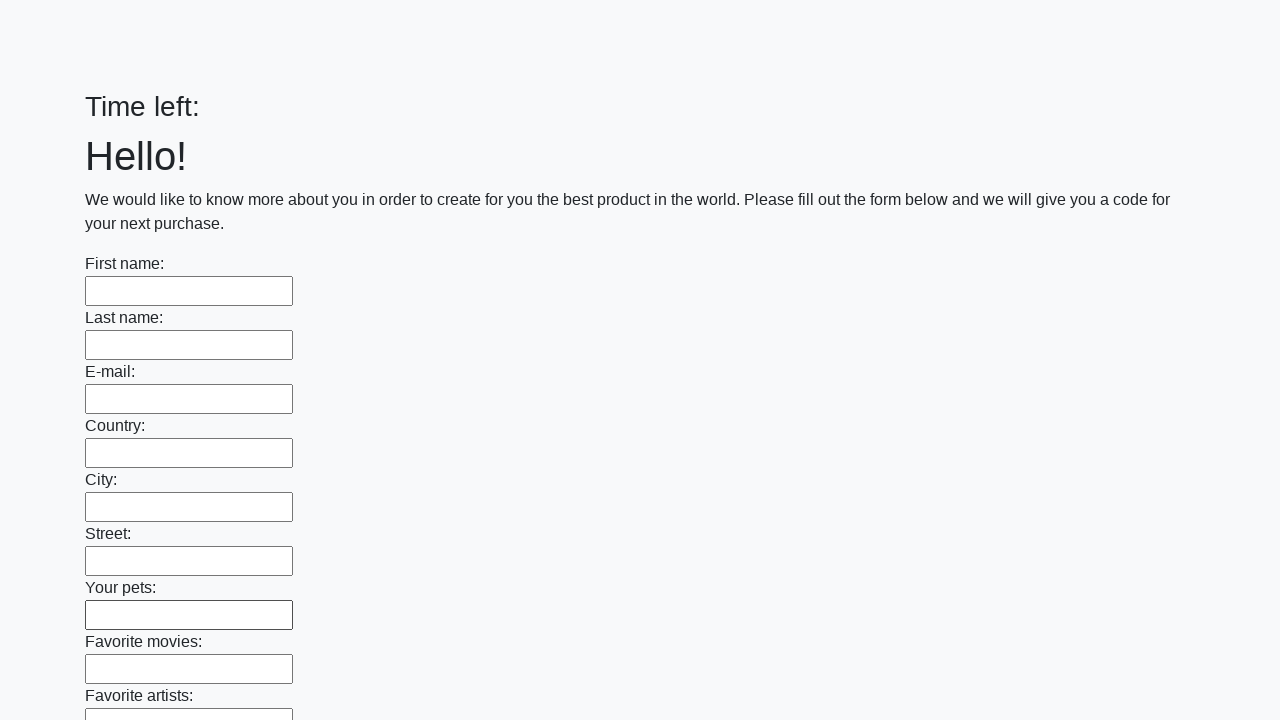

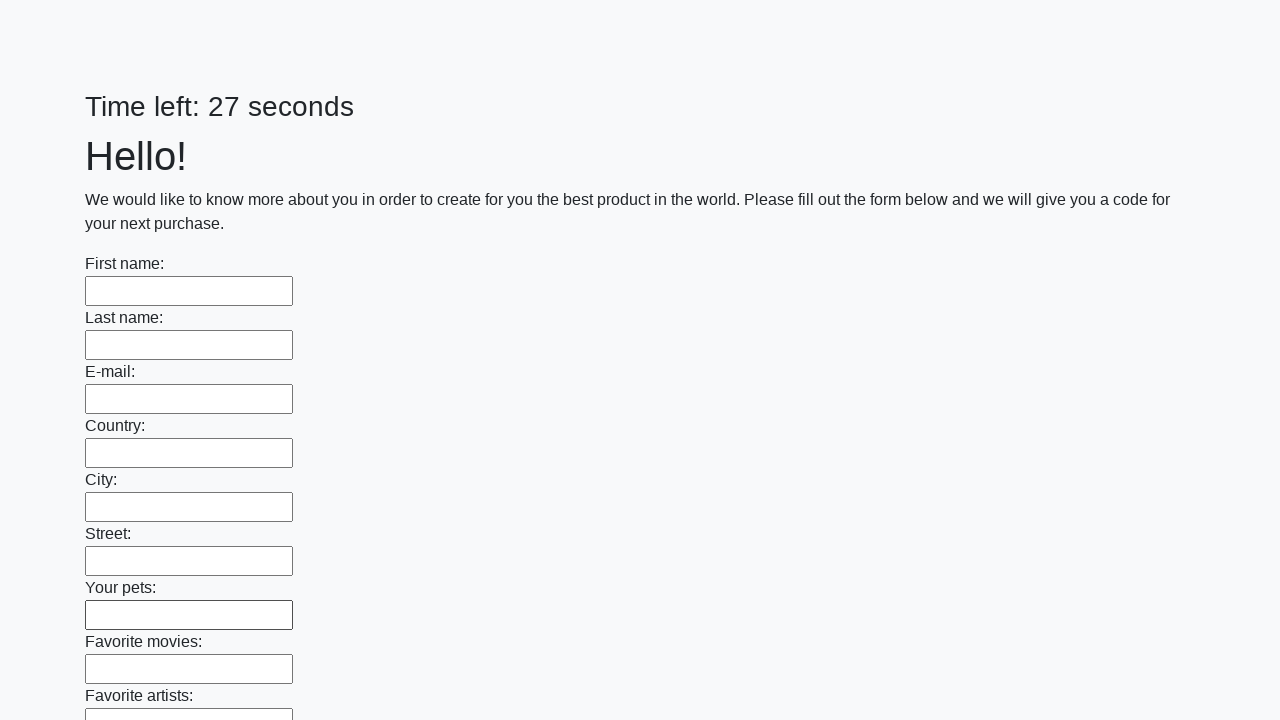